Tests dynamic scrolling on an infinite scroll page by continuously scrolling down until no new content loads

Starting URL: https://the-internet.herokuapp.com/infinite_scroll

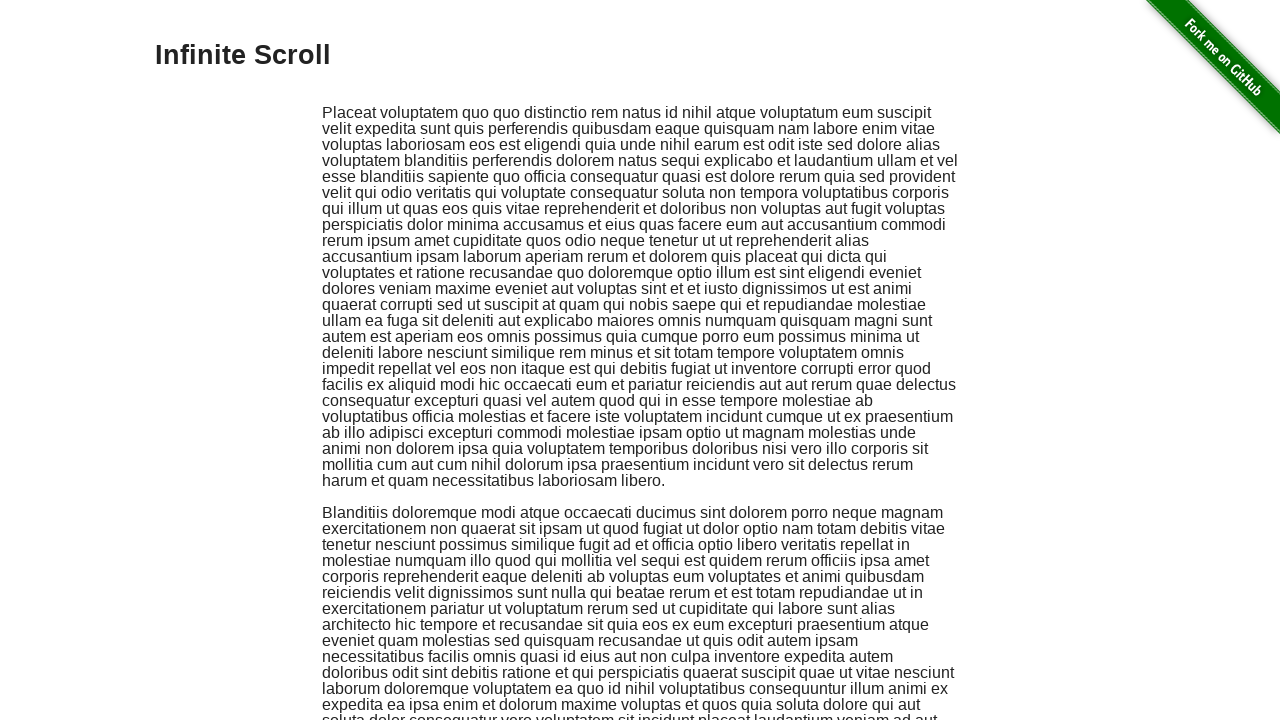

Retrieved initial page height using JavaScript
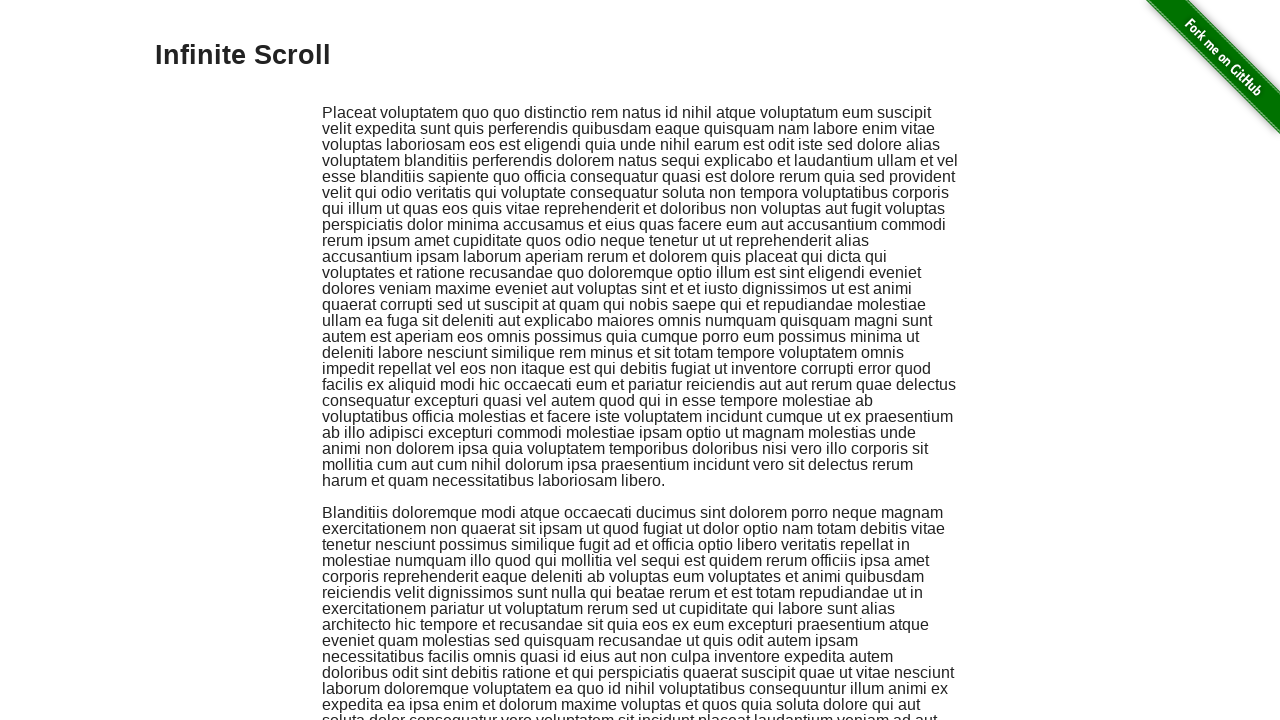

Scrolled to bottom of current page using JavaScript
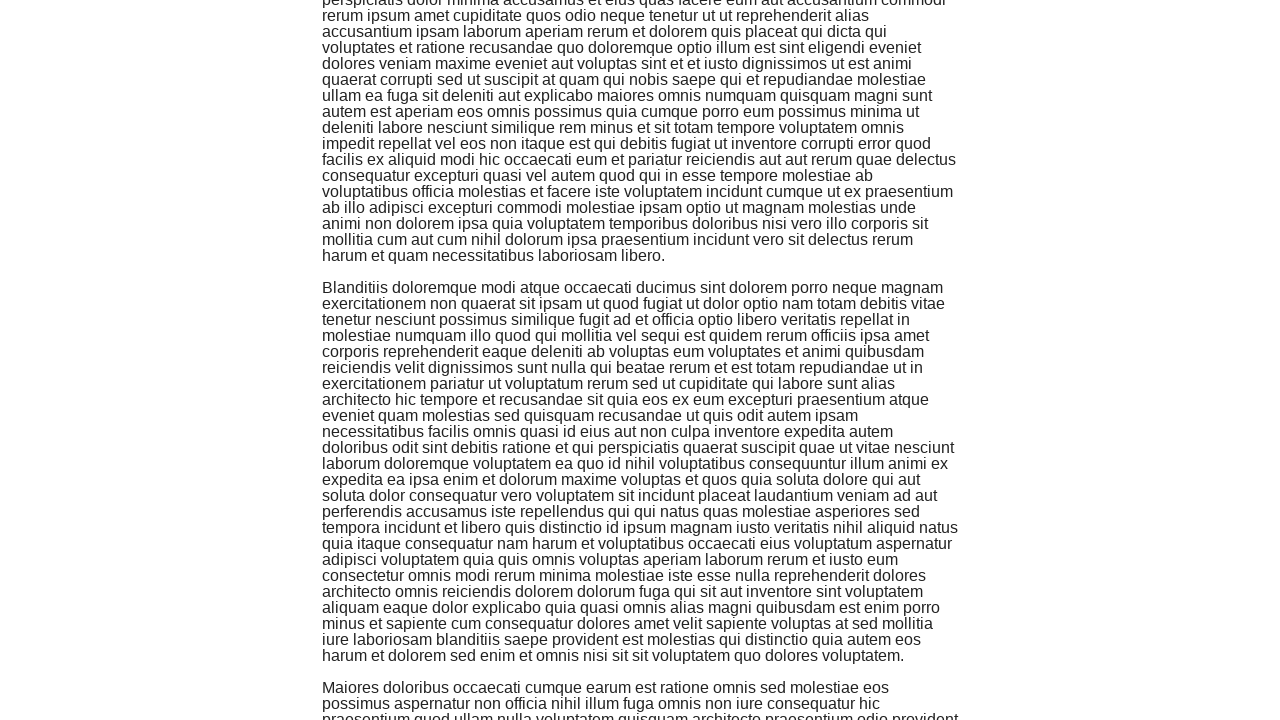

Waited 1000ms for new content to load
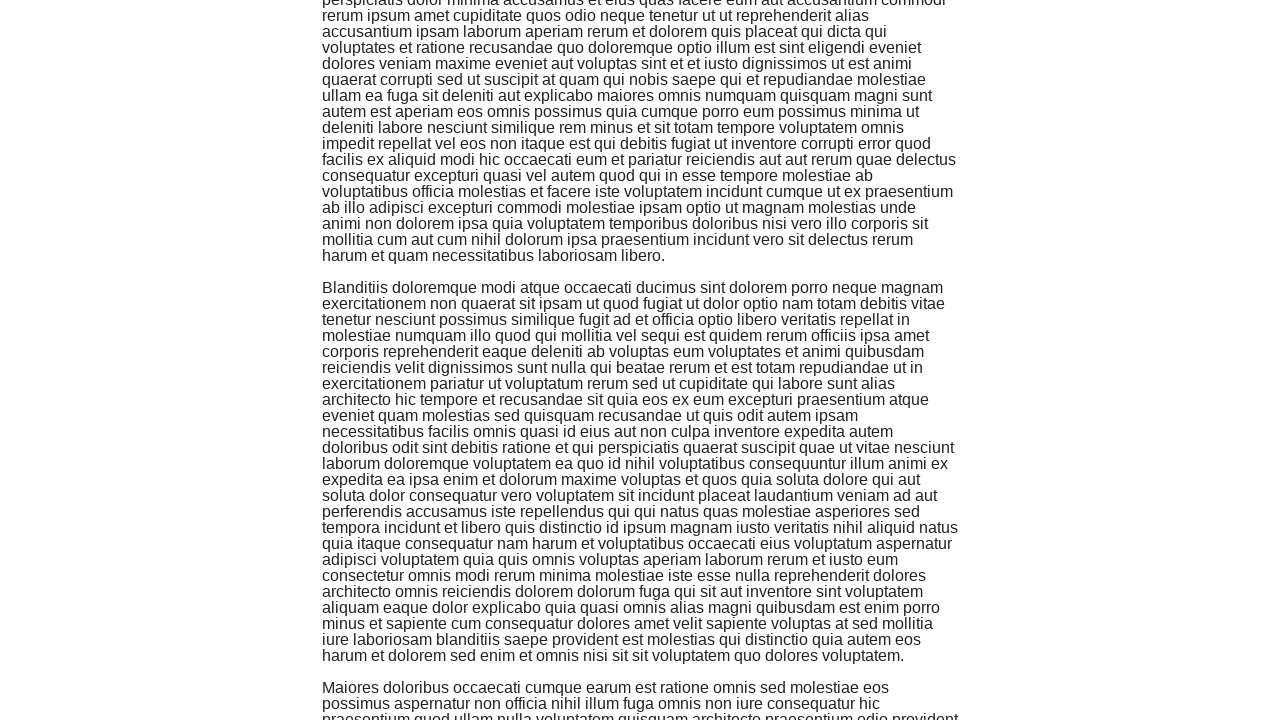

Retrieved current page height using JavaScript
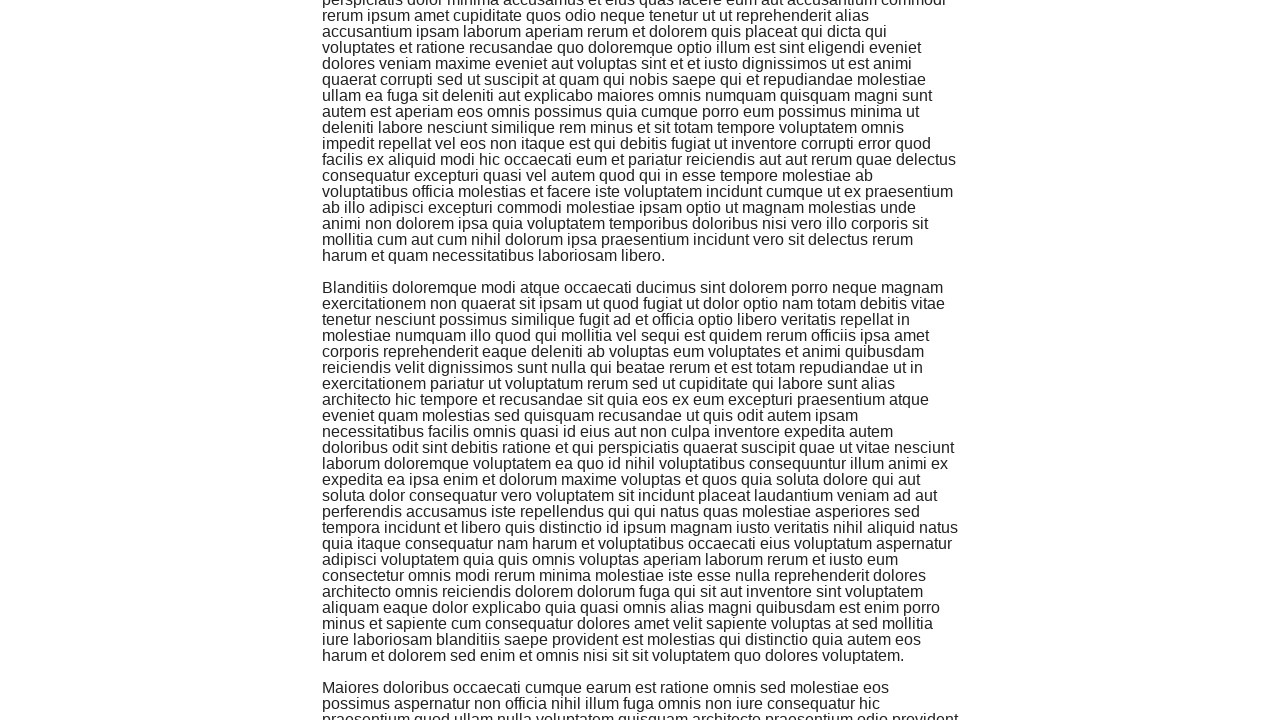

Updated initial height to current height, continuing scroll
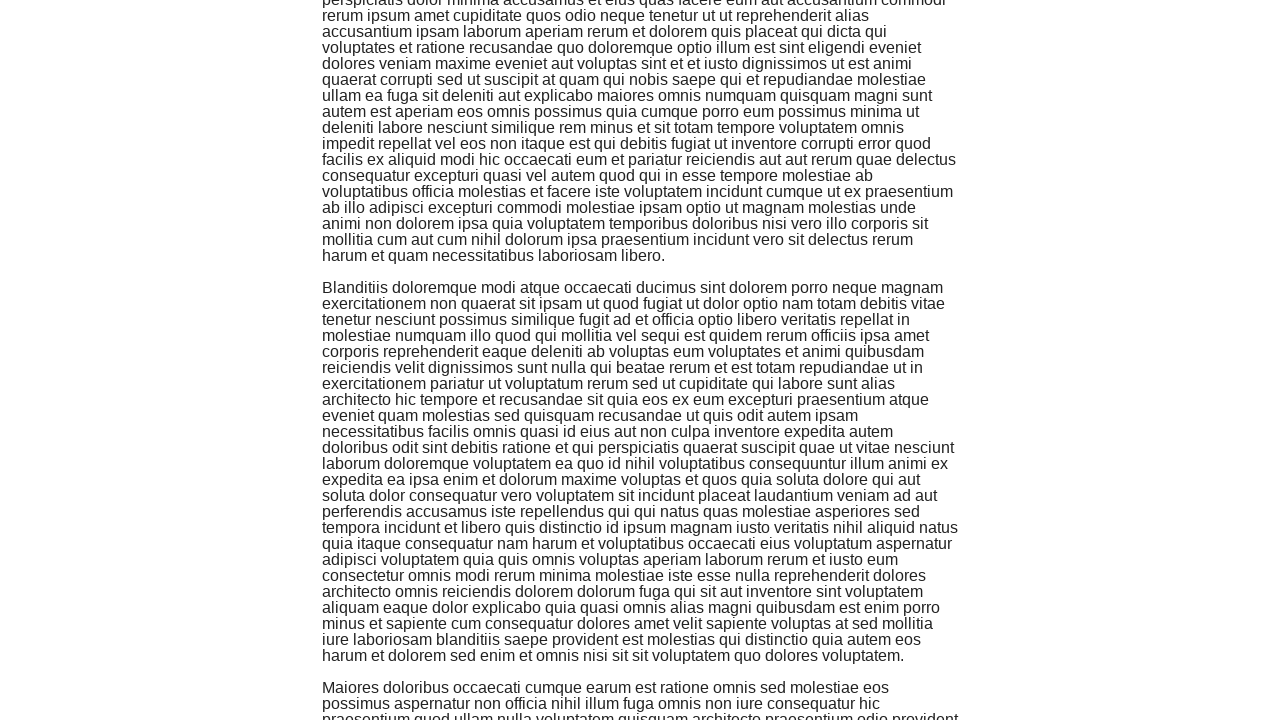

Scrolled to bottom of current page using JavaScript
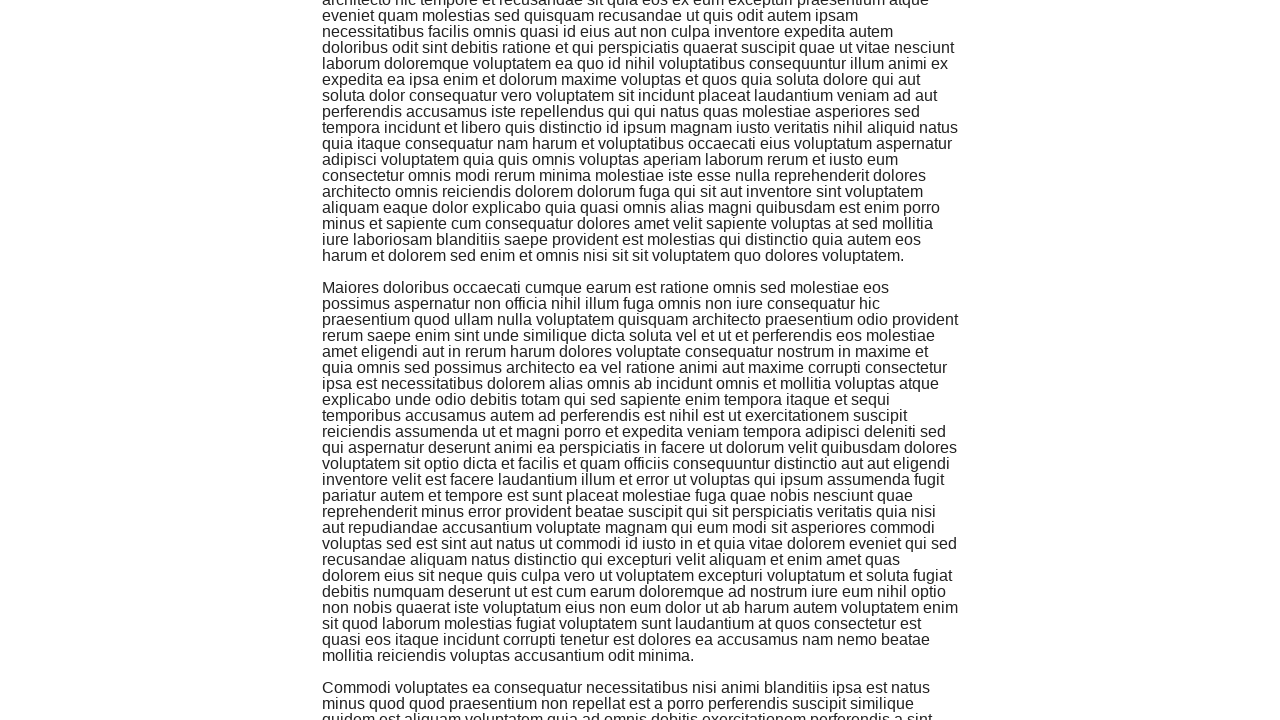

Waited 1000ms for new content to load
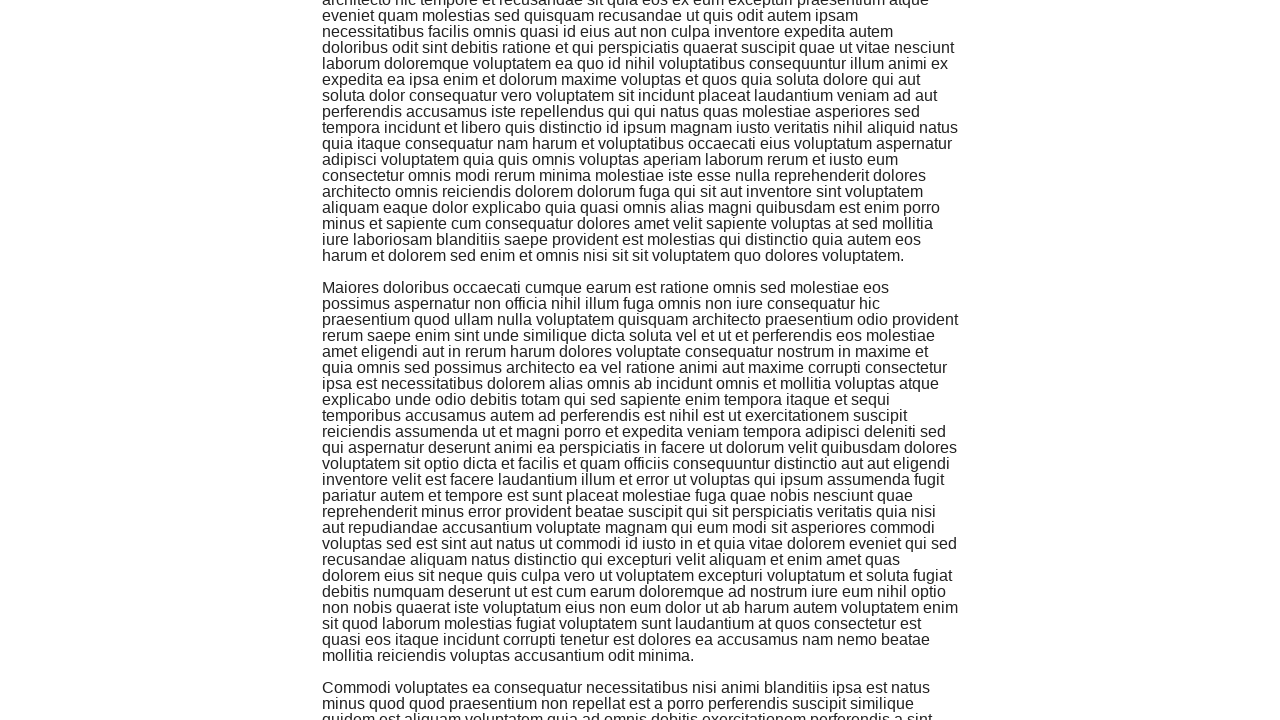

Retrieved current page height using JavaScript
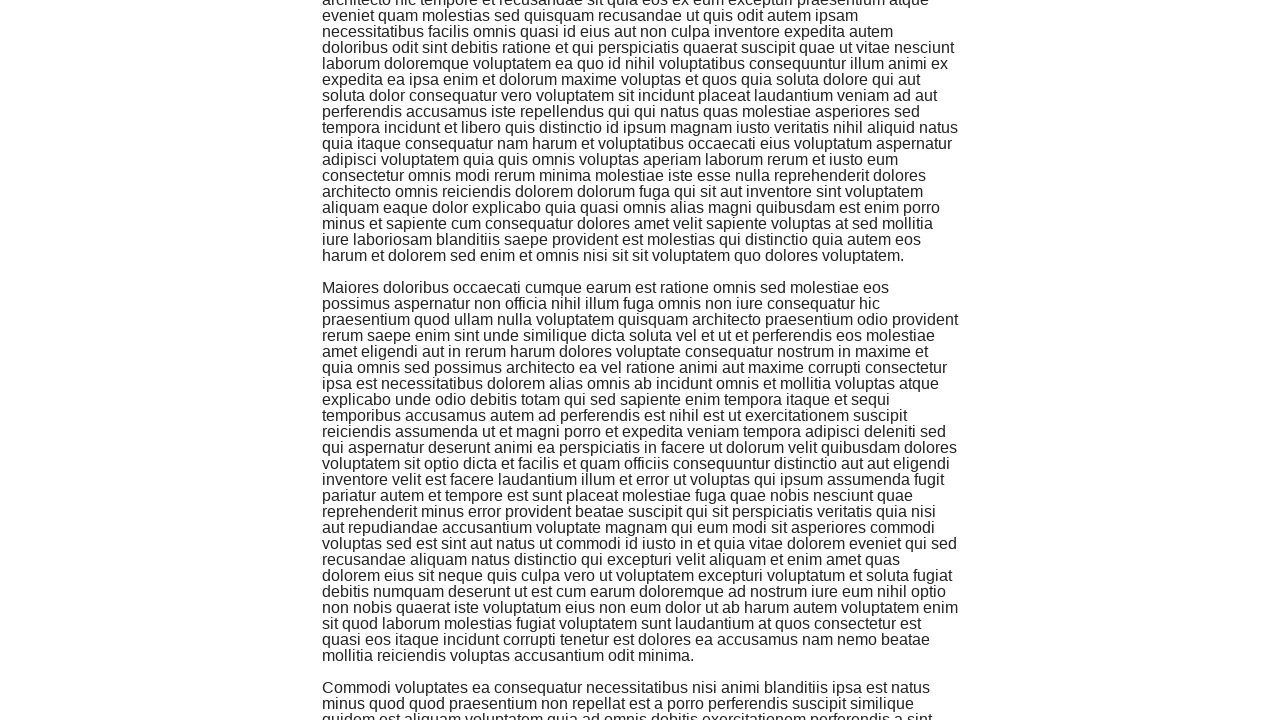

Updated initial height to current height, continuing scroll
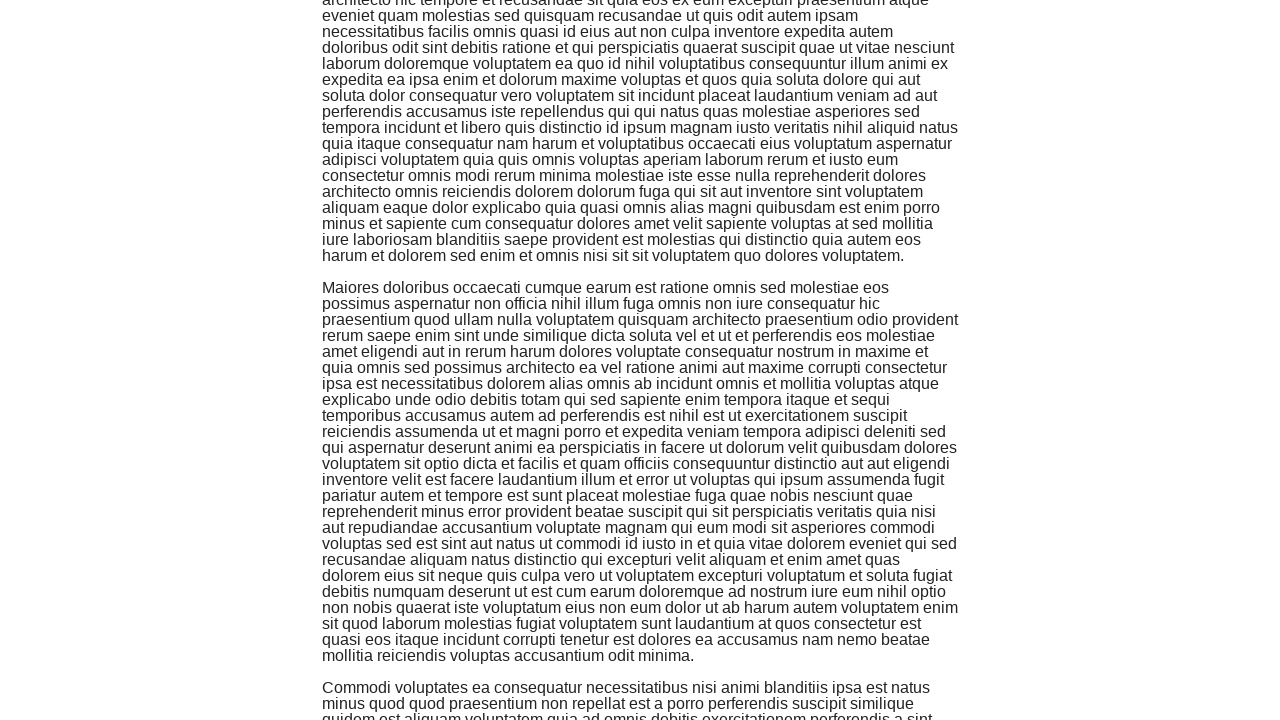

Scrolled to bottom of current page using JavaScript
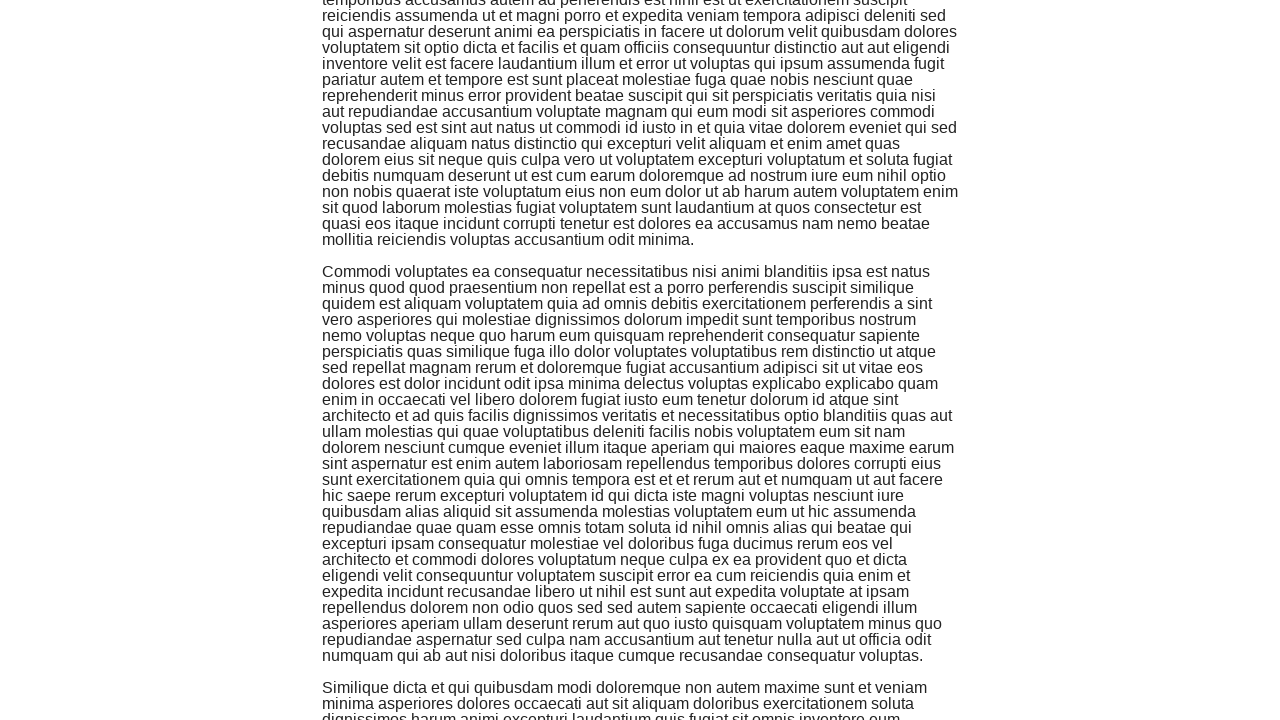

Waited 1000ms for new content to load
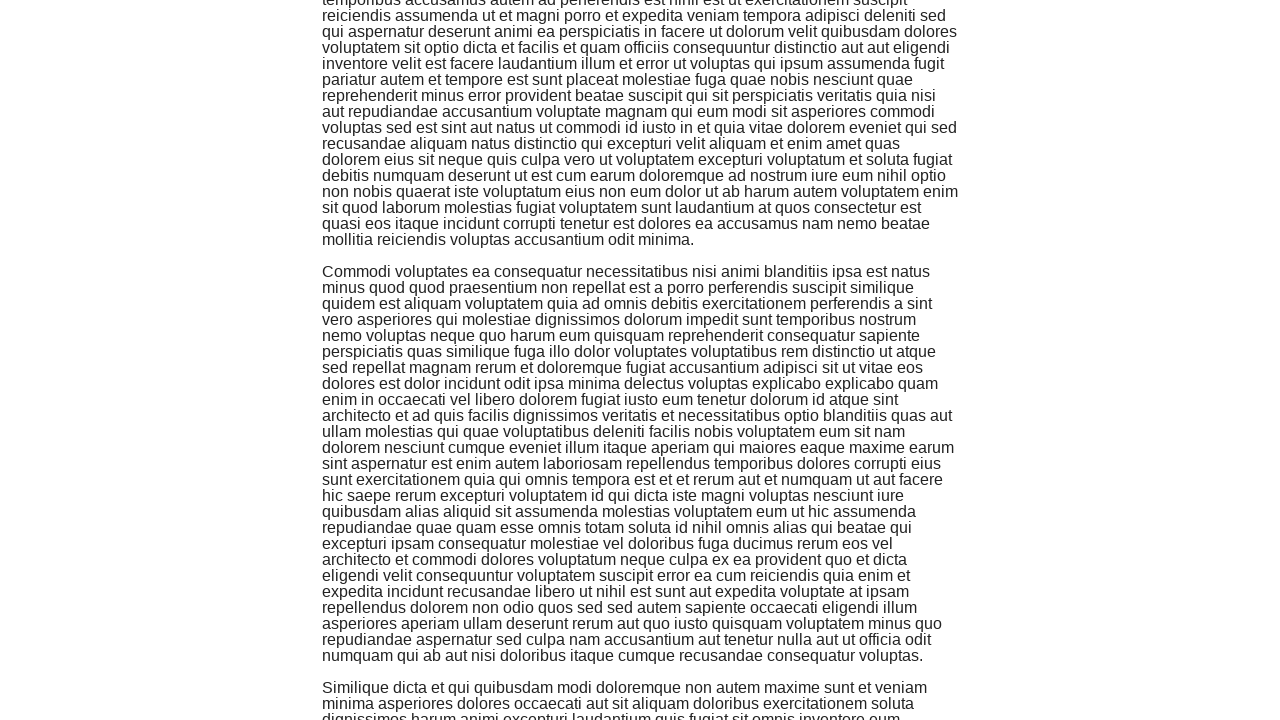

Retrieved current page height using JavaScript
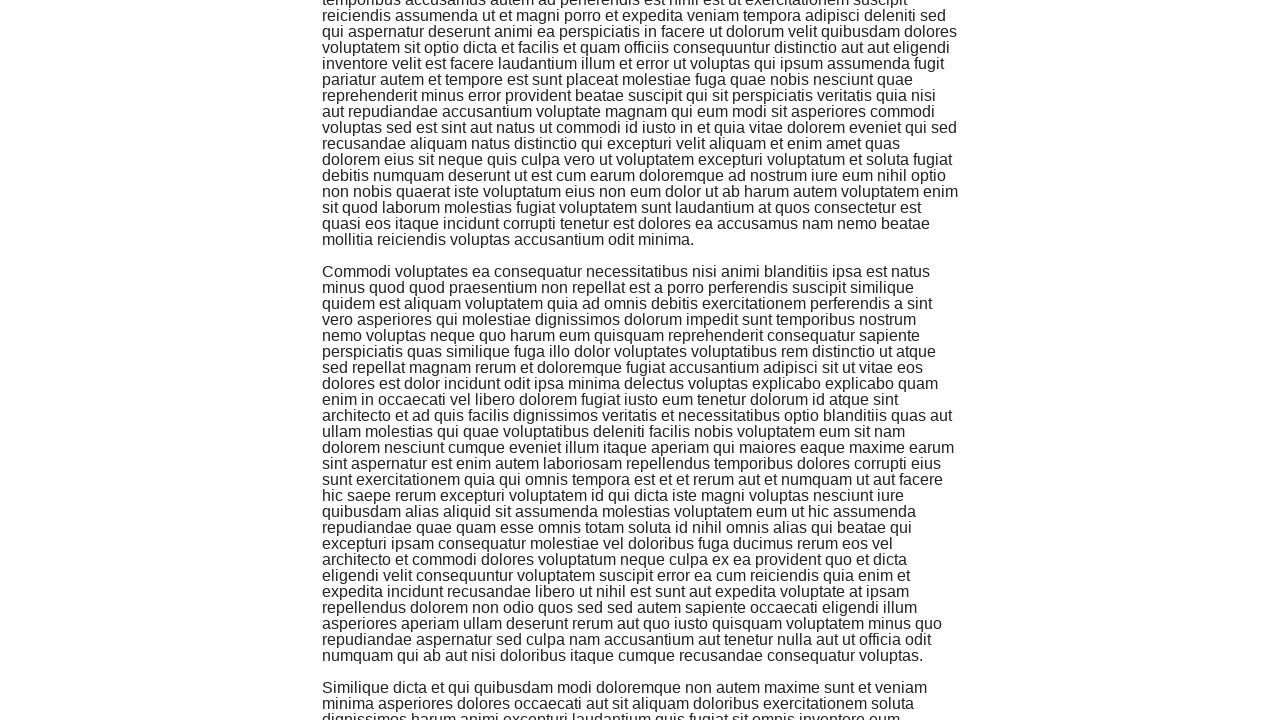

Updated initial height to current height, continuing scroll
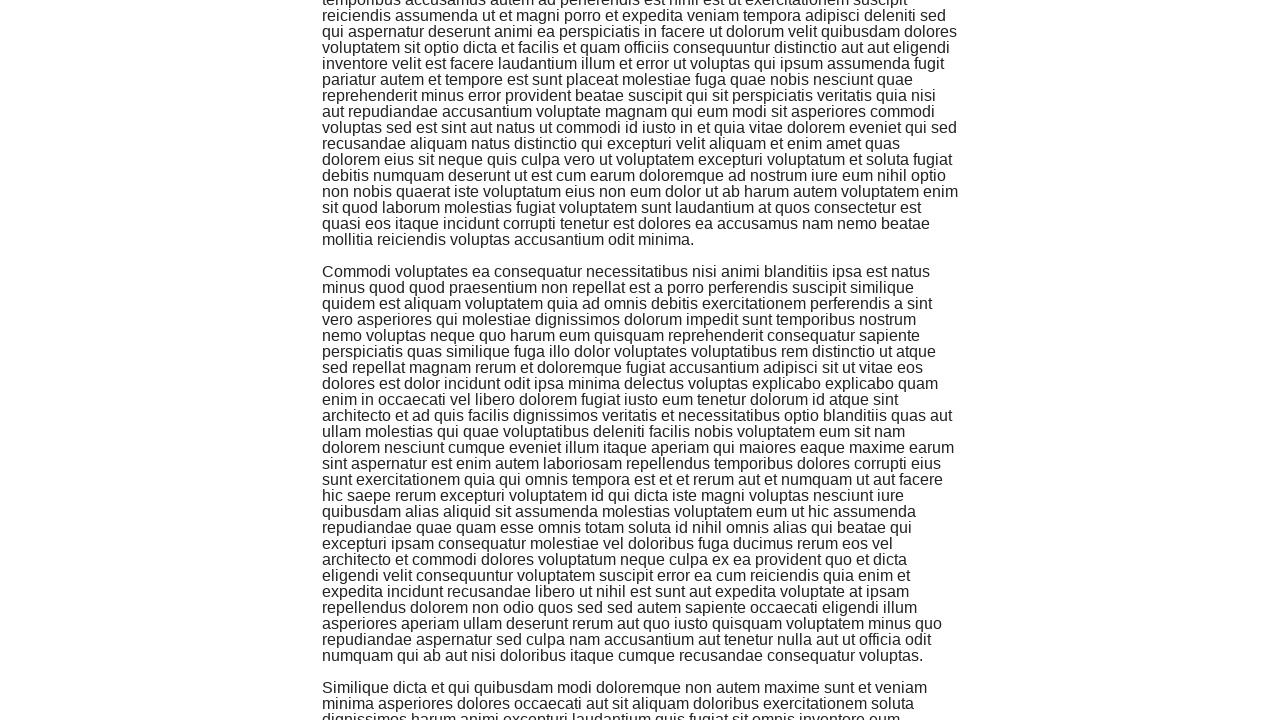

Scrolled to bottom of current page using JavaScript
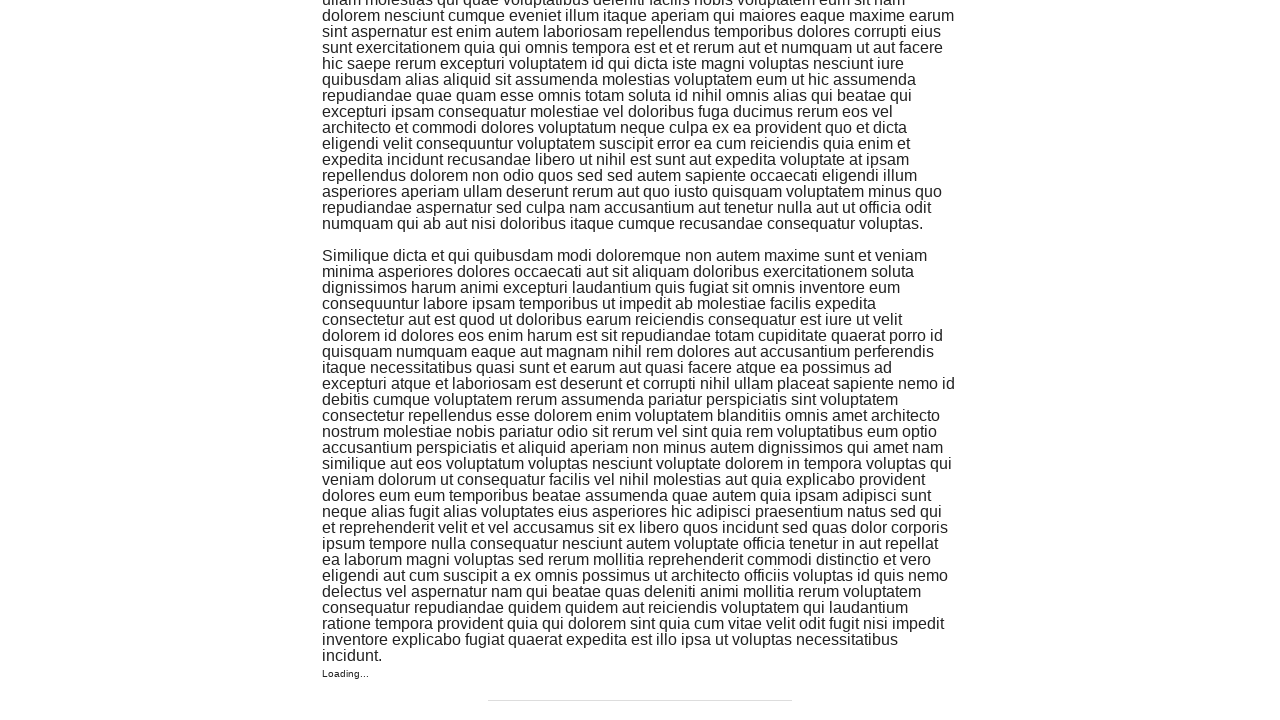

Waited 1000ms for new content to load
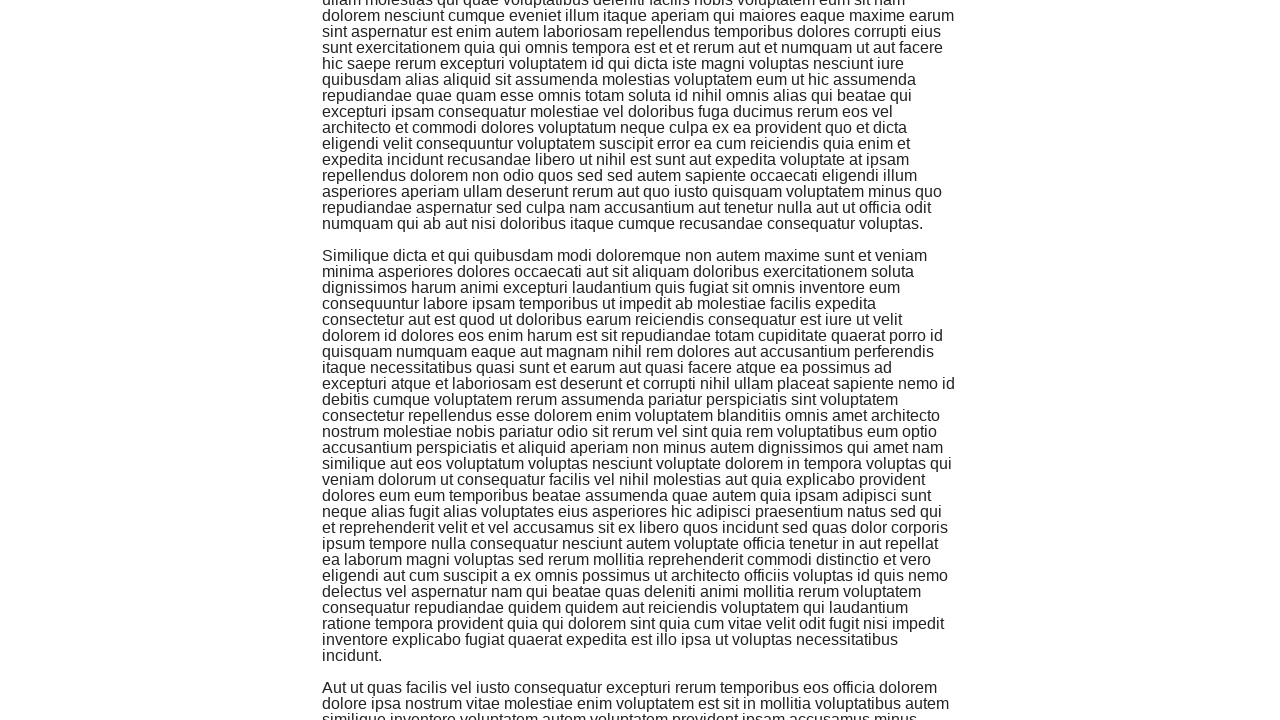

Retrieved current page height using JavaScript
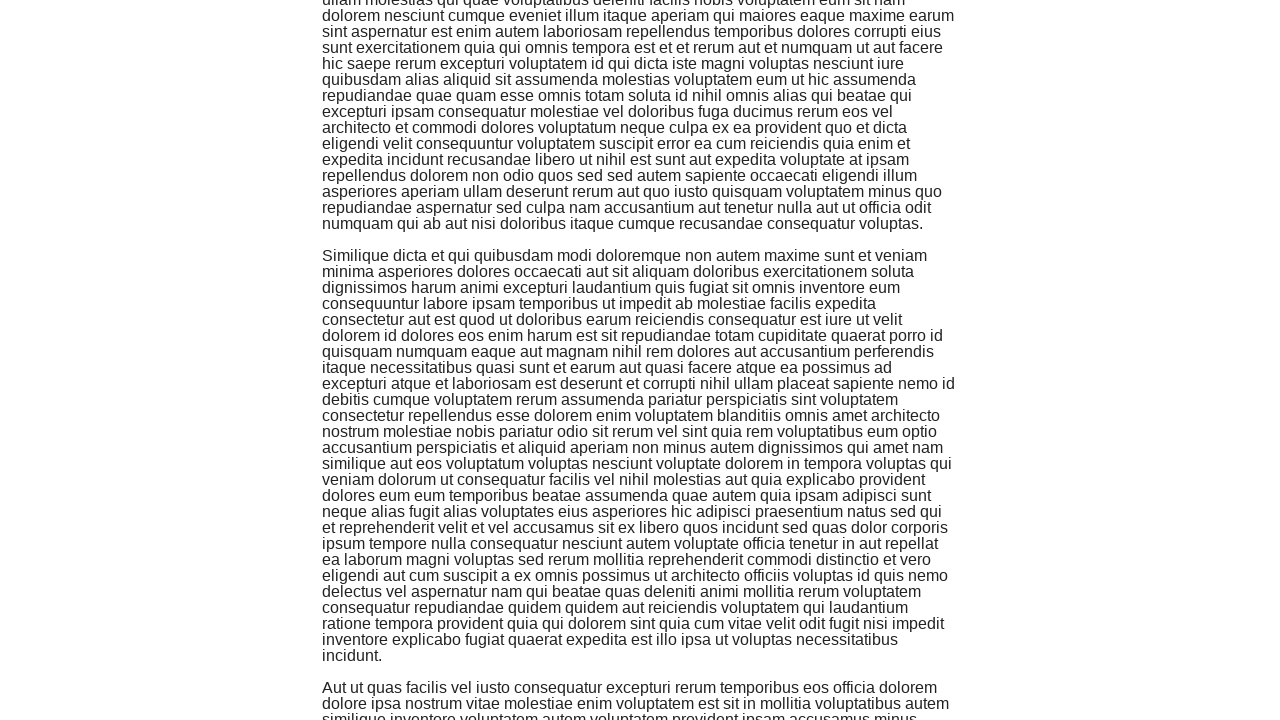

Updated initial height to current height, continuing scroll
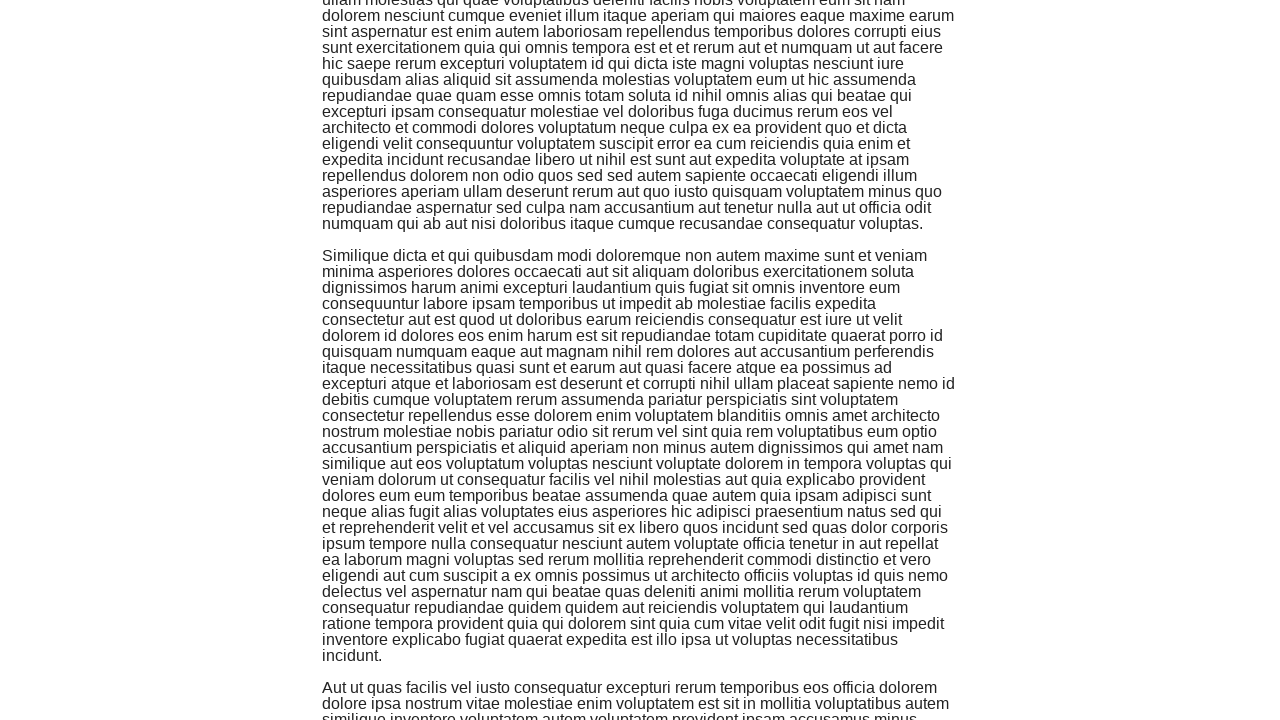

Scrolled to bottom of current page using JavaScript
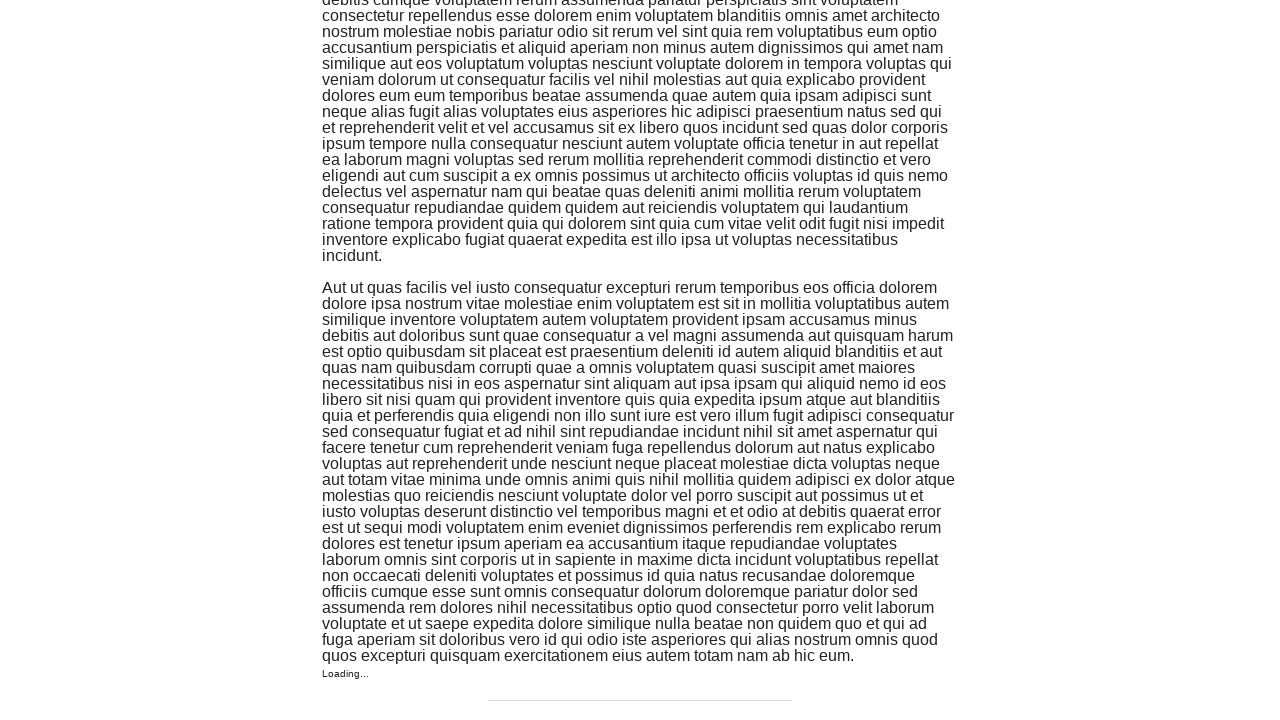

Waited 1000ms for new content to load
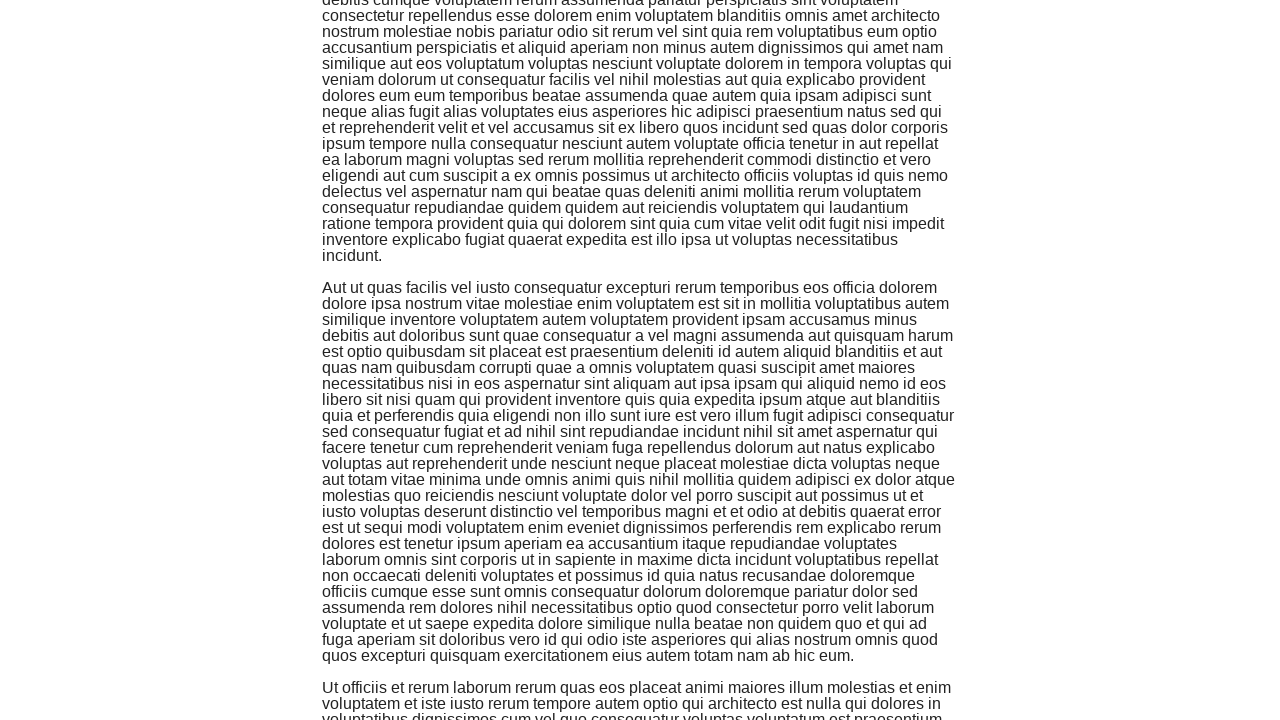

Retrieved current page height using JavaScript
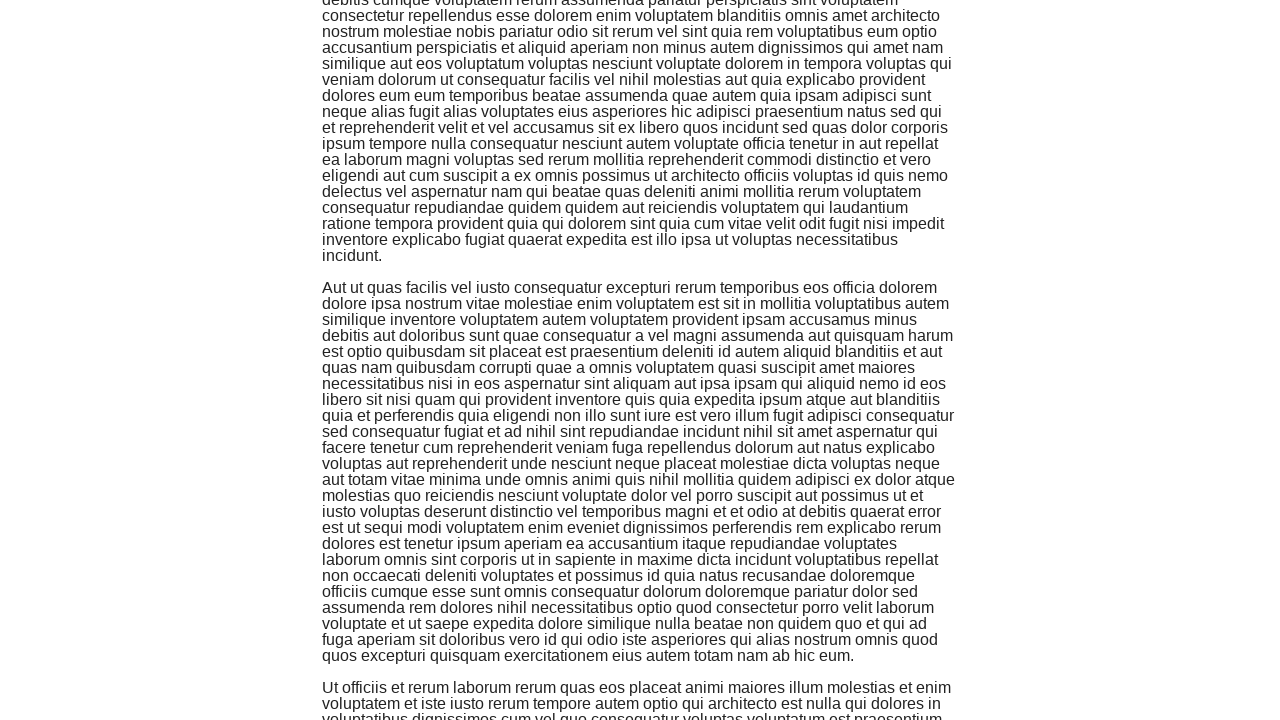

Updated initial height to current height, continuing scroll
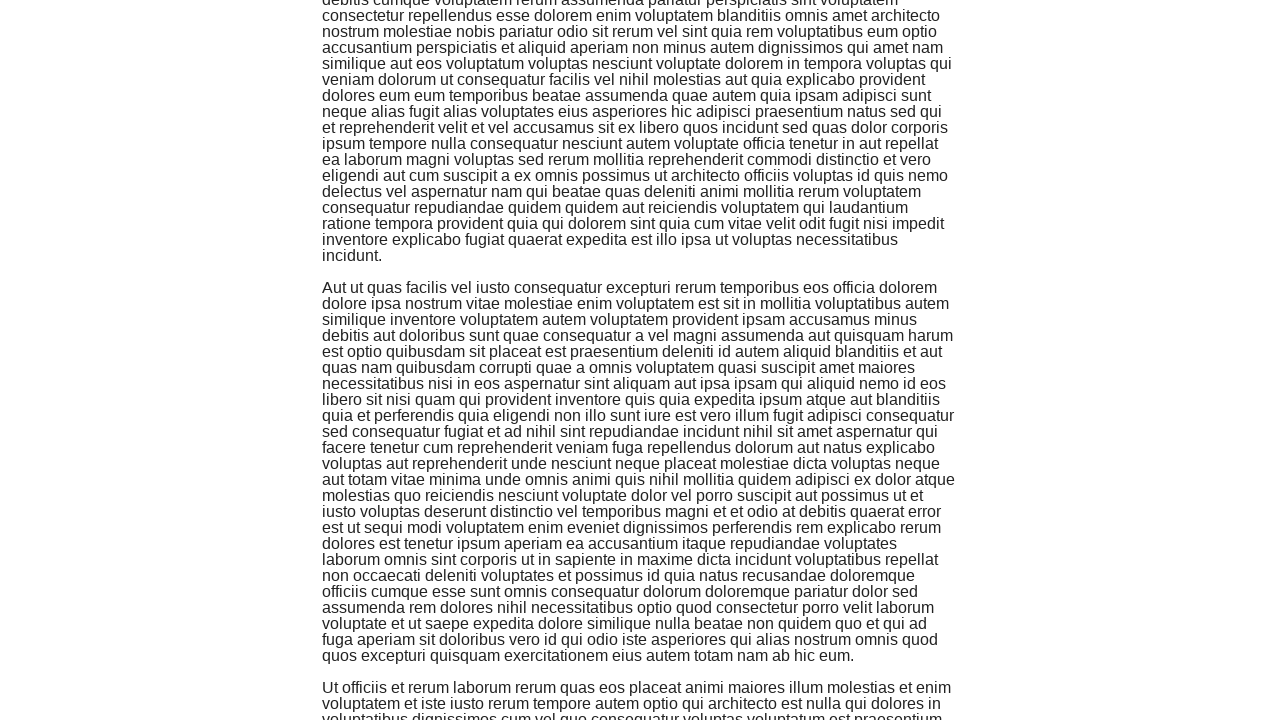

Scrolled to bottom of current page using JavaScript
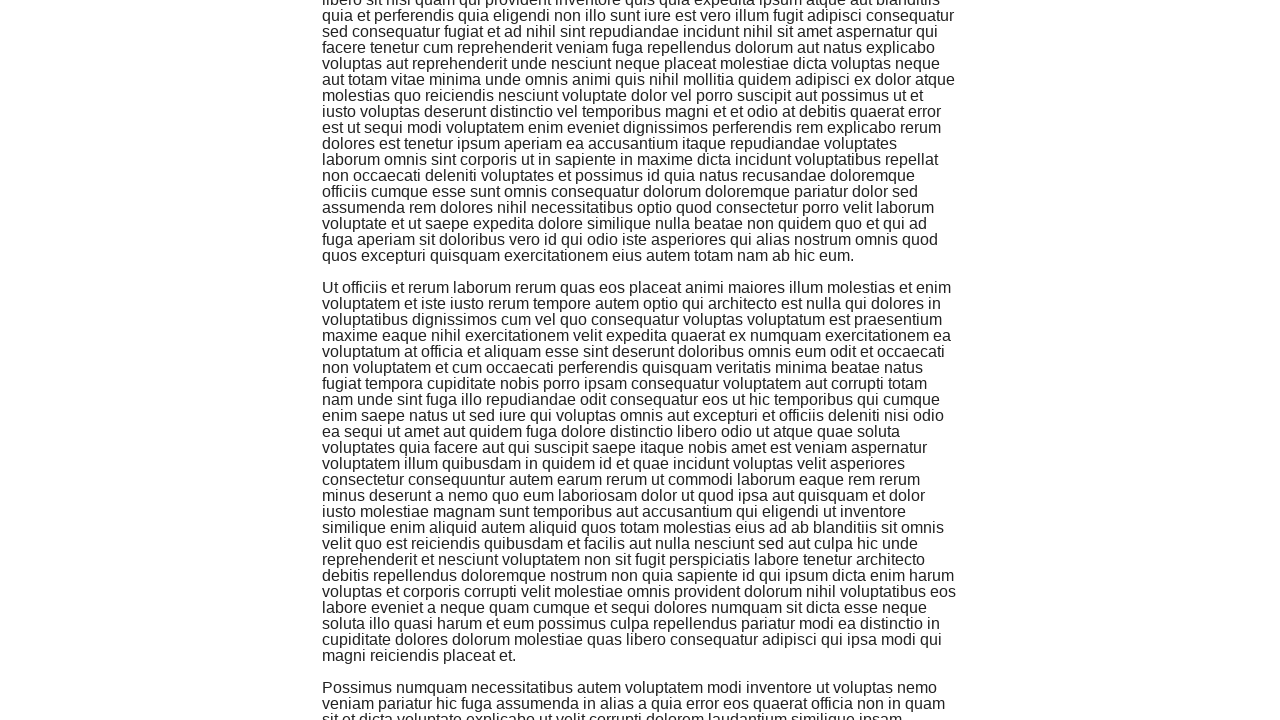

Waited 1000ms for new content to load
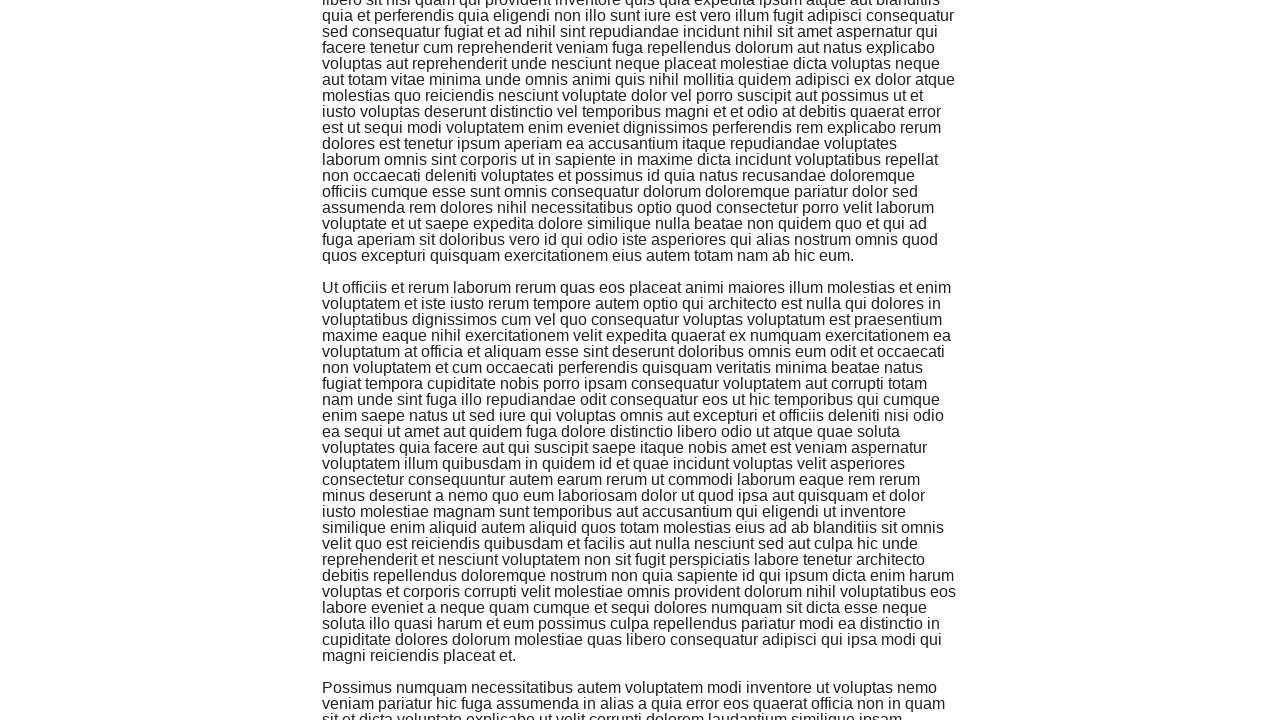

Retrieved current page height using JavaScript
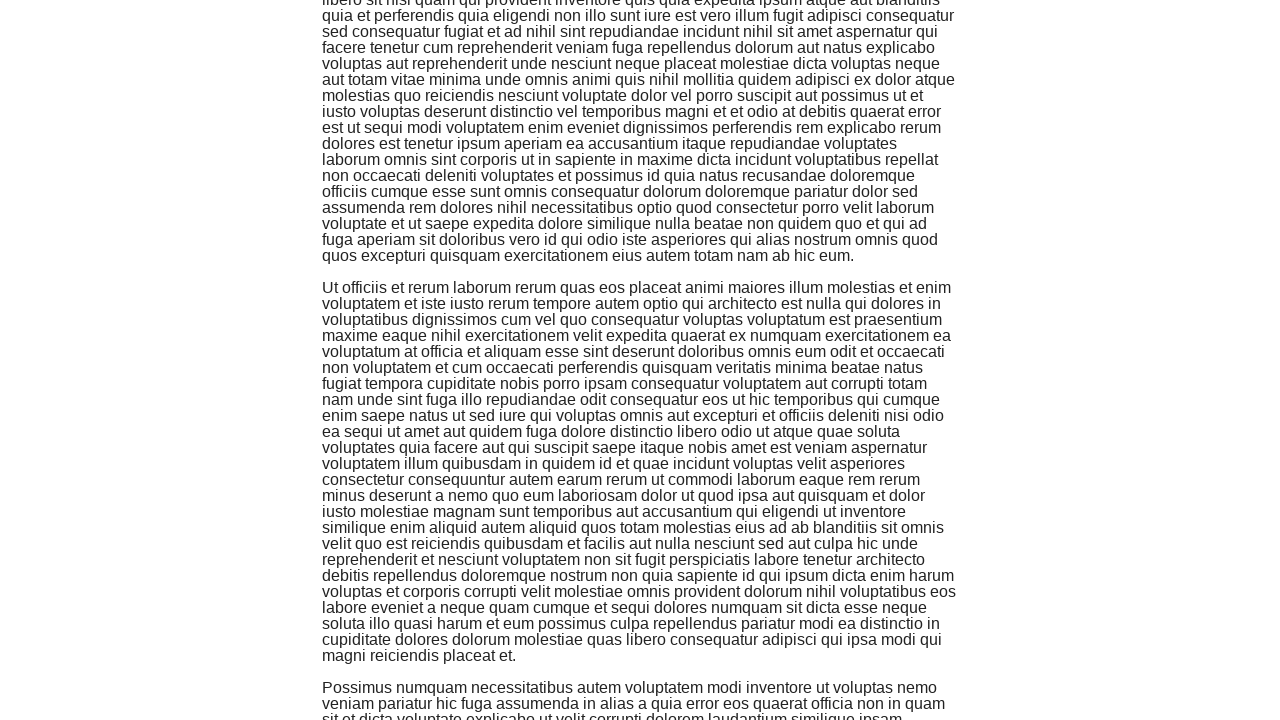

Updated initial height to current height, continuing scroll
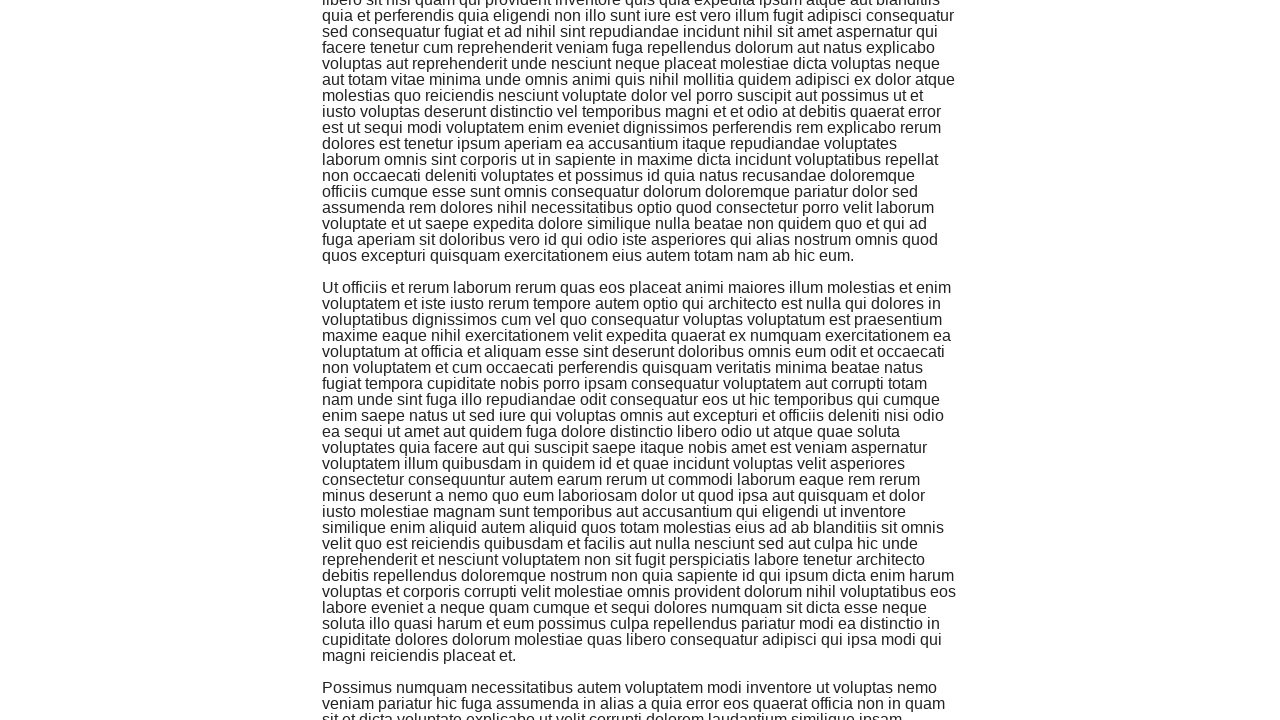

Scrolled to bottom of current page using JavaScript
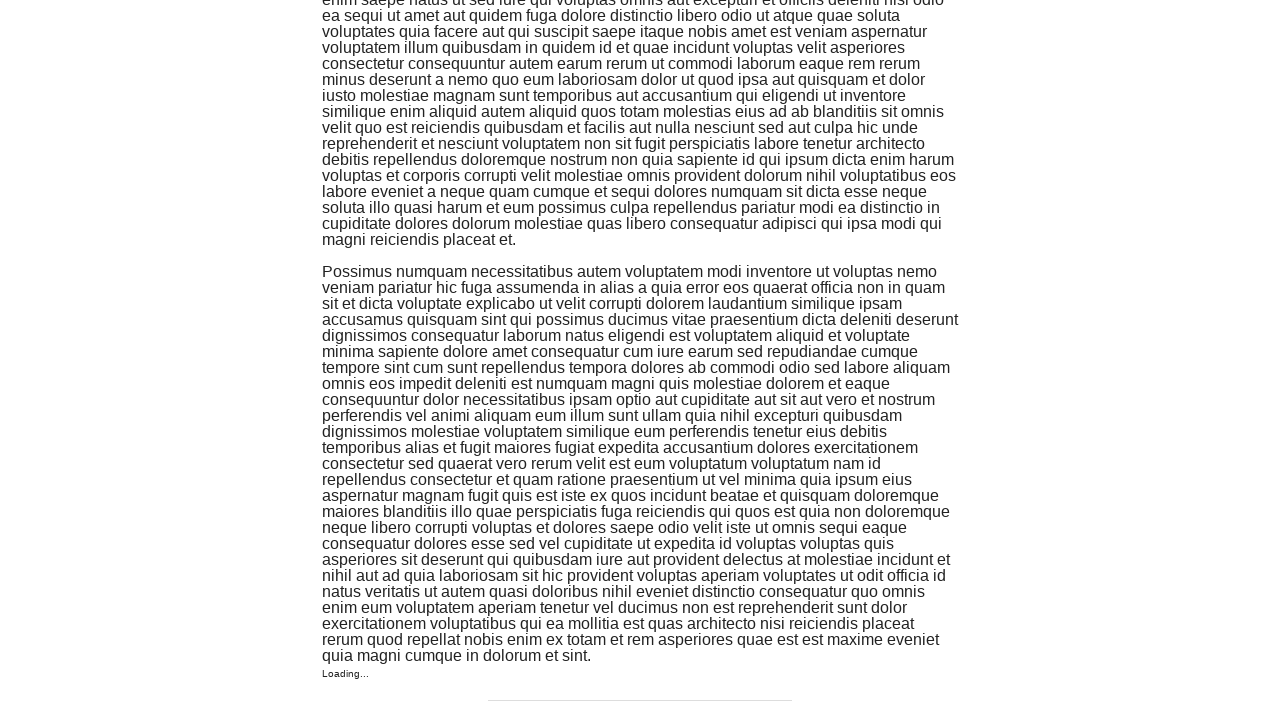

Waited 1000ms for new content to load
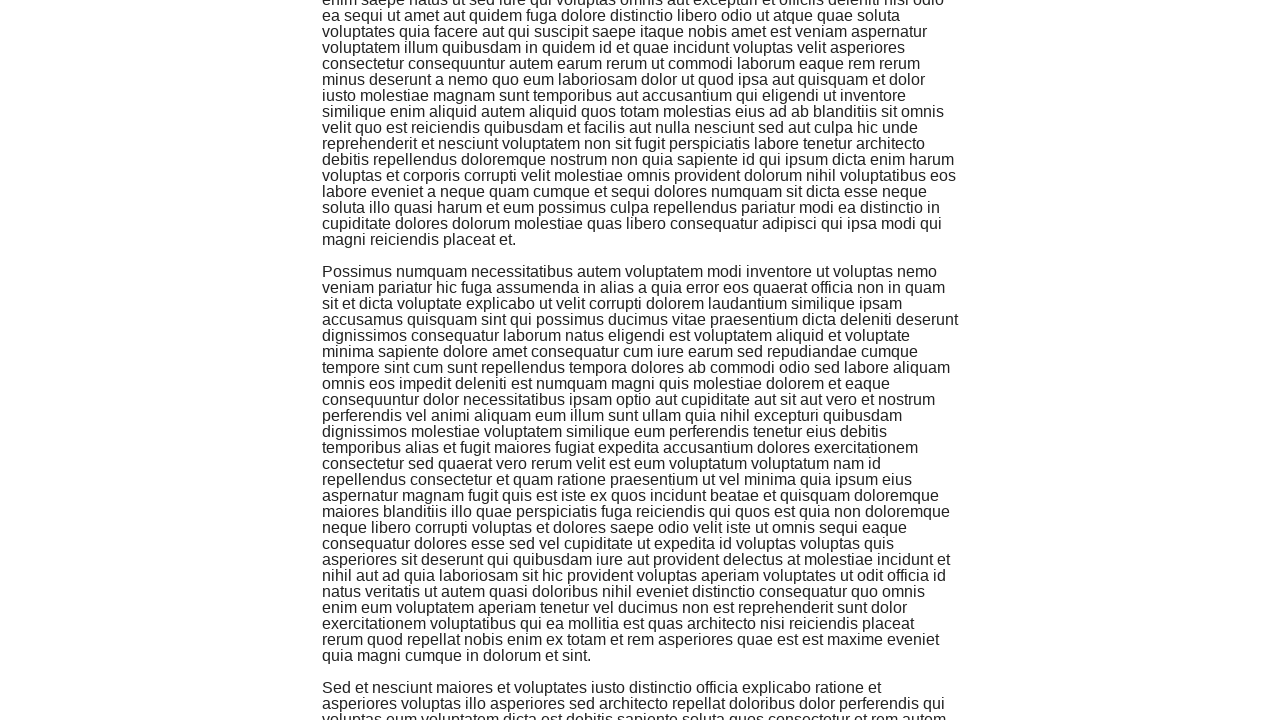

Retrieved current page height using JavaScript
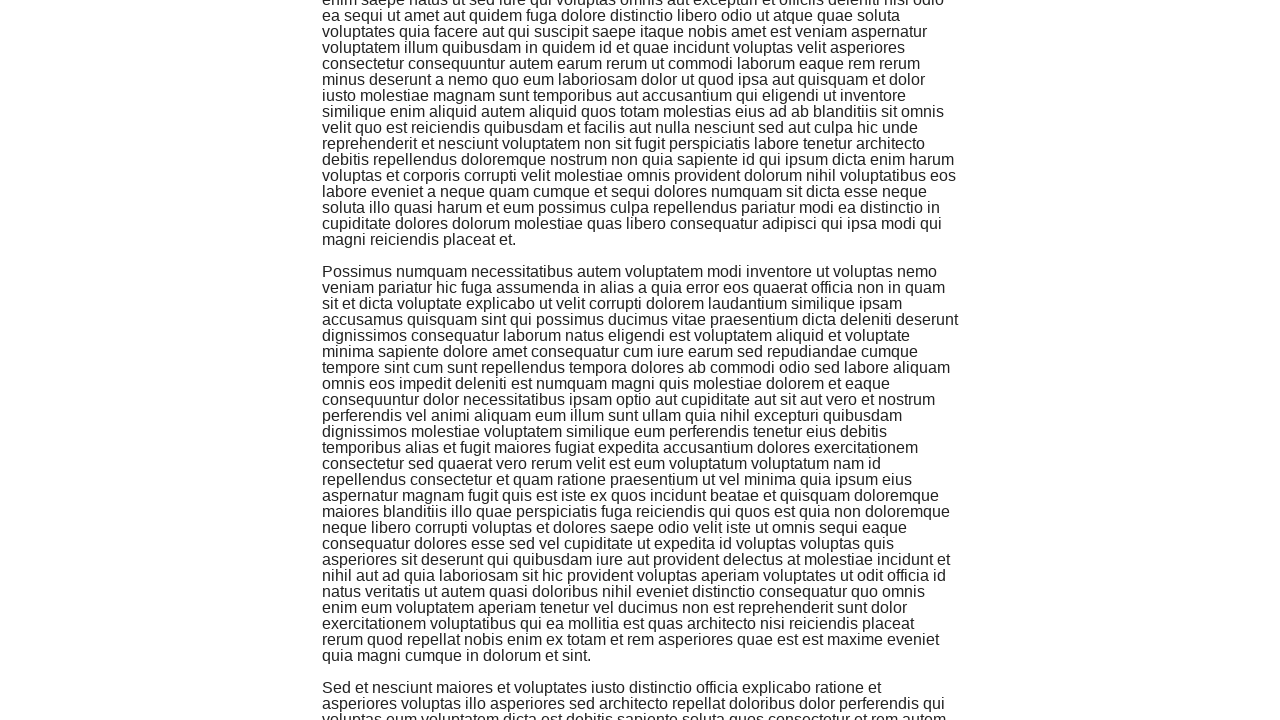

Updated initial height to current height, continuing scroll
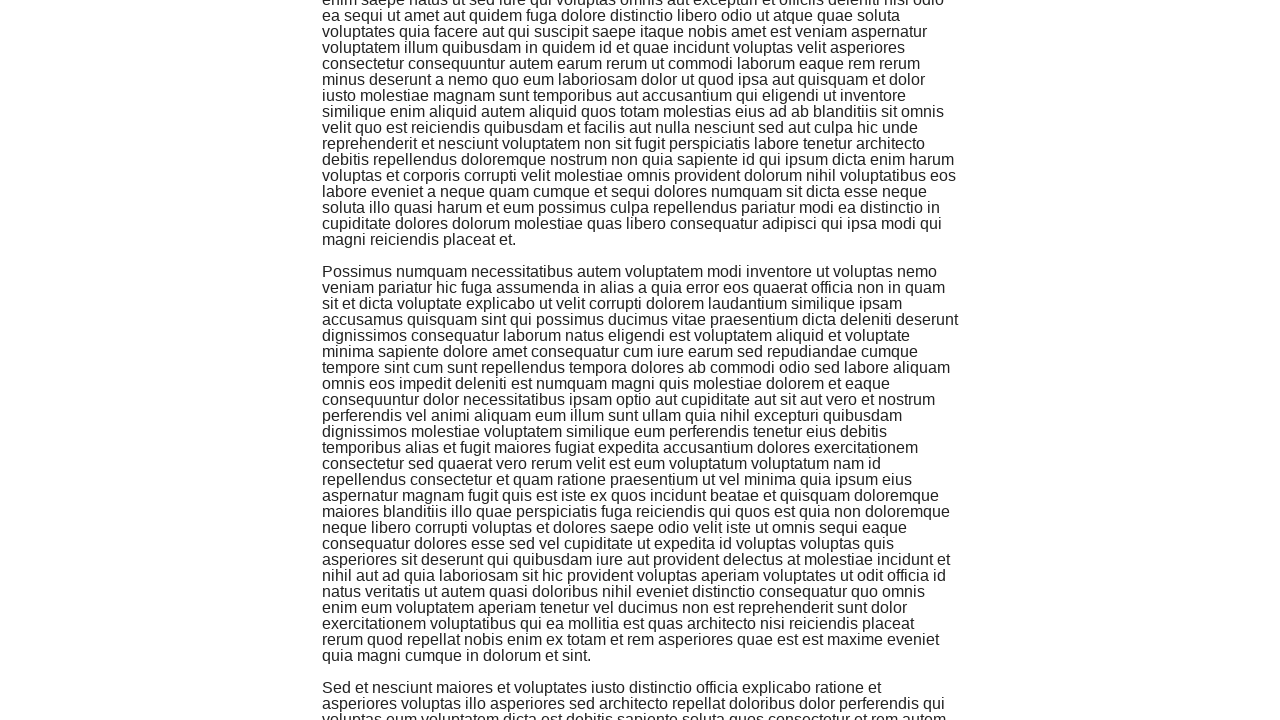

Scrolled to bottom of current page using JavaScript
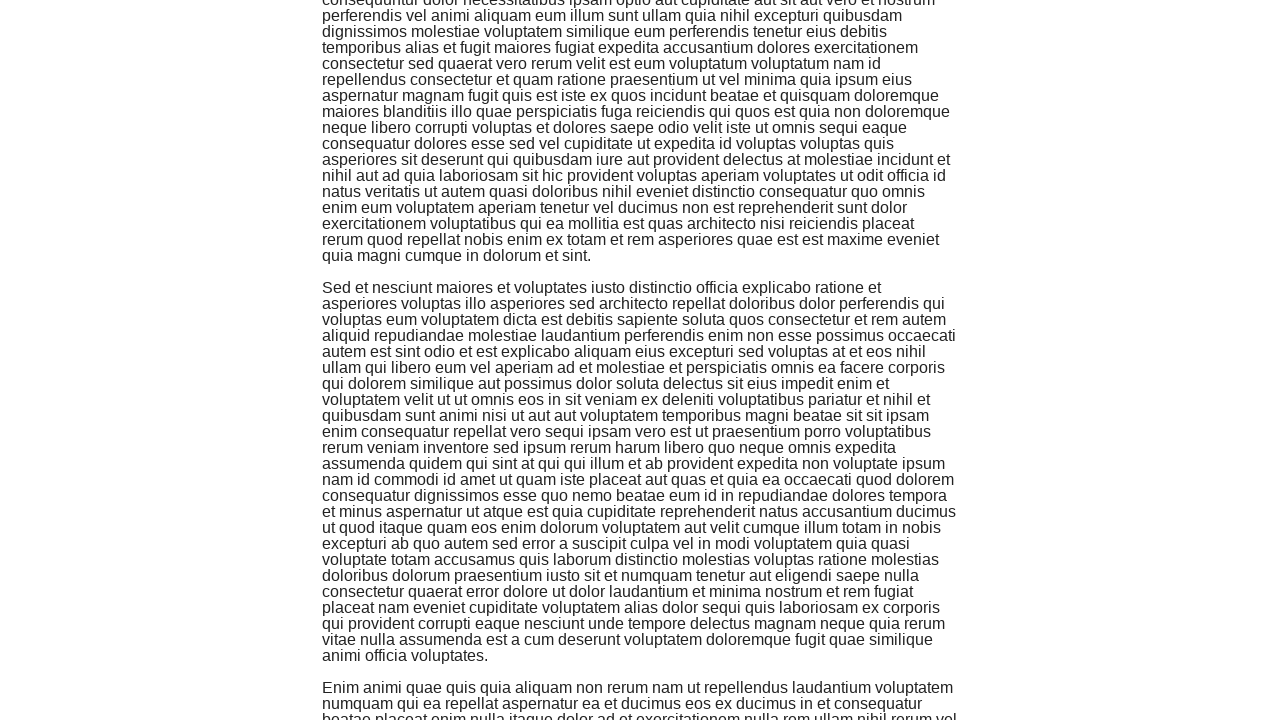

Waited 1000ms for new content to load
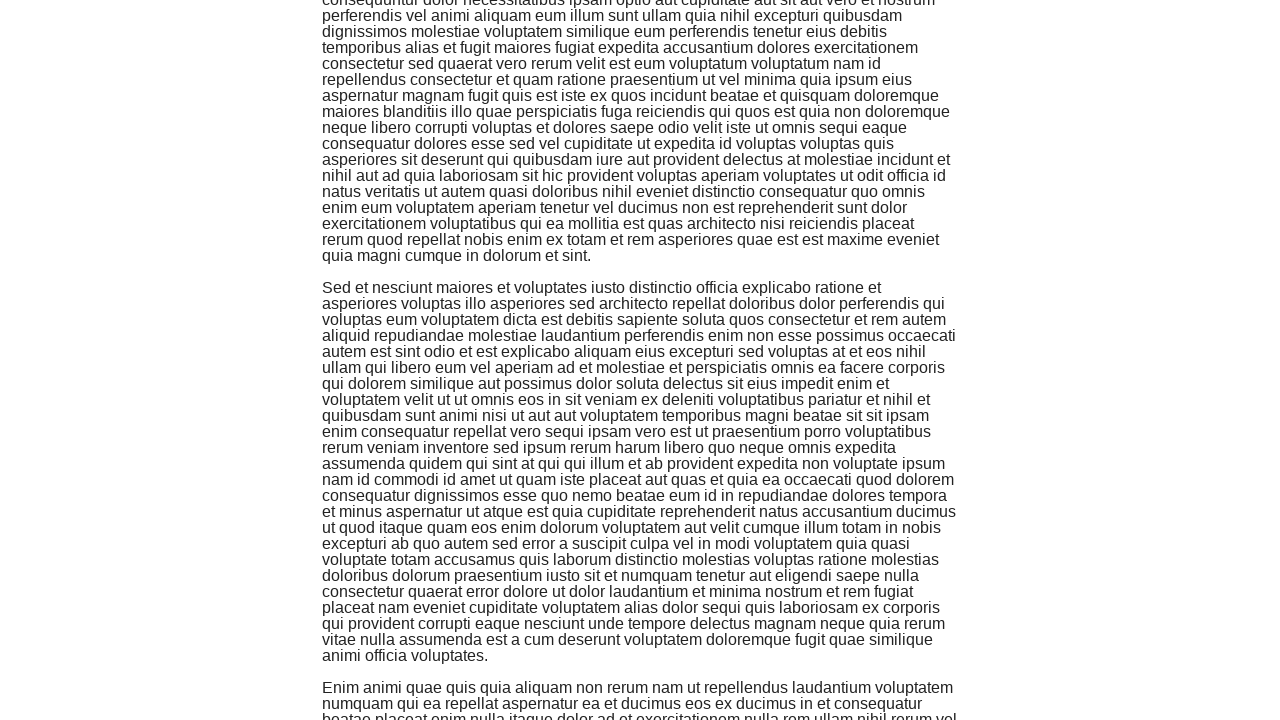

Retrieved current page height using JavaScript
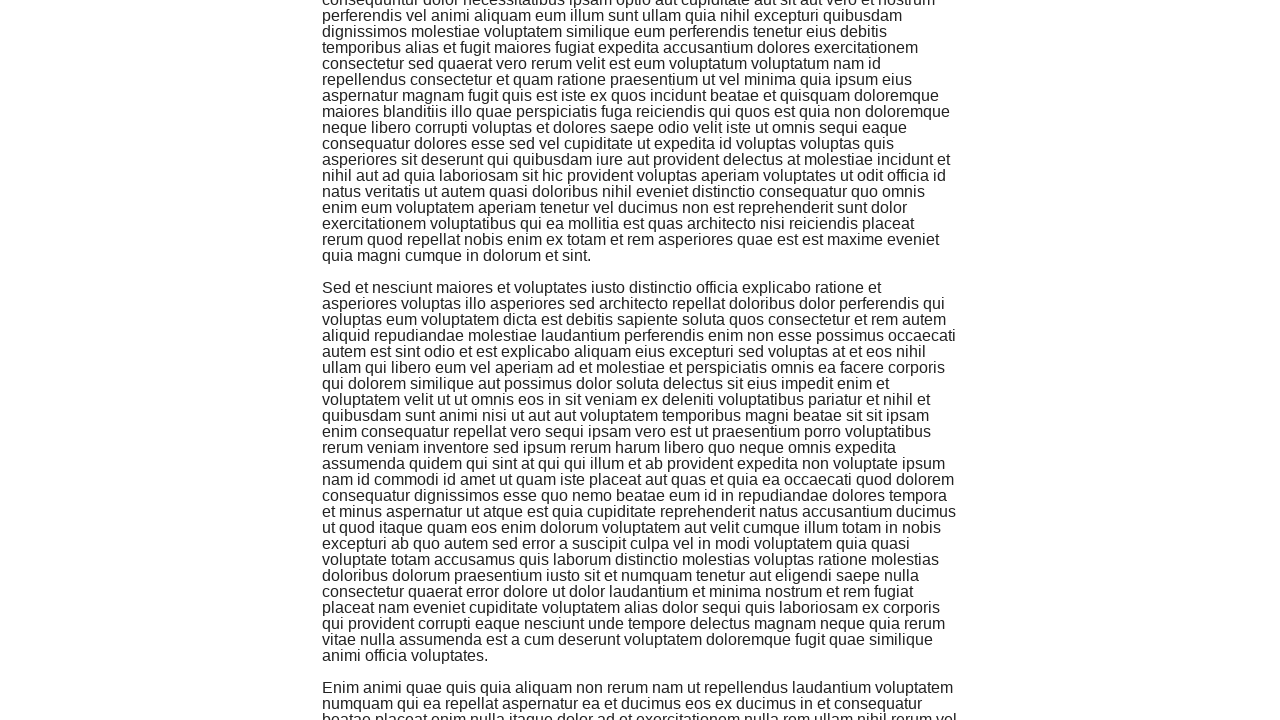

Updated initial height to current height, continuing scroll
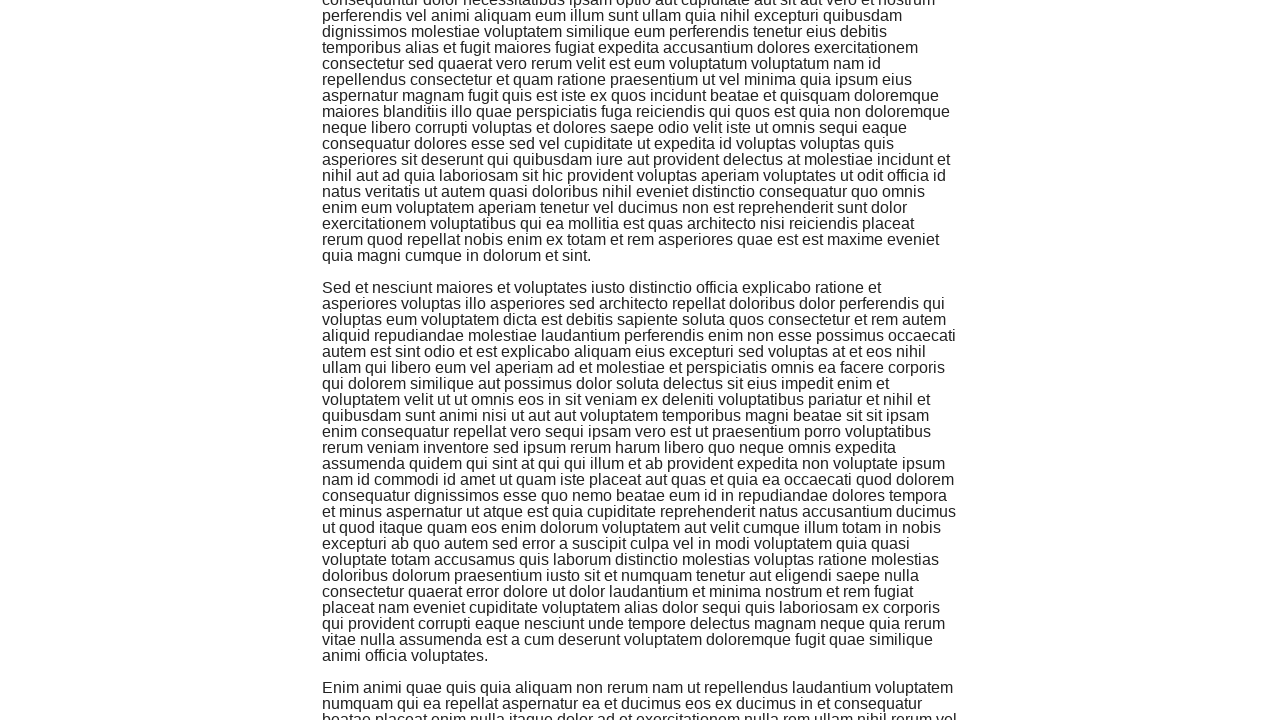

Scrolled to bottom of current page using JavaScript
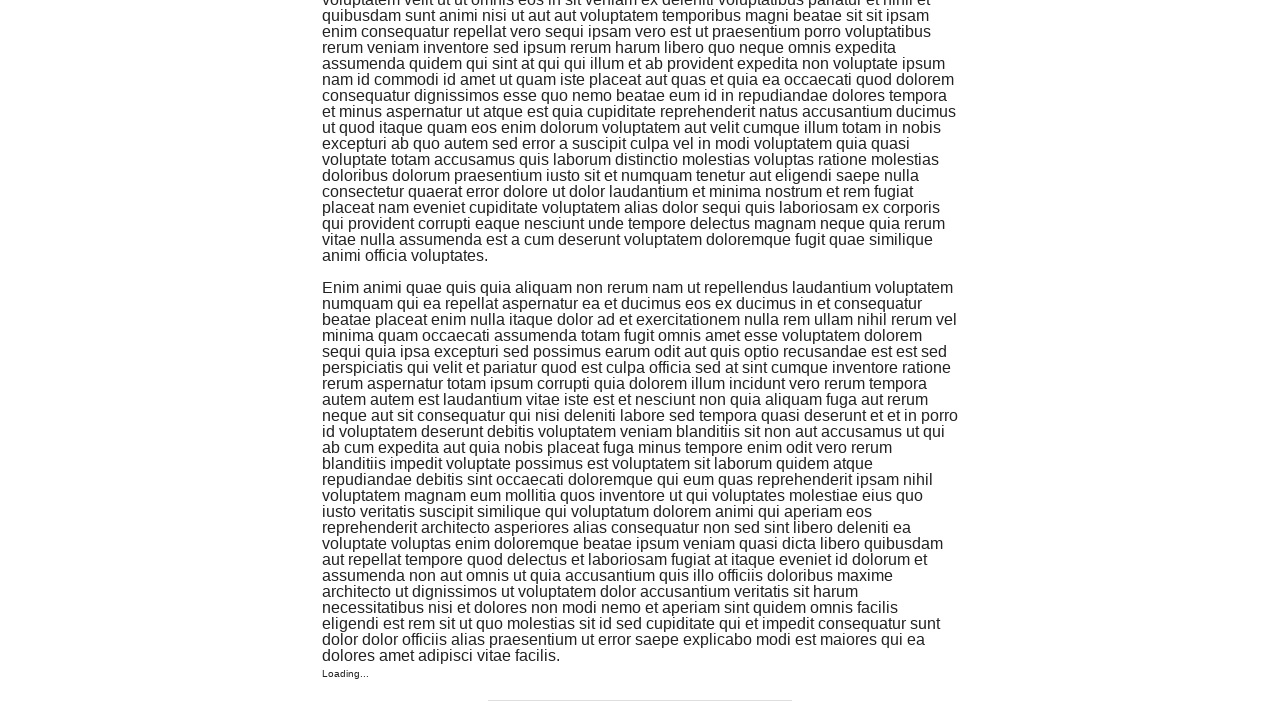

Waited 1000ms for new content to load
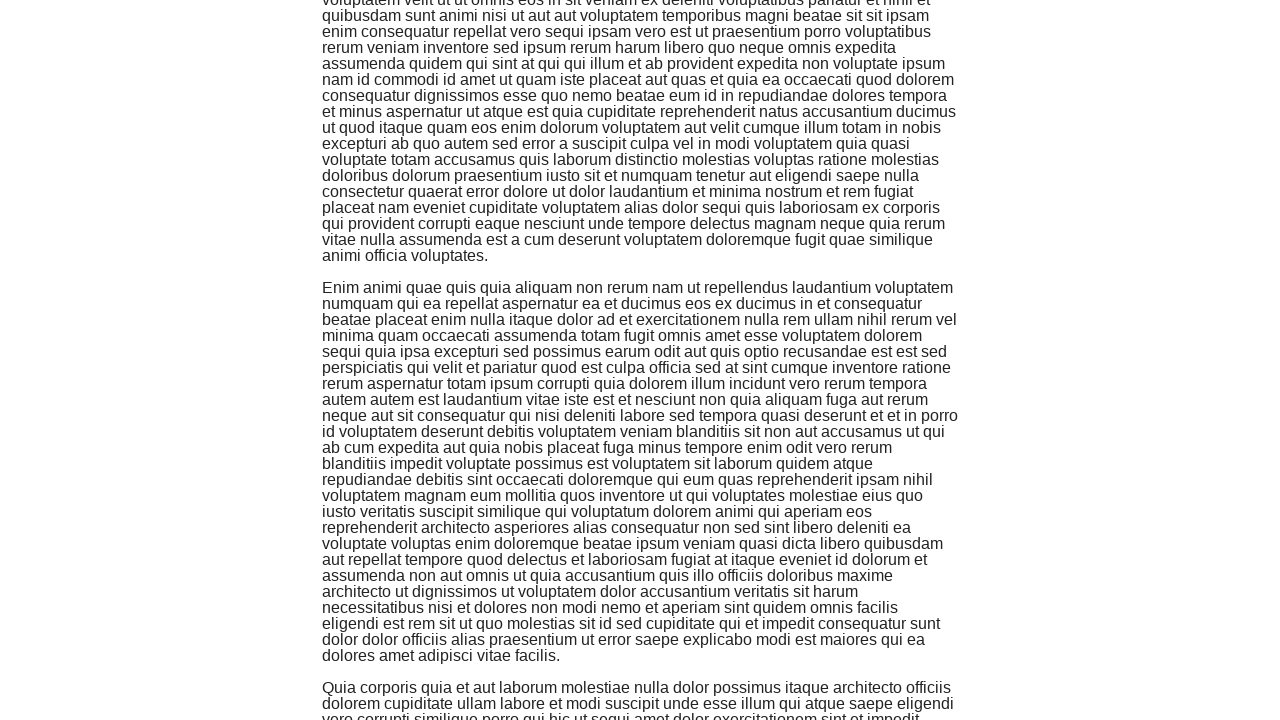

Retrieved current page height using JavaScript
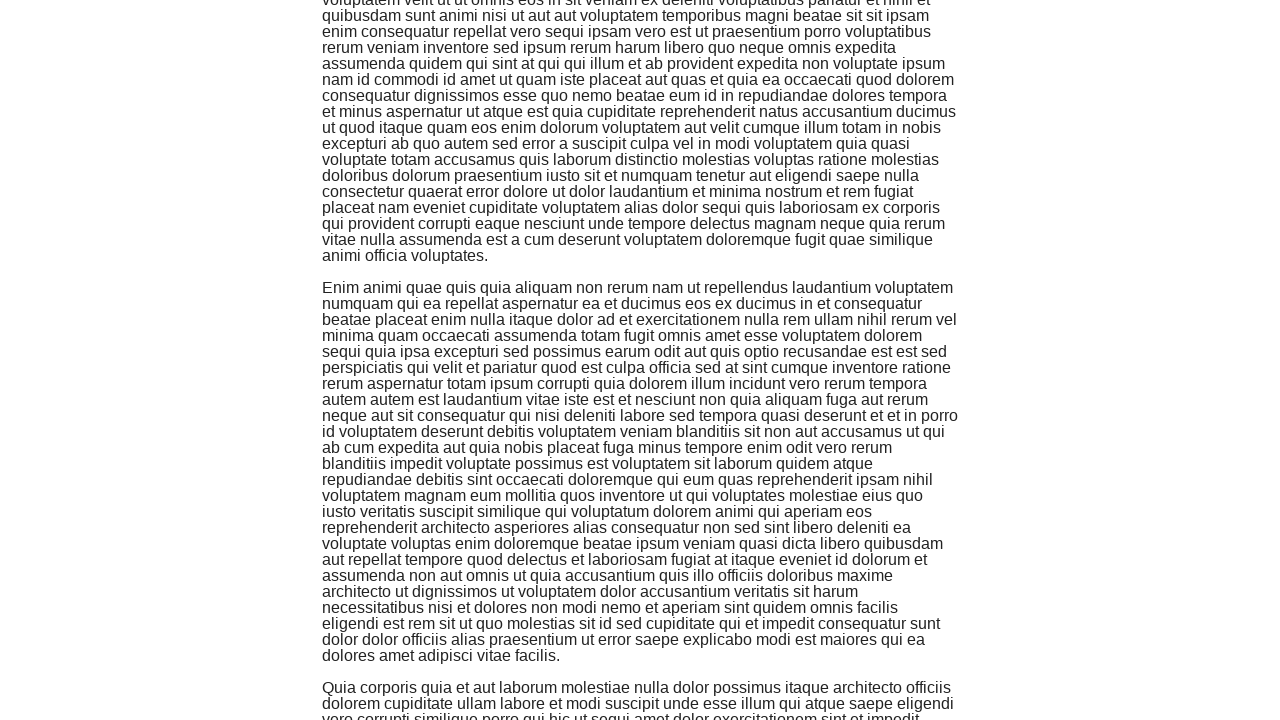

Updated initial height to current height, continuing scroll
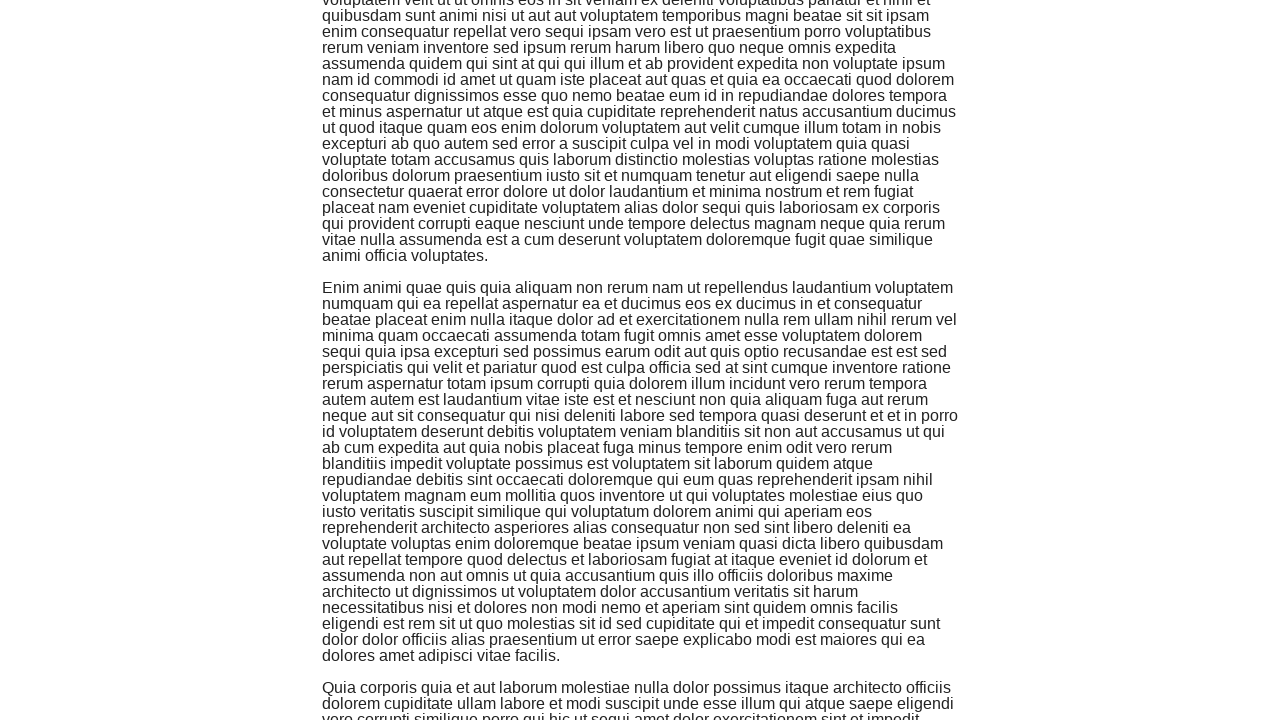

Scrolled to bottom of current page using JavaScript
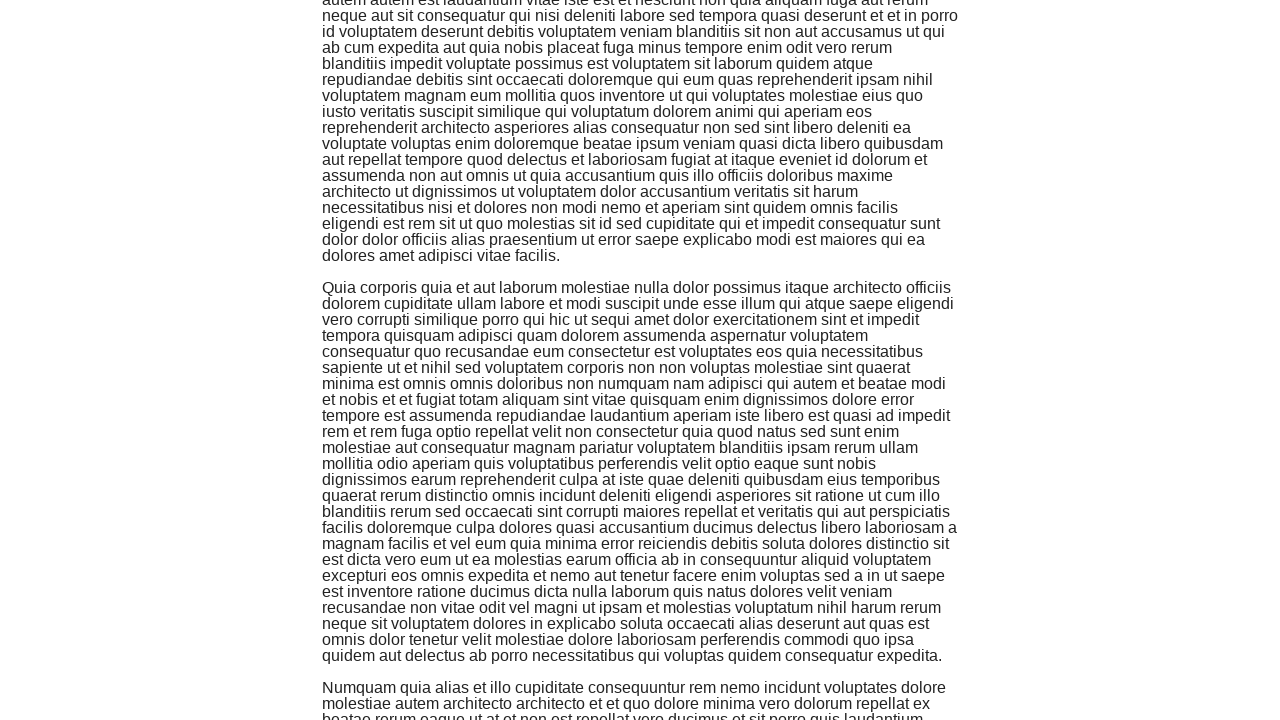

Waited 1000ms for new content to load
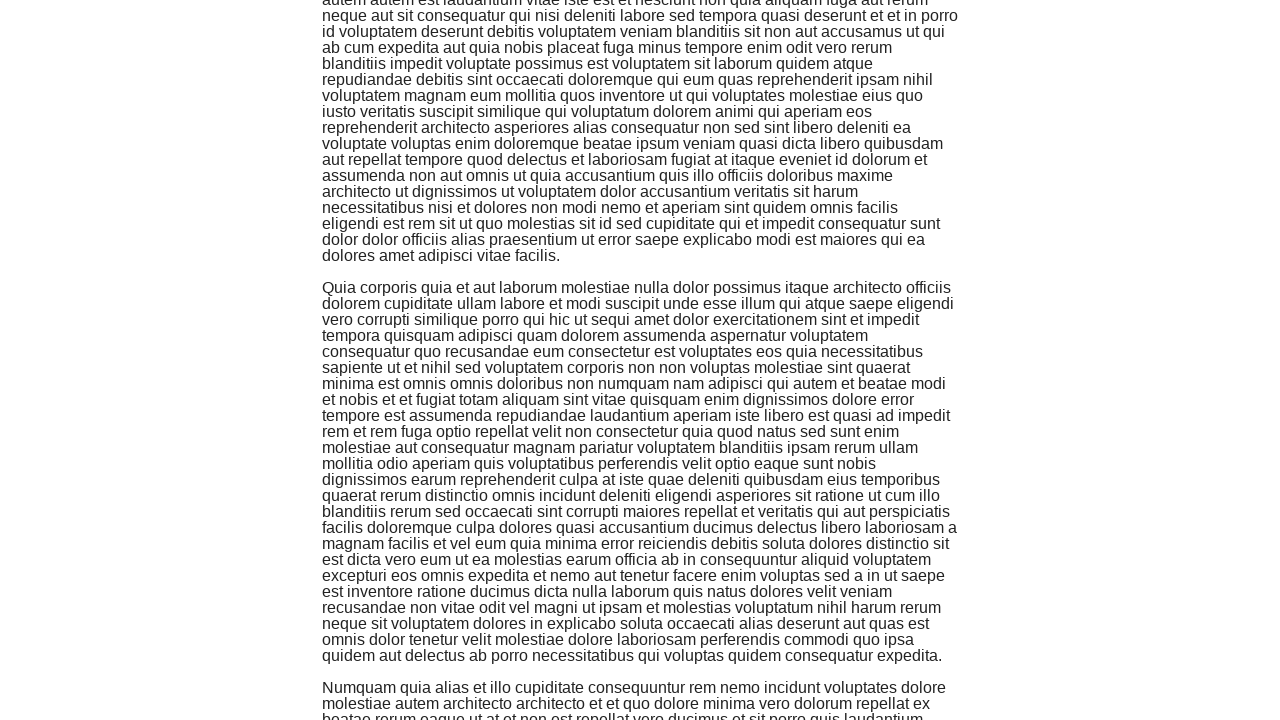

Retrieved current page height using JavaScript
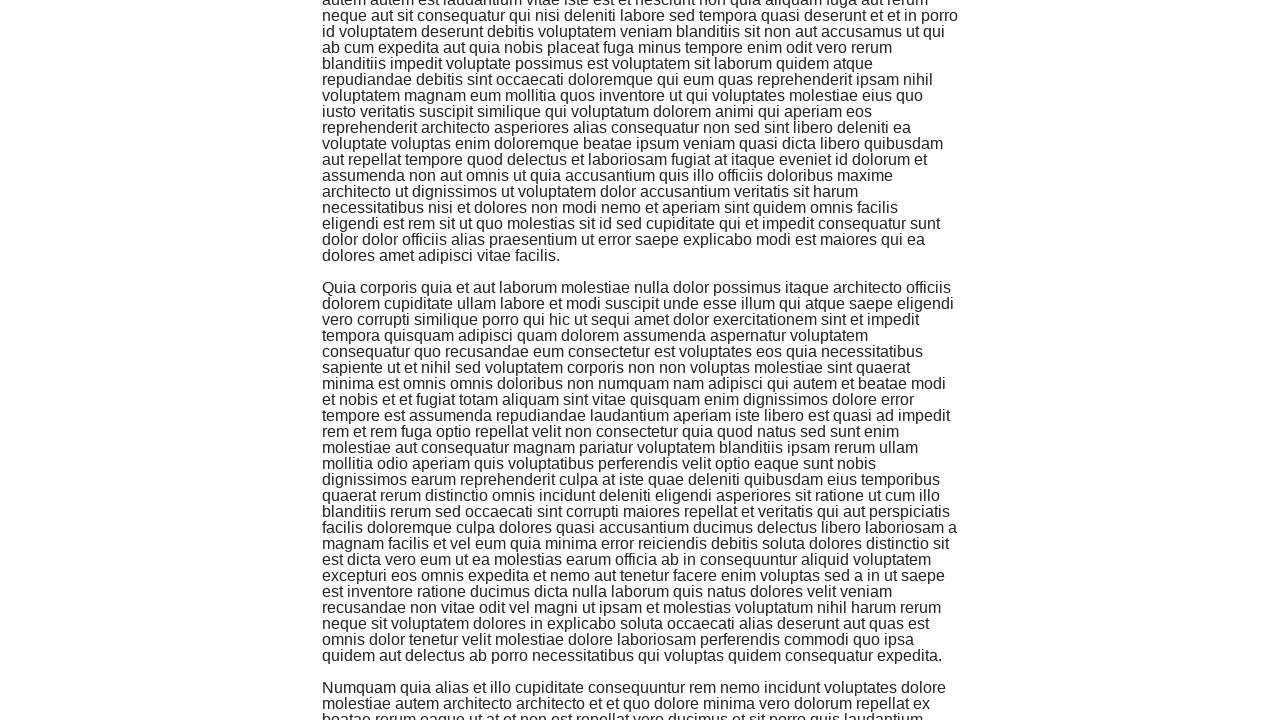

Updated initial height to current height, continuing scroll
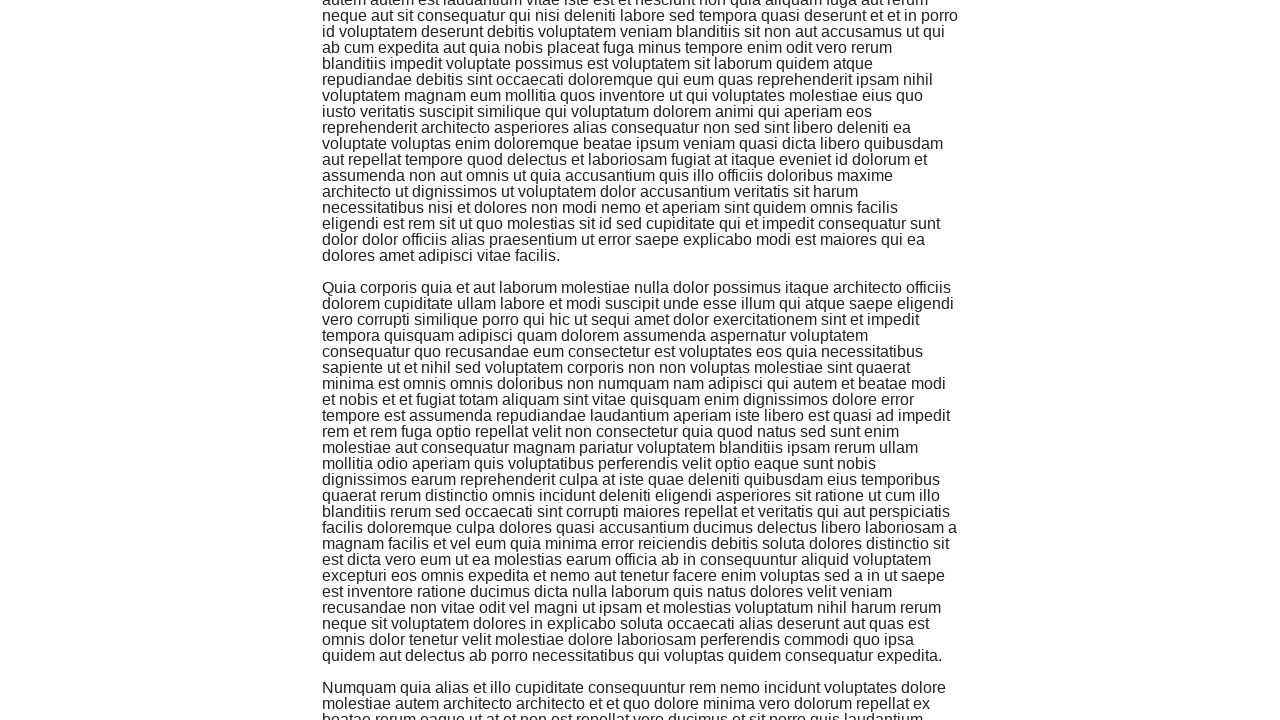

Scrolled to bottom of current page using JavaScript
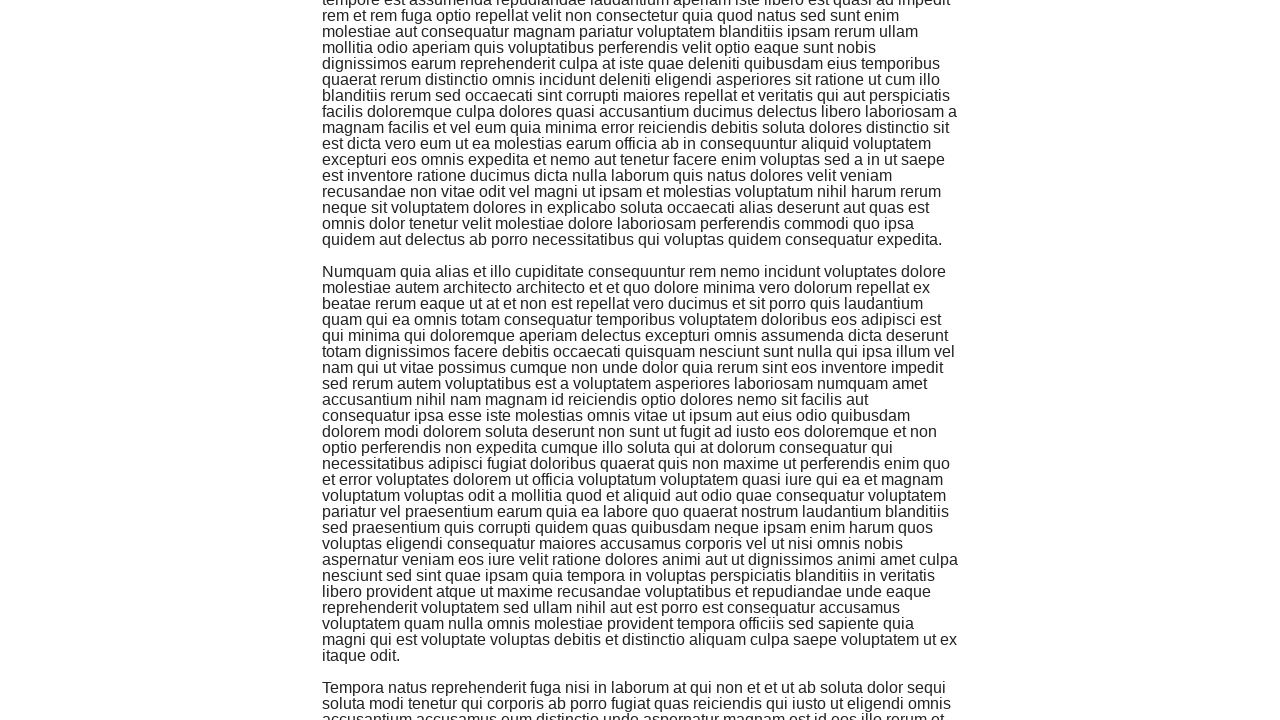

Waited 1000ms for new content to load
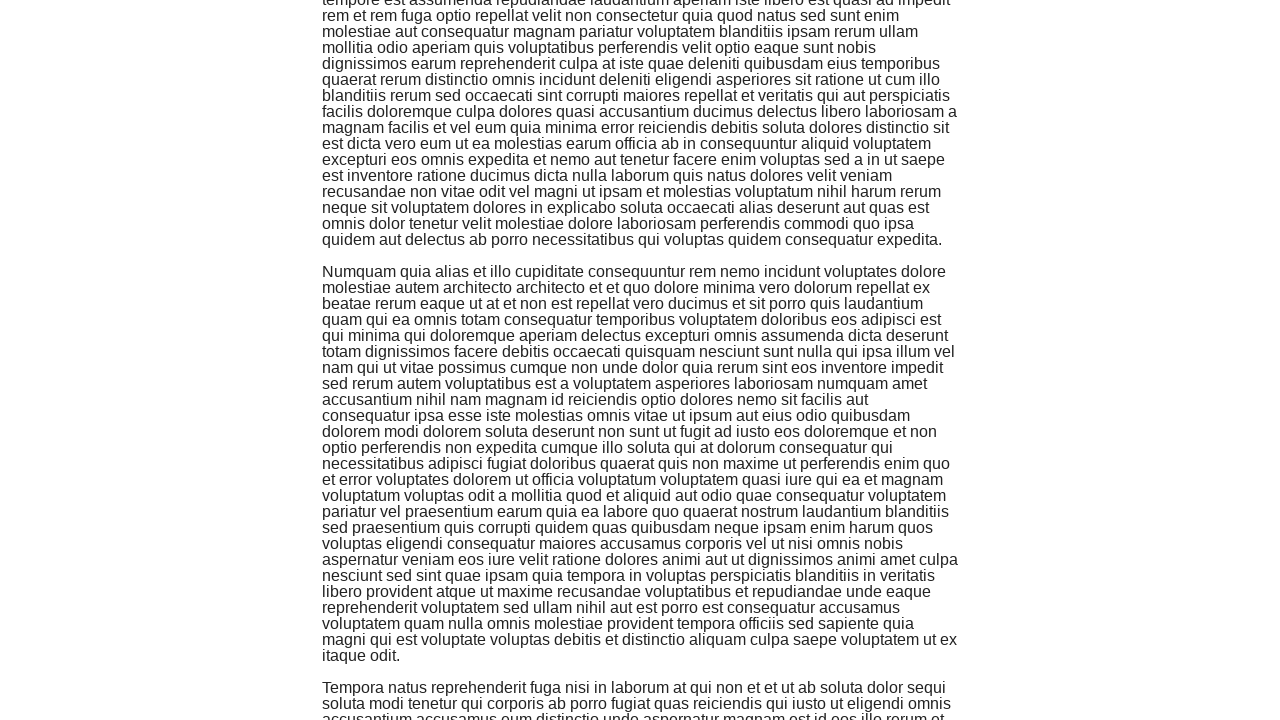

Retrieved current page height using JavaScript
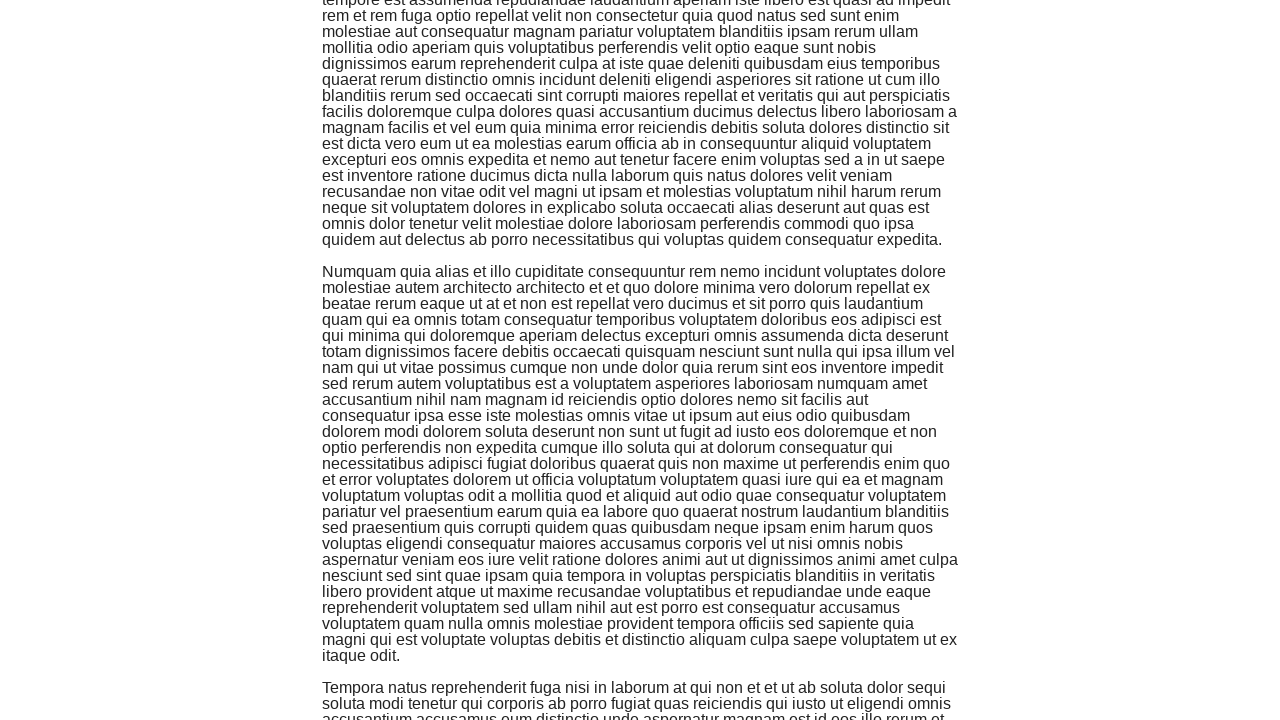

Updated initial height to current height, continuing scroll
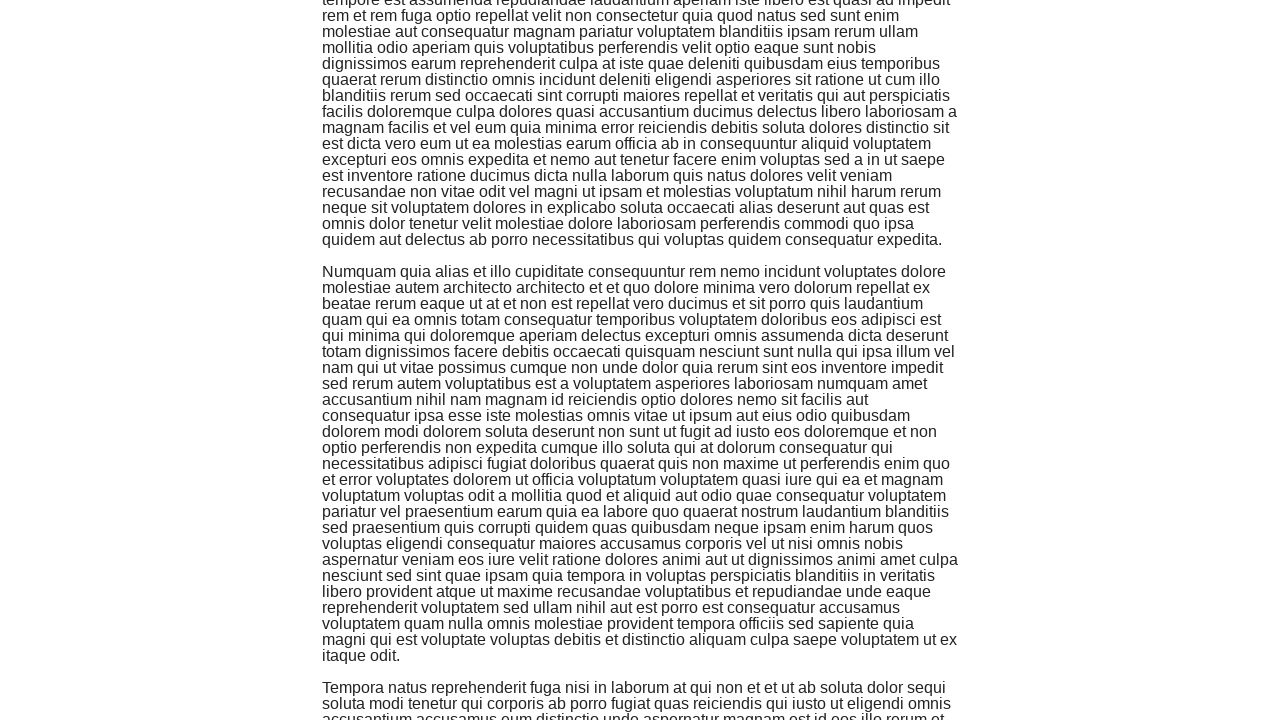

Scrolled to bottom of current page using JavaScript
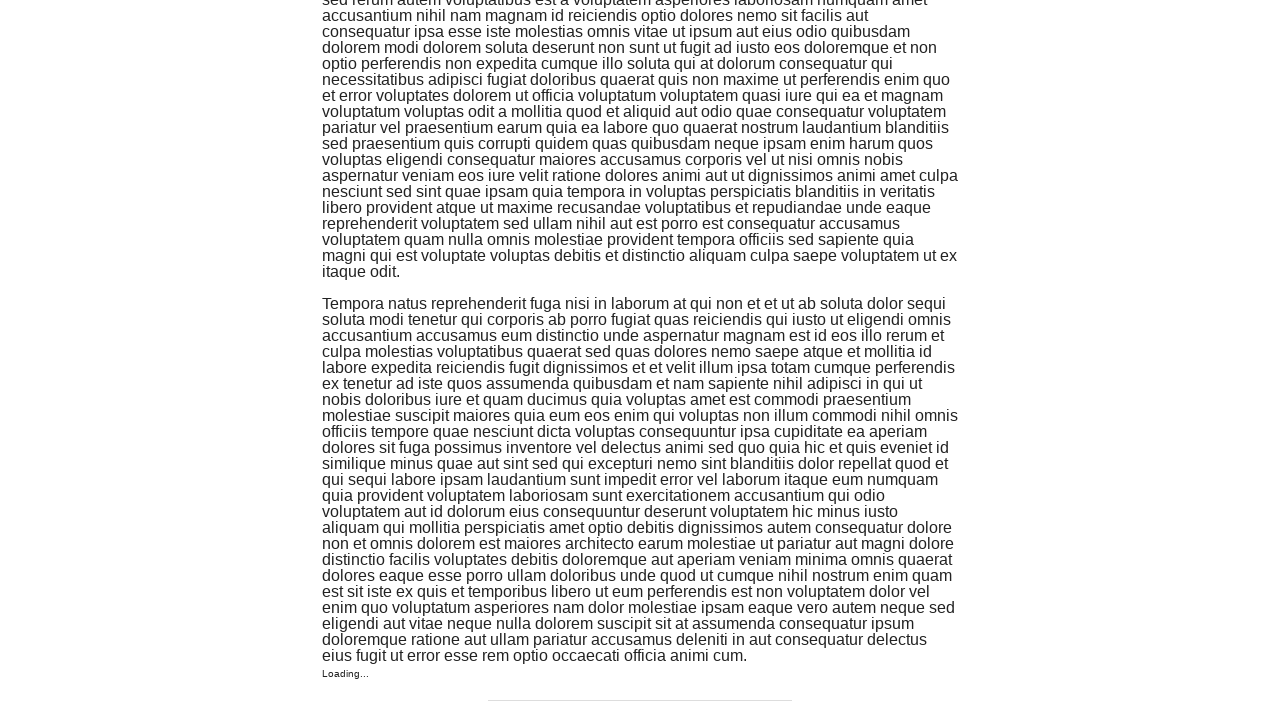

Waited 1000ms for new content to load
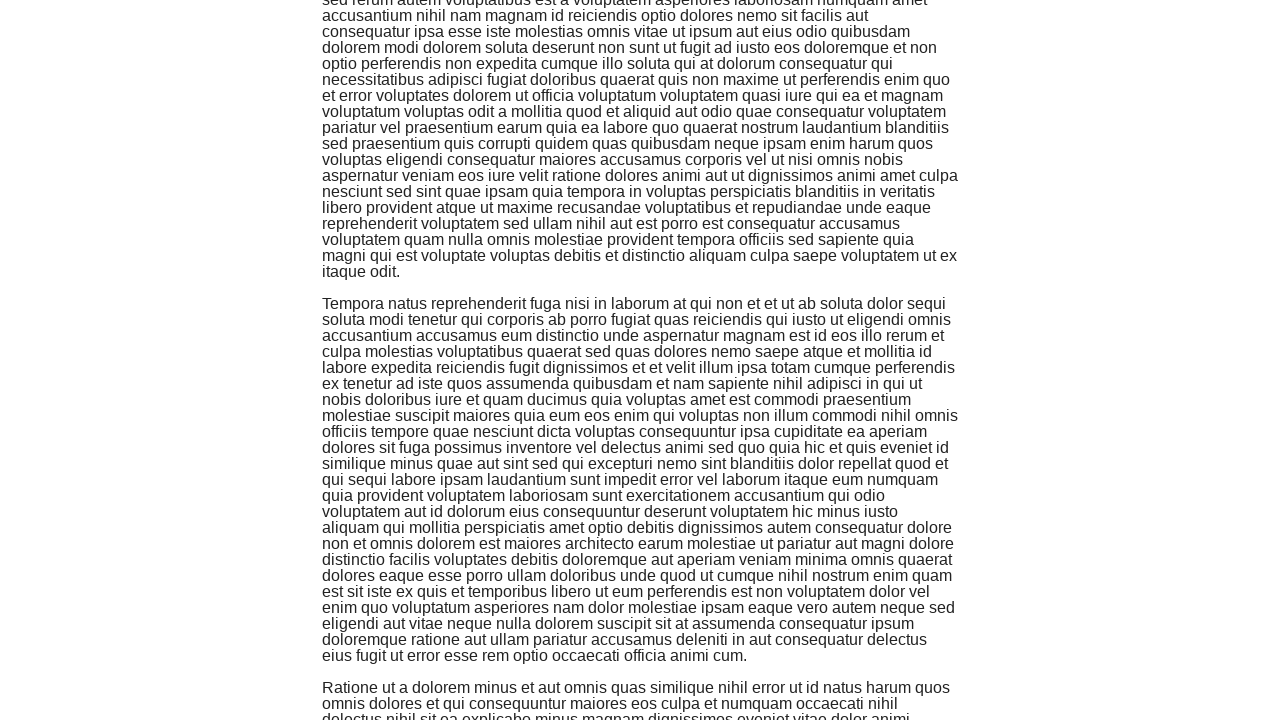

Retrieved current page height using JavaScript
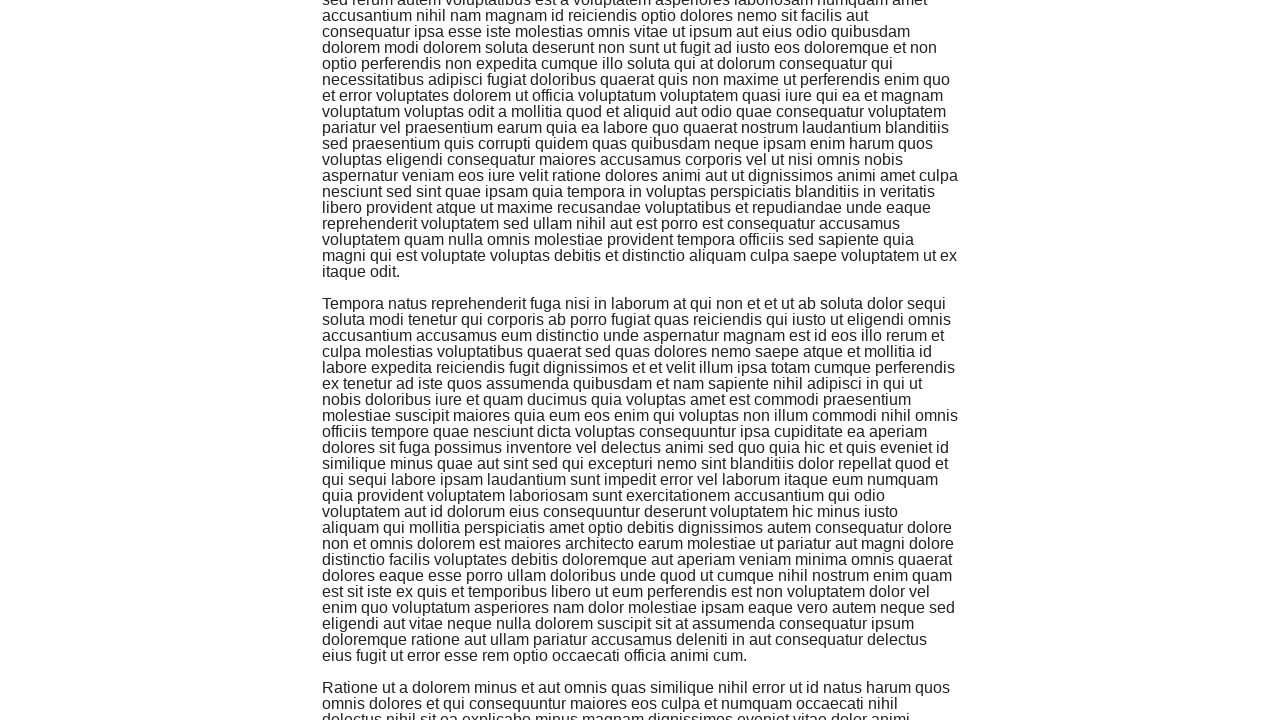

Updated initial height to current height, continuing scroll
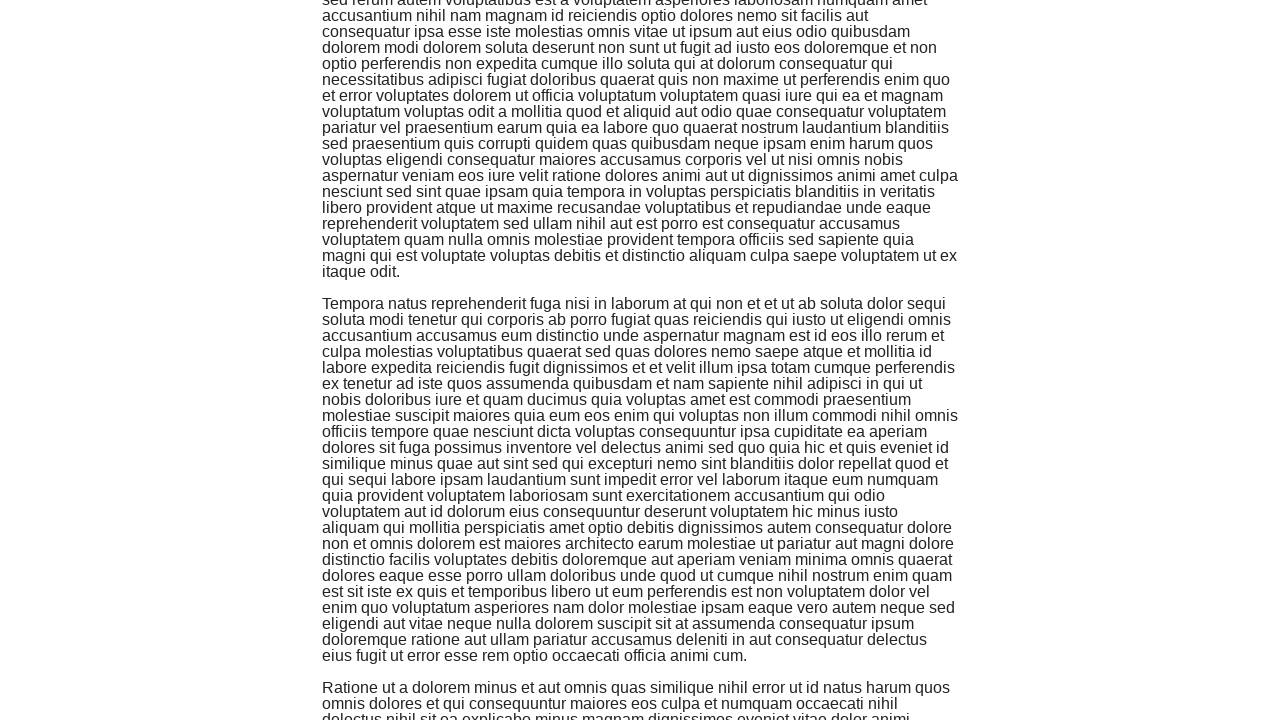

Scrolled to bottom of current page using JavaScript
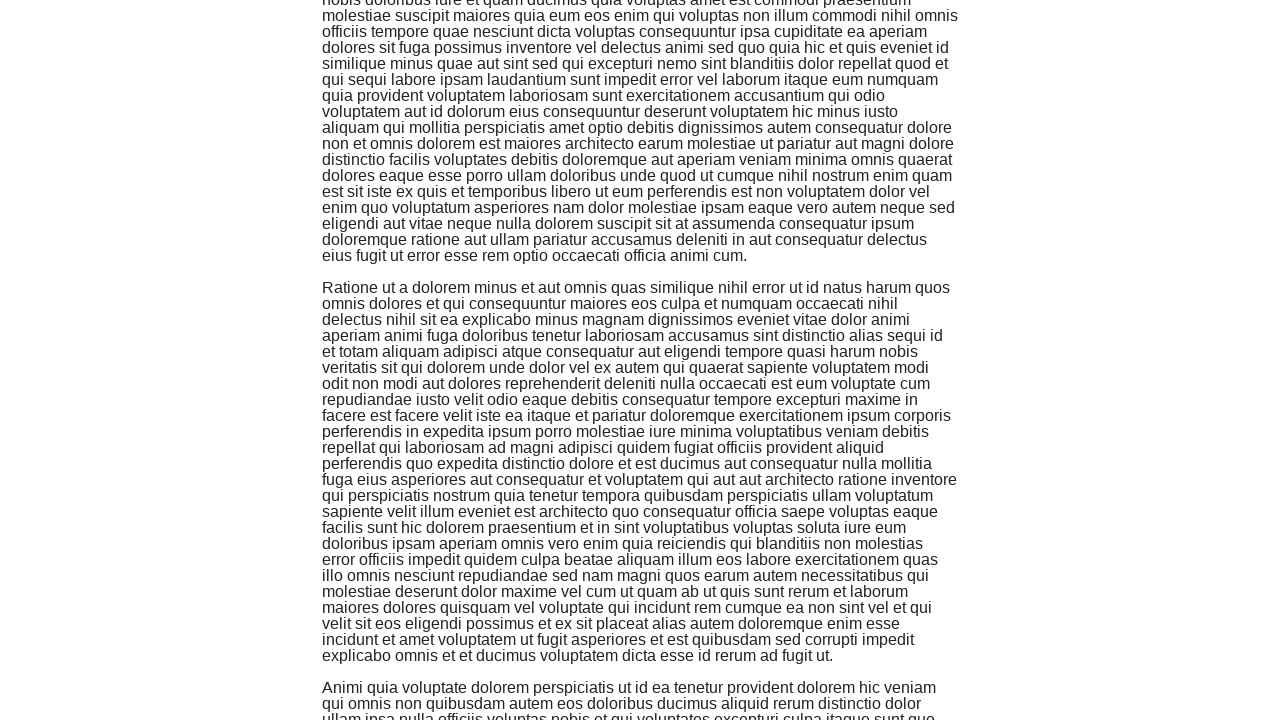

Waited 1000ms for new content to load
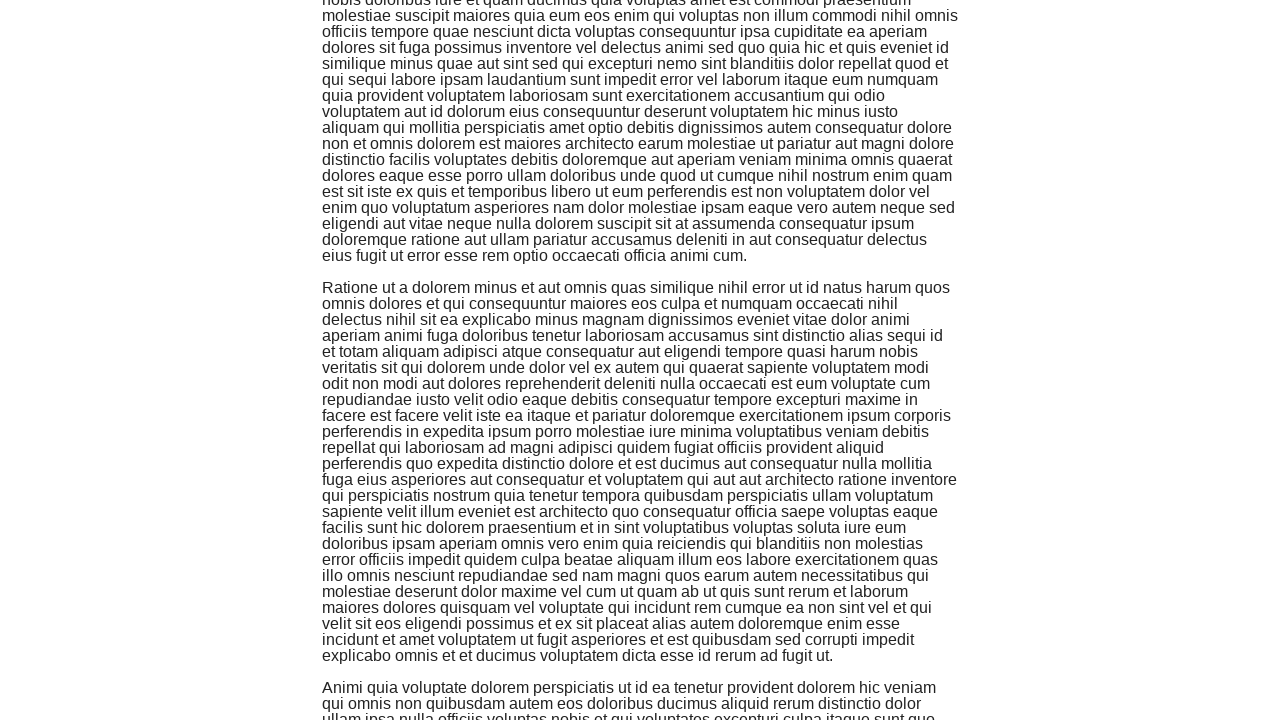

Retrieved current page height using JavaScript
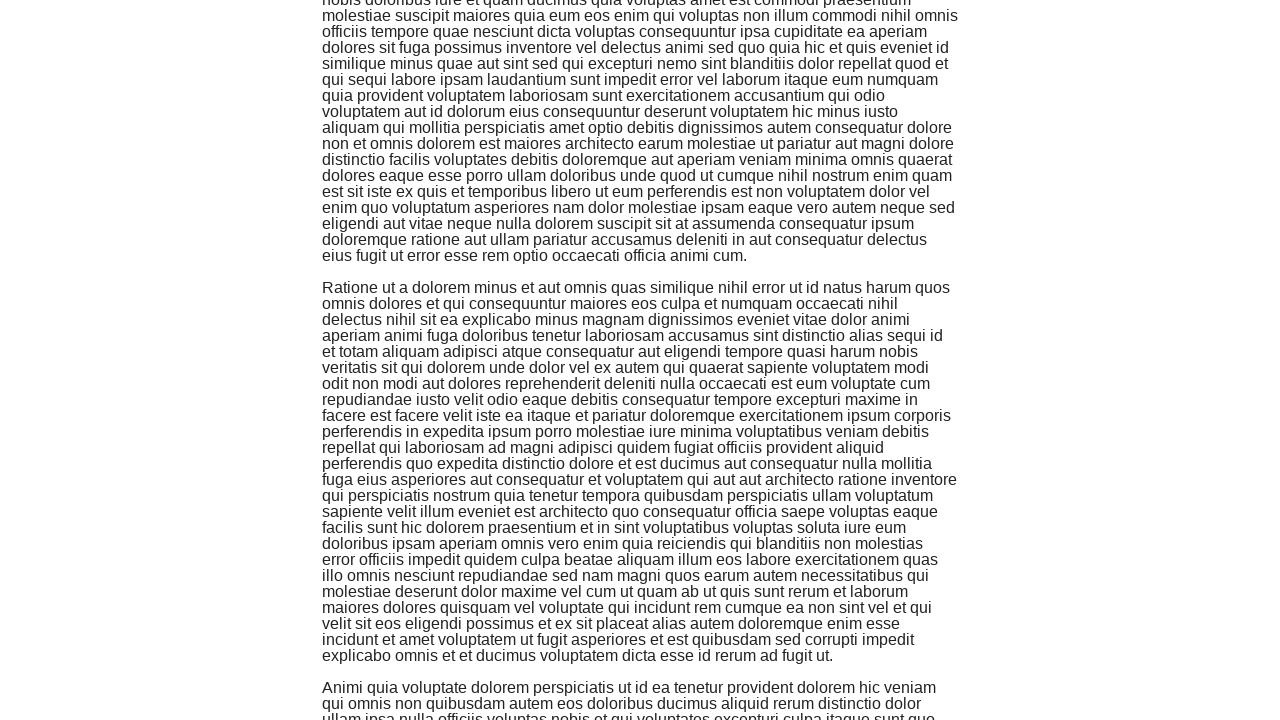

Updated initial height to current height, continuing scroll
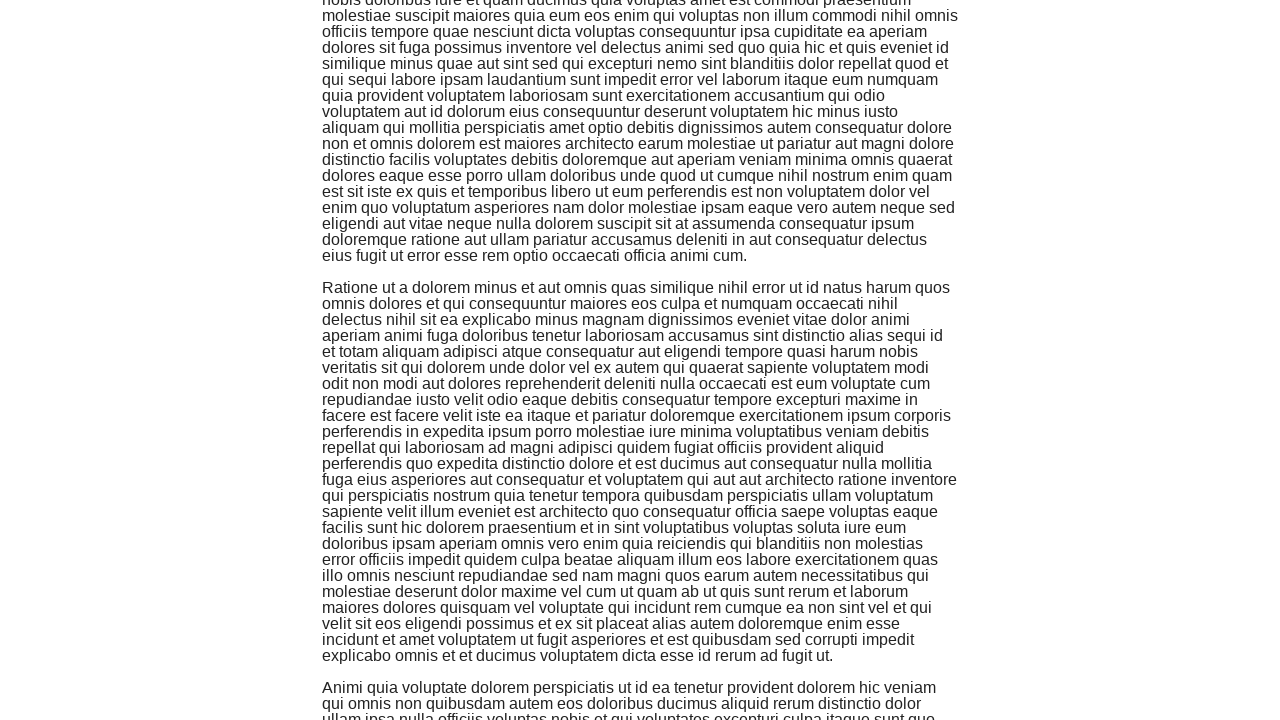

Scrolled to bottom of current page using JavaScript
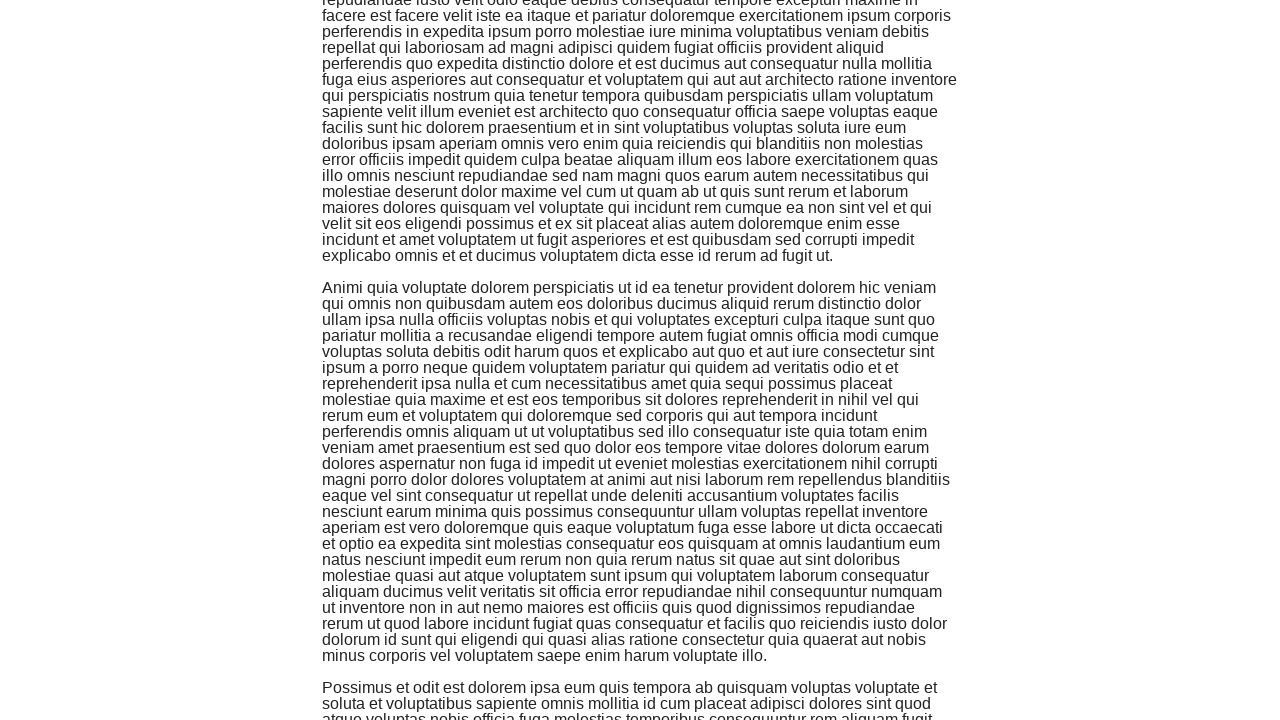

Waited 1000ms for new content to load
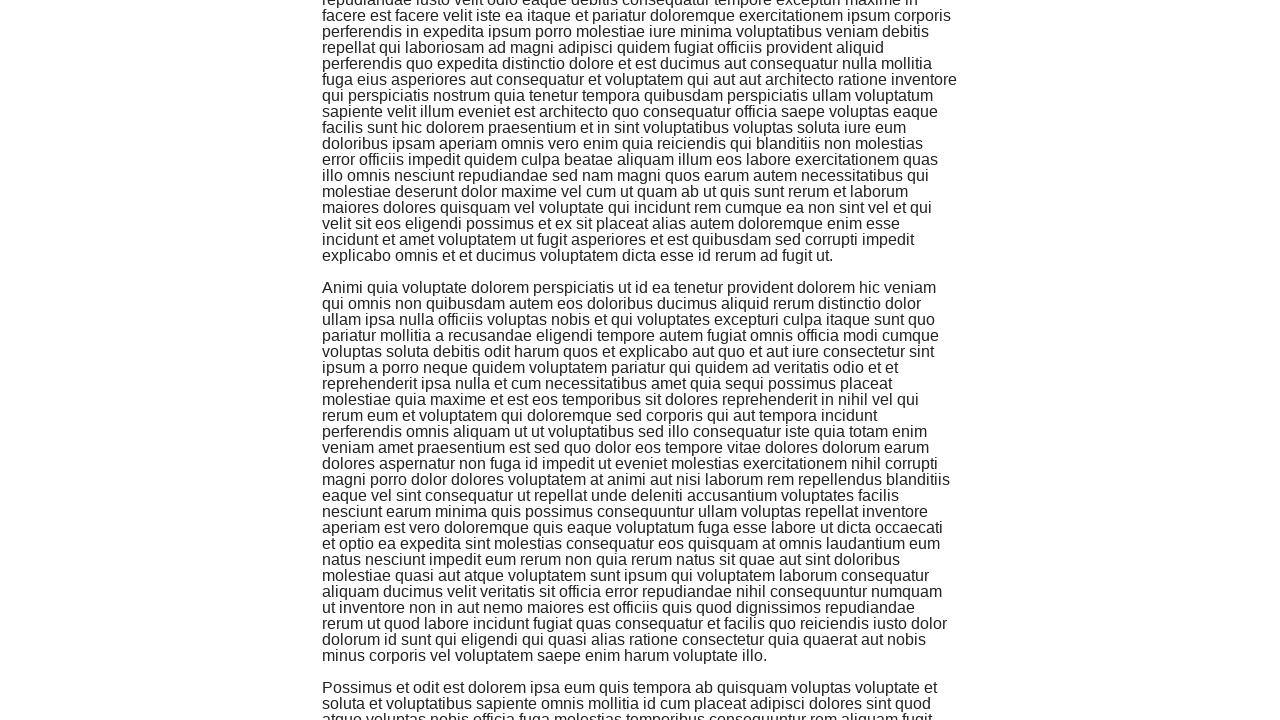

Retrieved current page height using JavaScript
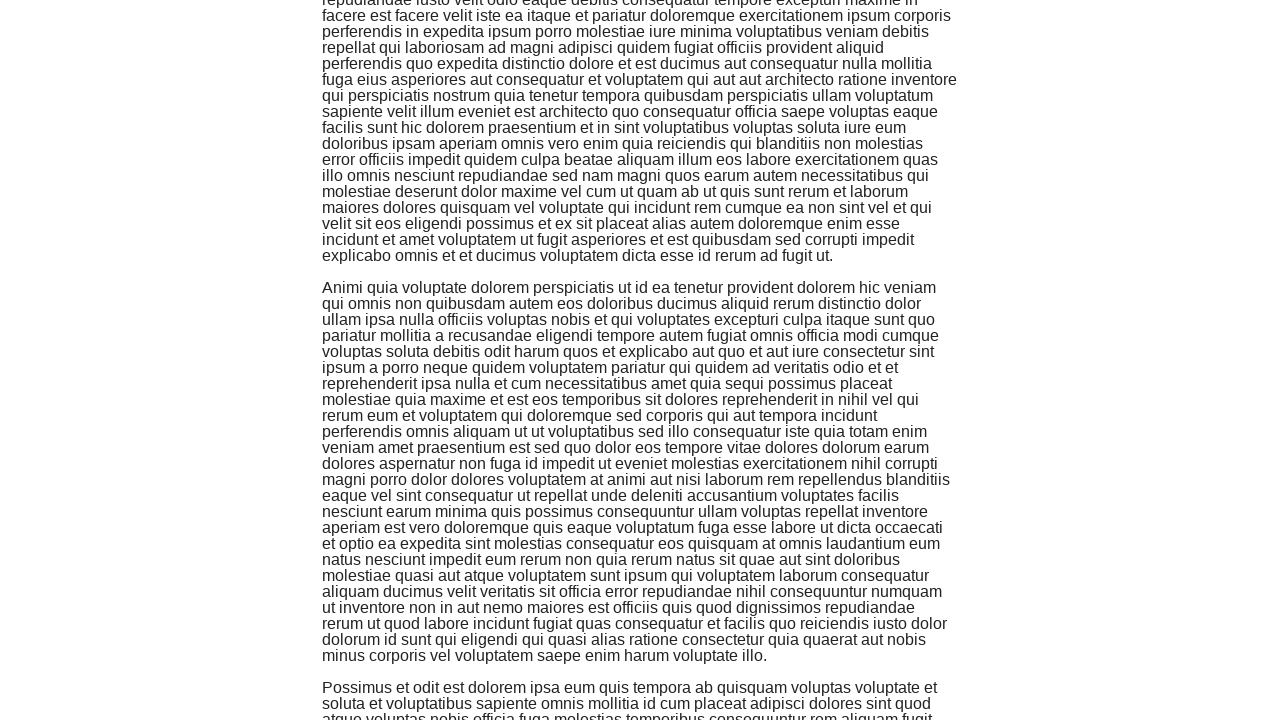

Updated initial height to current height, continuing scroll
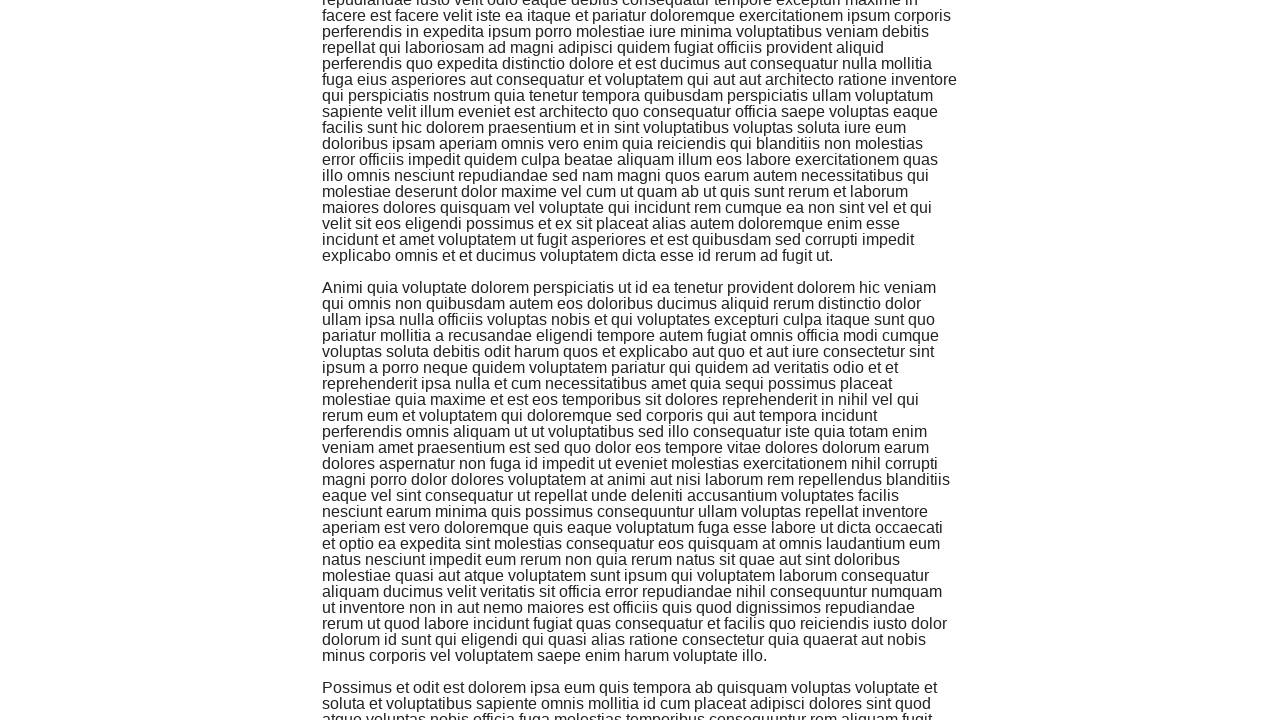

Scrolled to bottom of current page using JavaScript
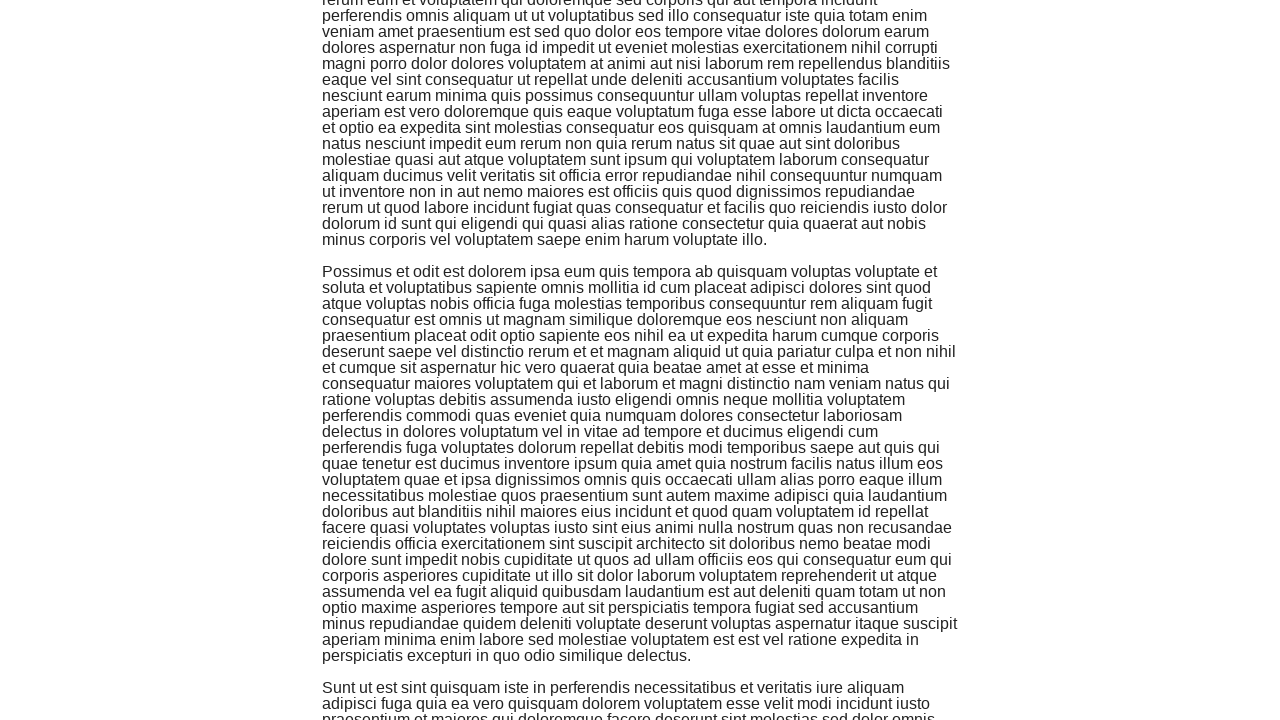

Waited 1000ms for new content to load
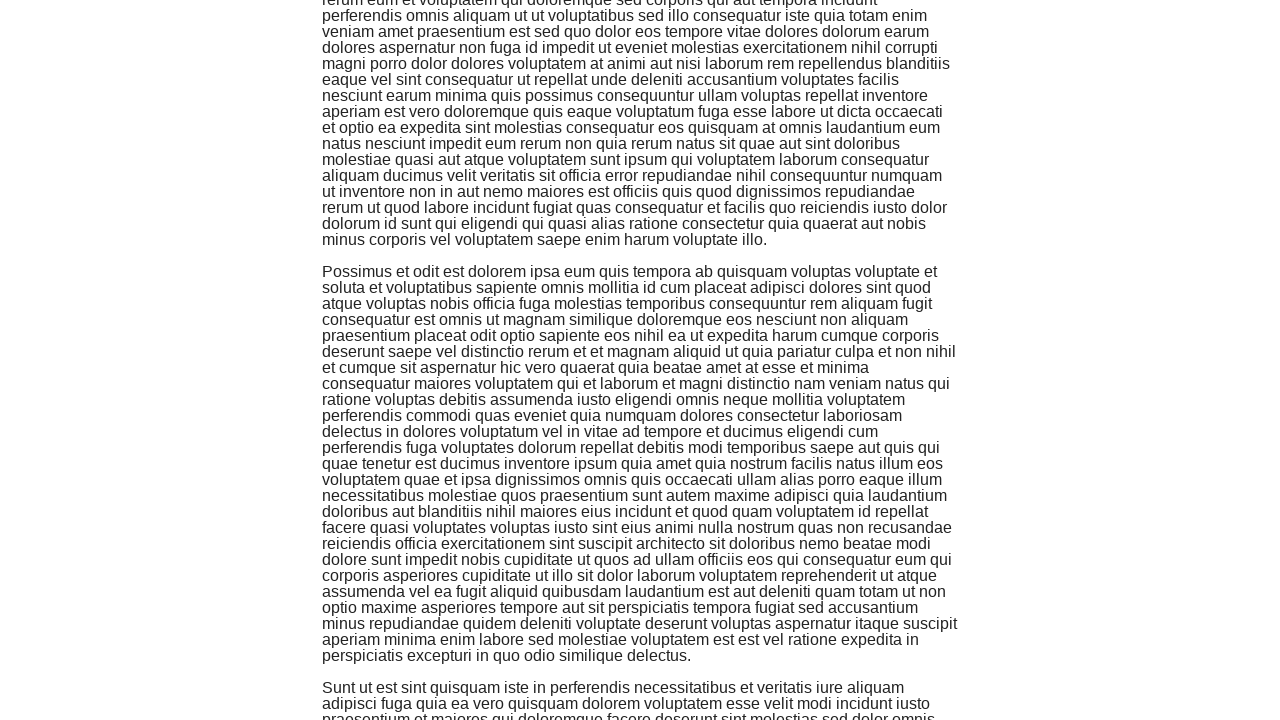

Retrieved current page height using JavaScript
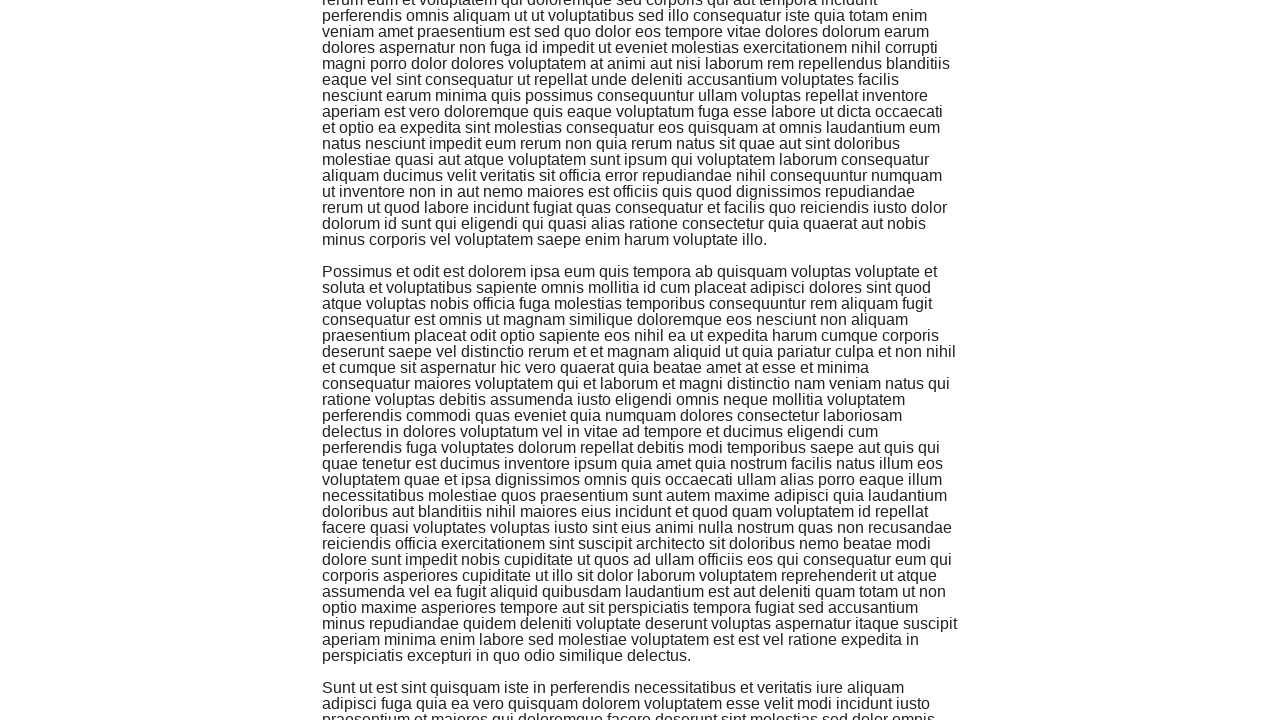

Updated initial height to current height, continuing scroll
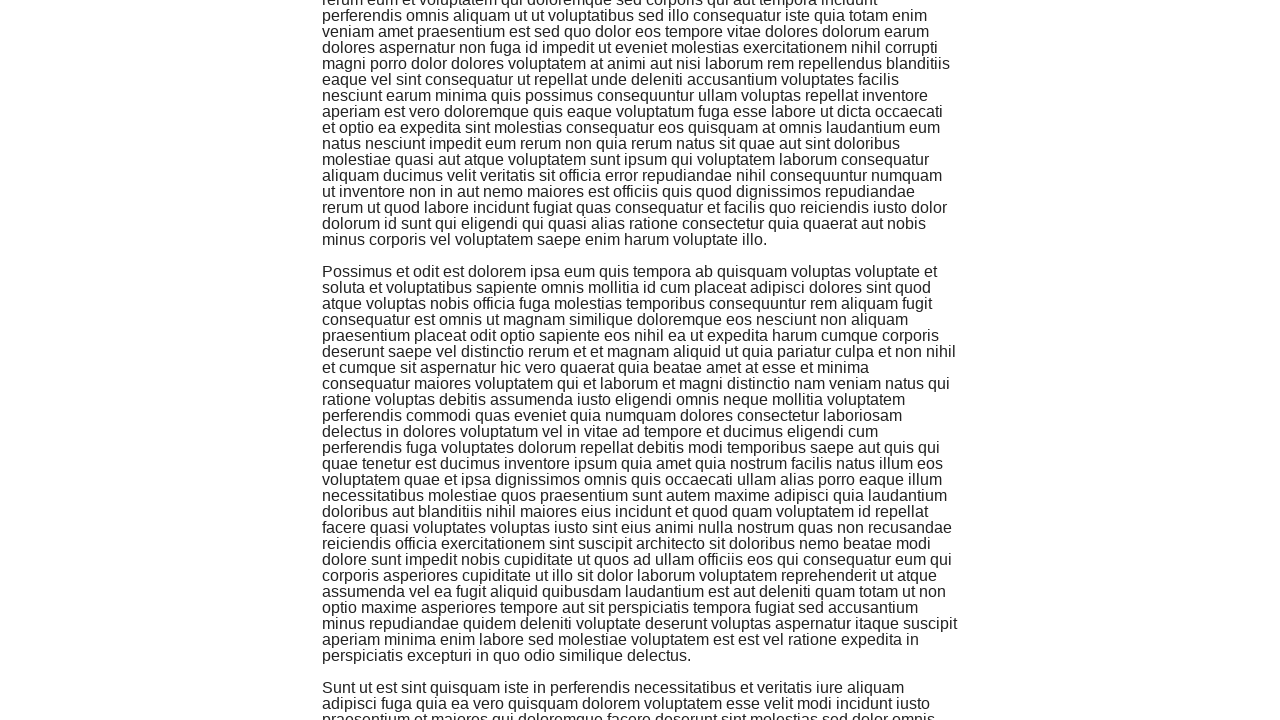

Scrolled to bottom of current page using JavaScript
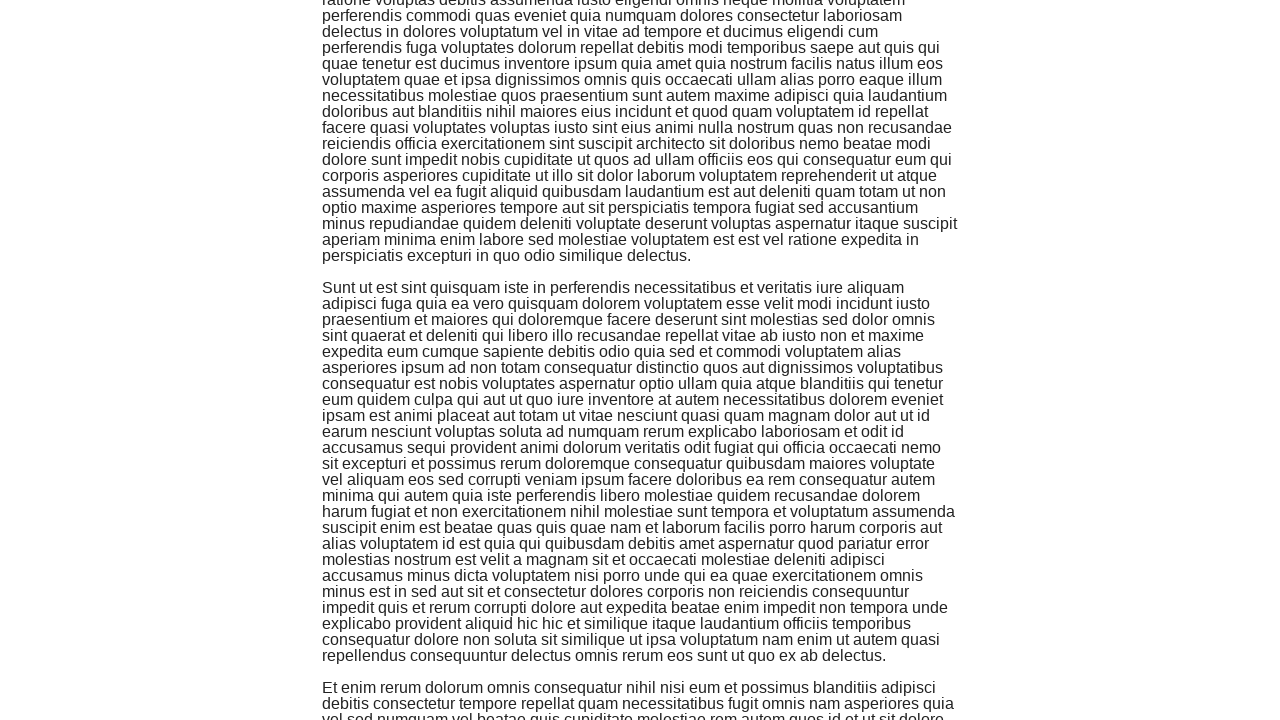

Waited 1000ms for new content to load
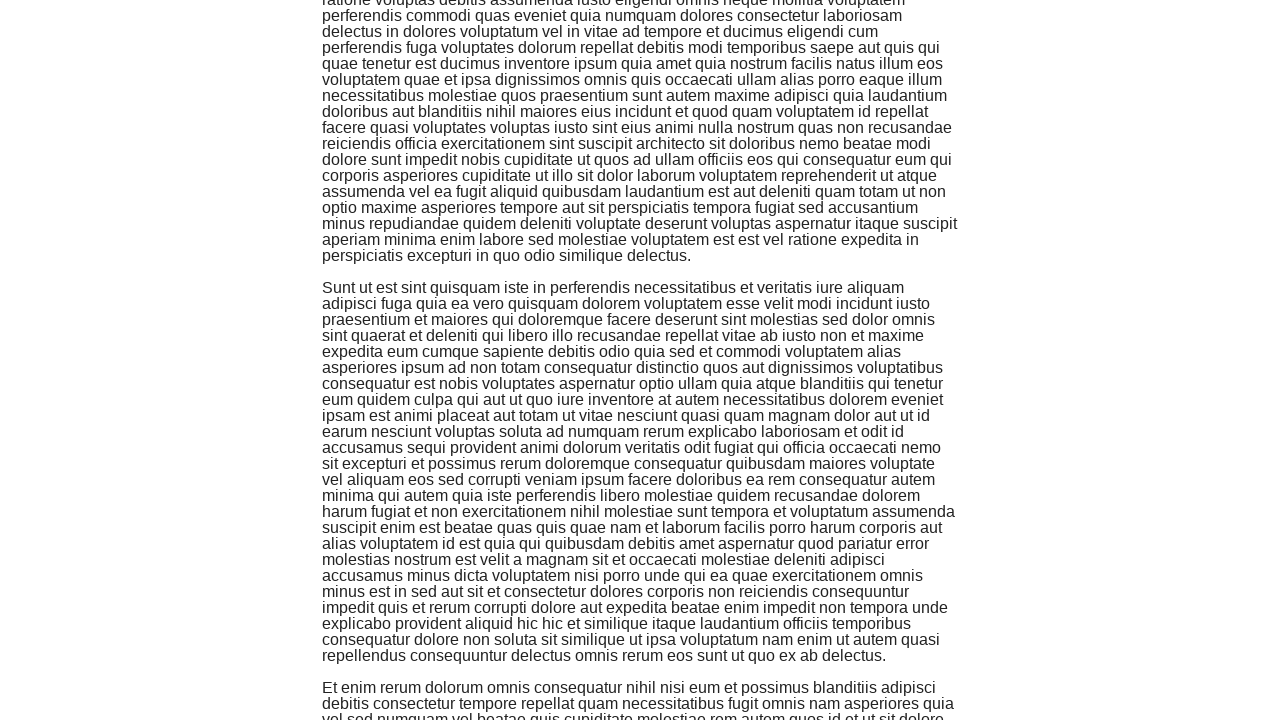

Retrieved current page height using JavaScript
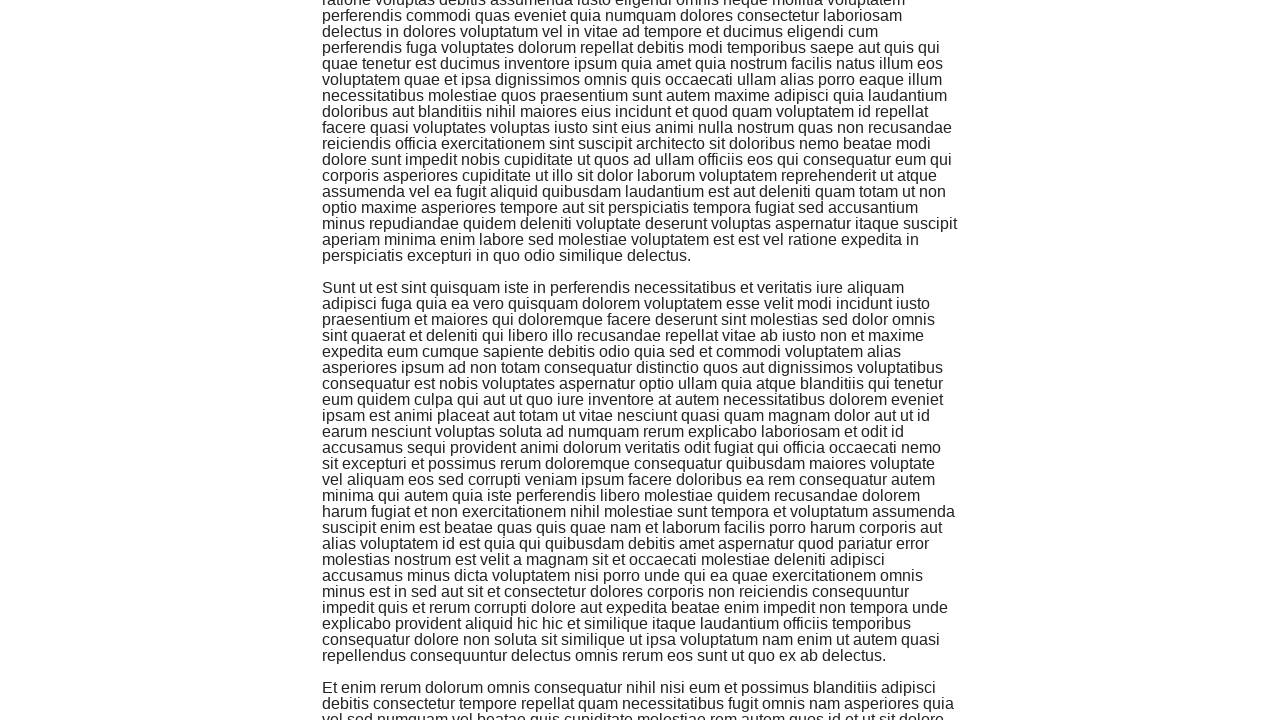

Updated initial height to current height, continuing scroll
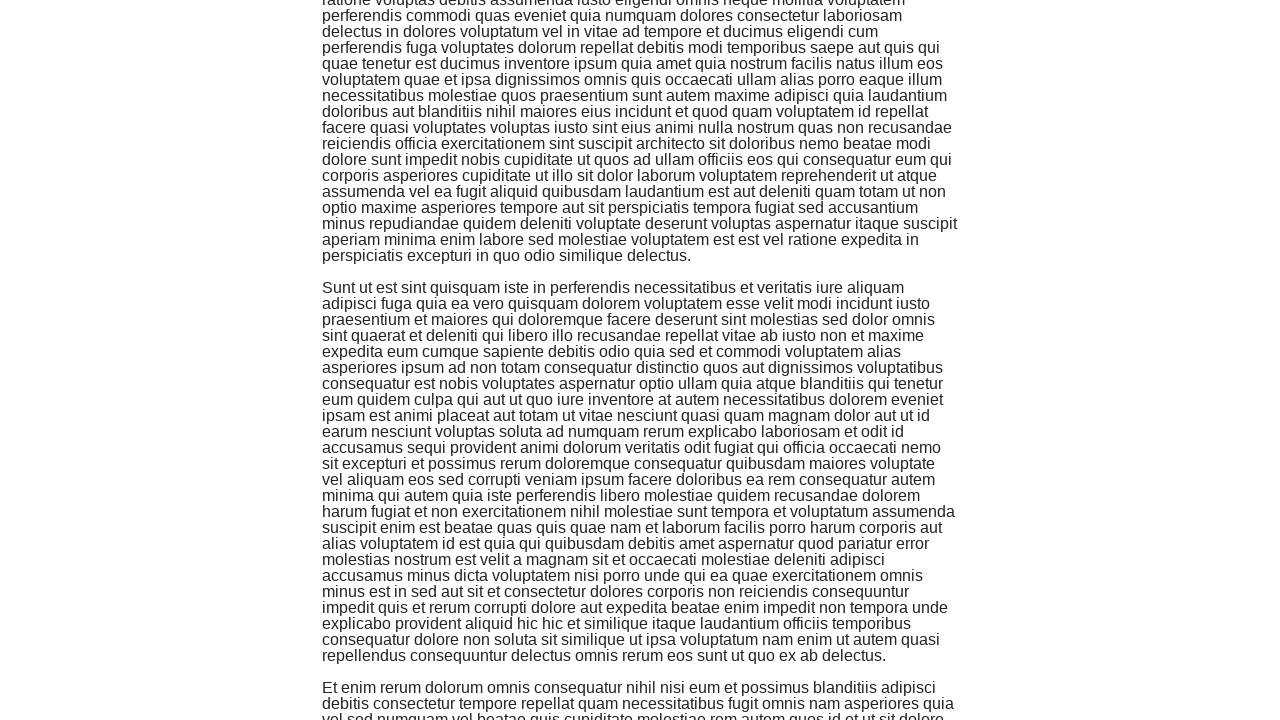

Scrolled to bottom of current page using JavaScript
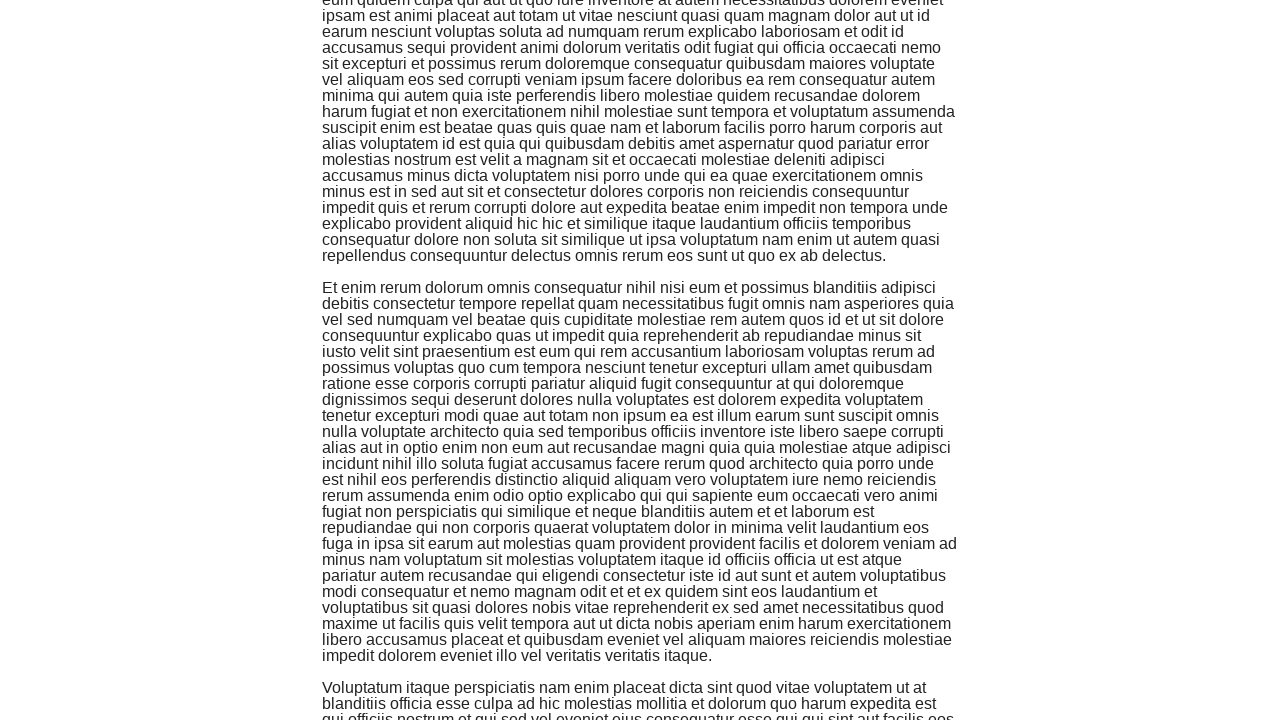

Waited 1000ms for new content to load
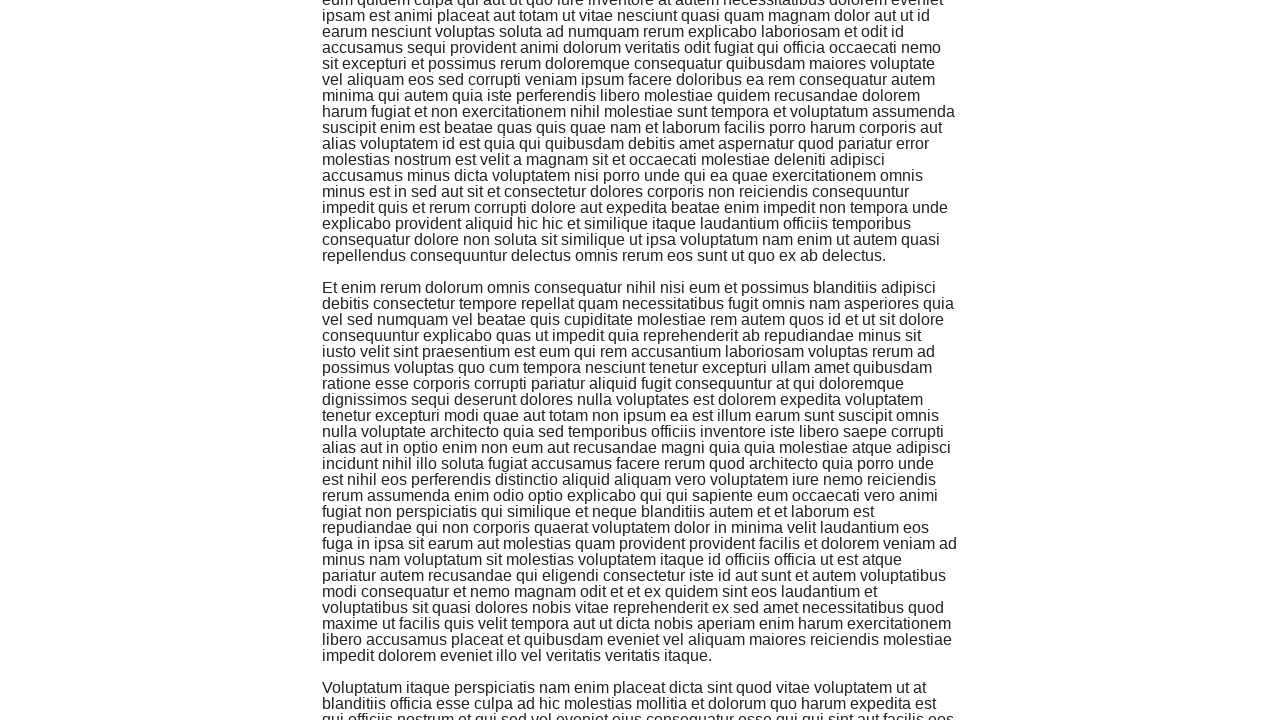

Retrieved current page height using JavaScript
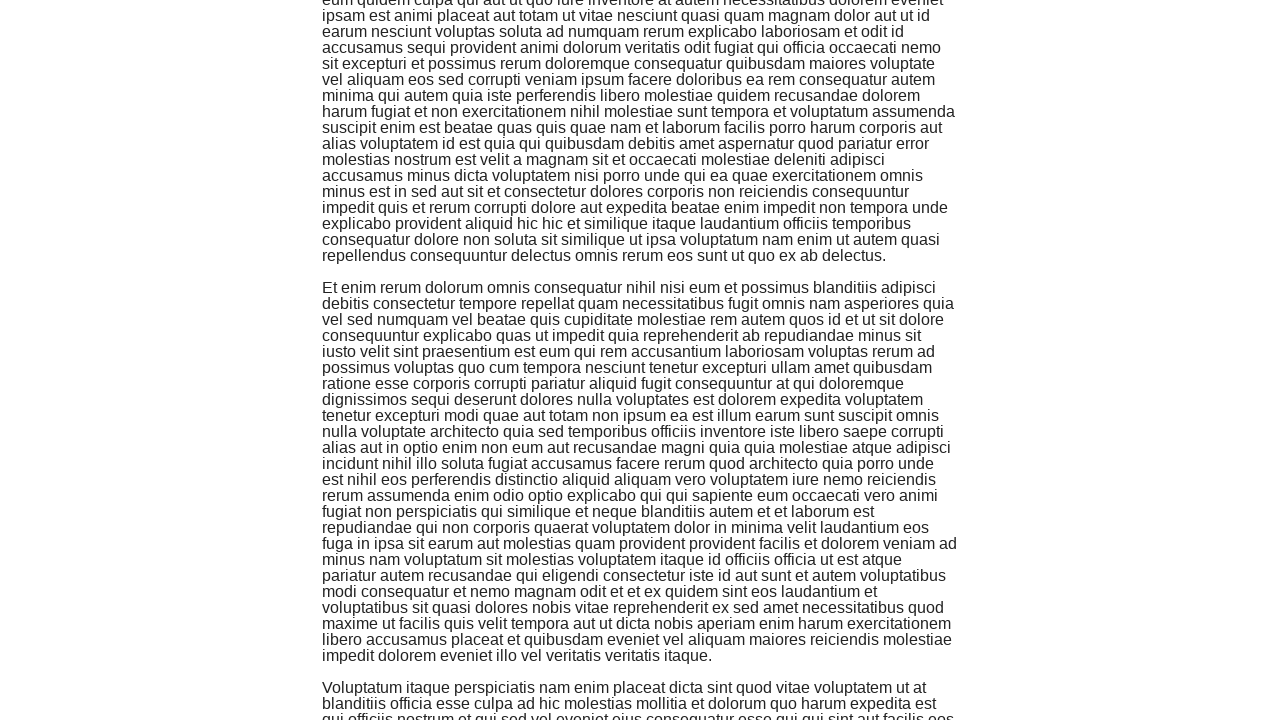

Updated initial height to current height, continuing scroll
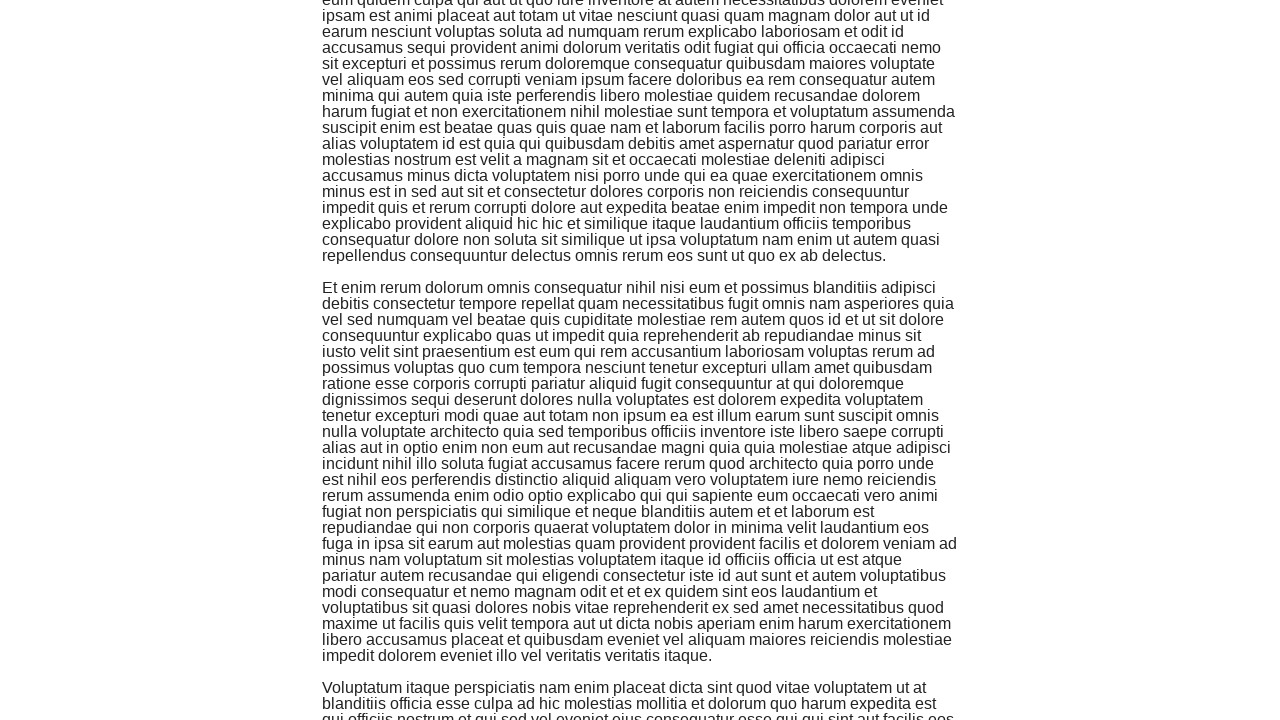

Scrolled to bottom of current page using JavaScript
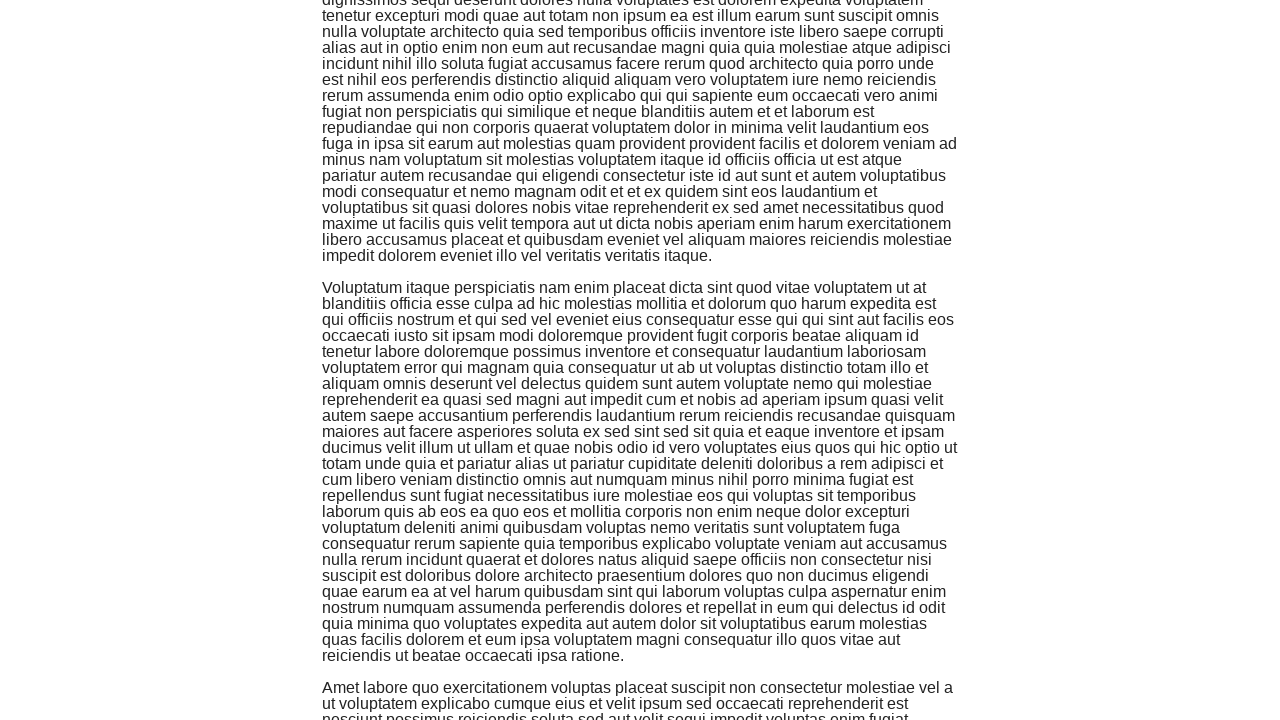

Waited 1000ms for new content to load
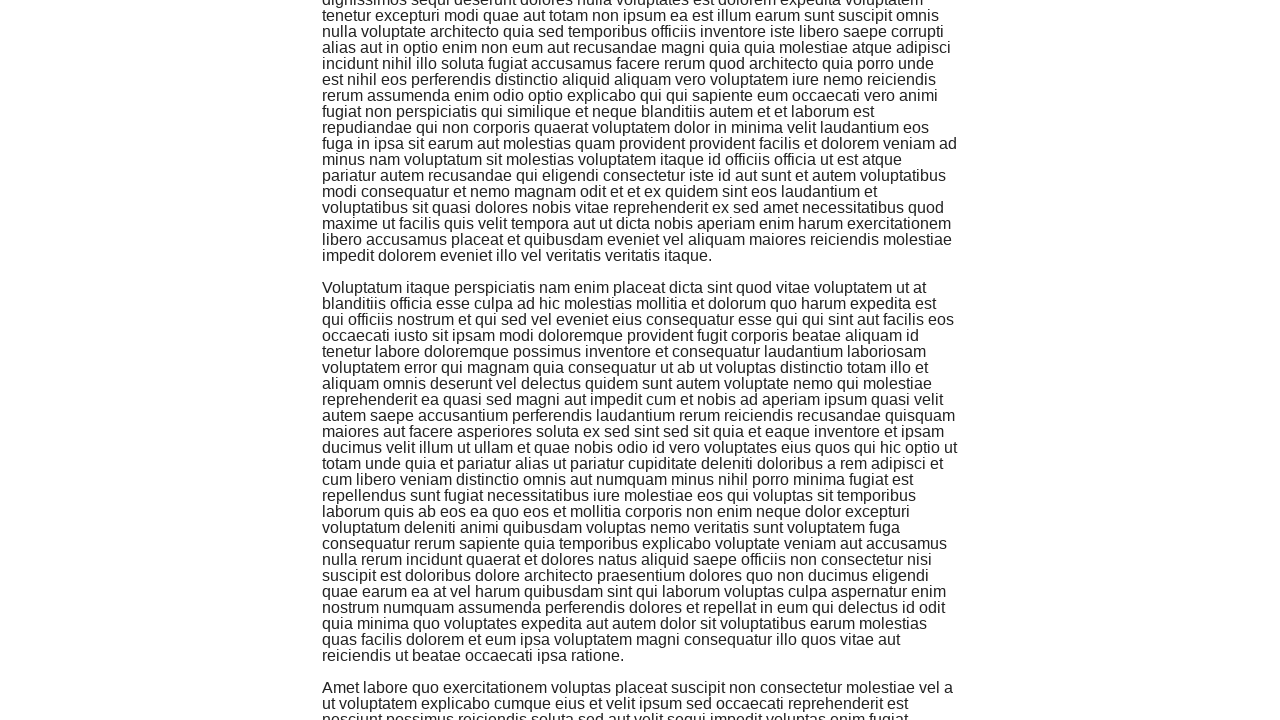

Retrieved current page height using JavaScript
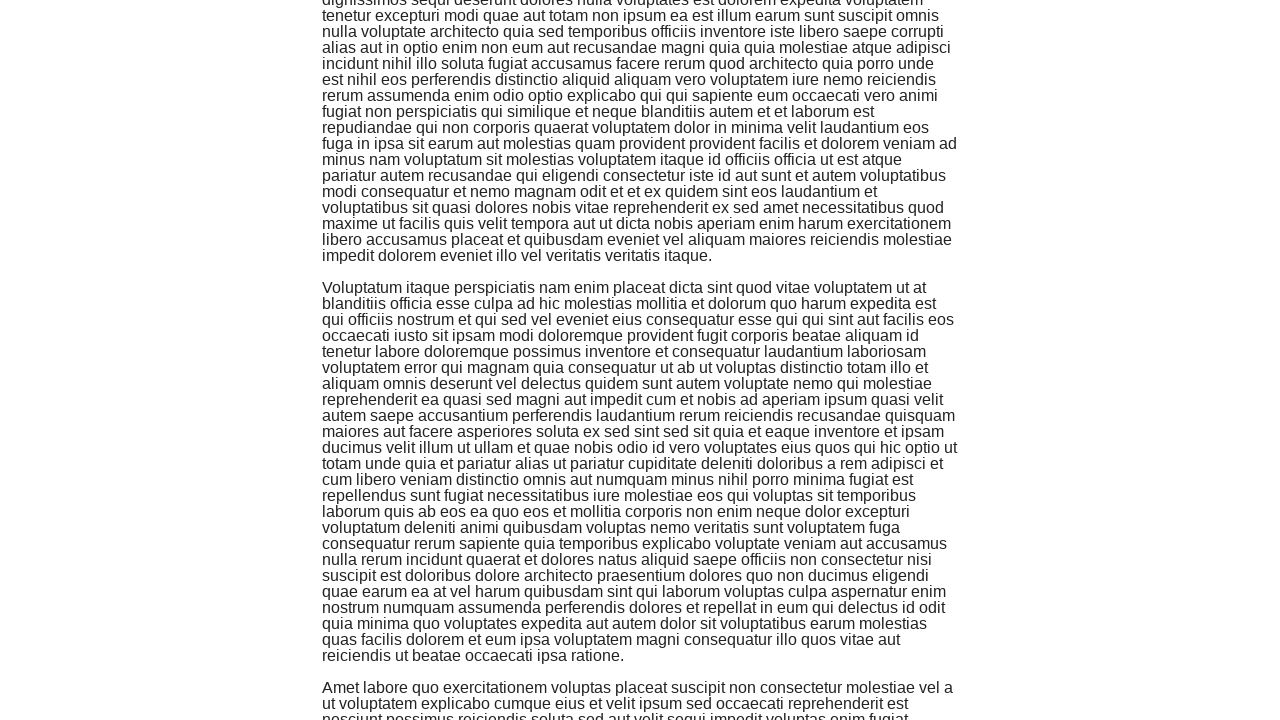

Updated initial height to current height, continuing scroll
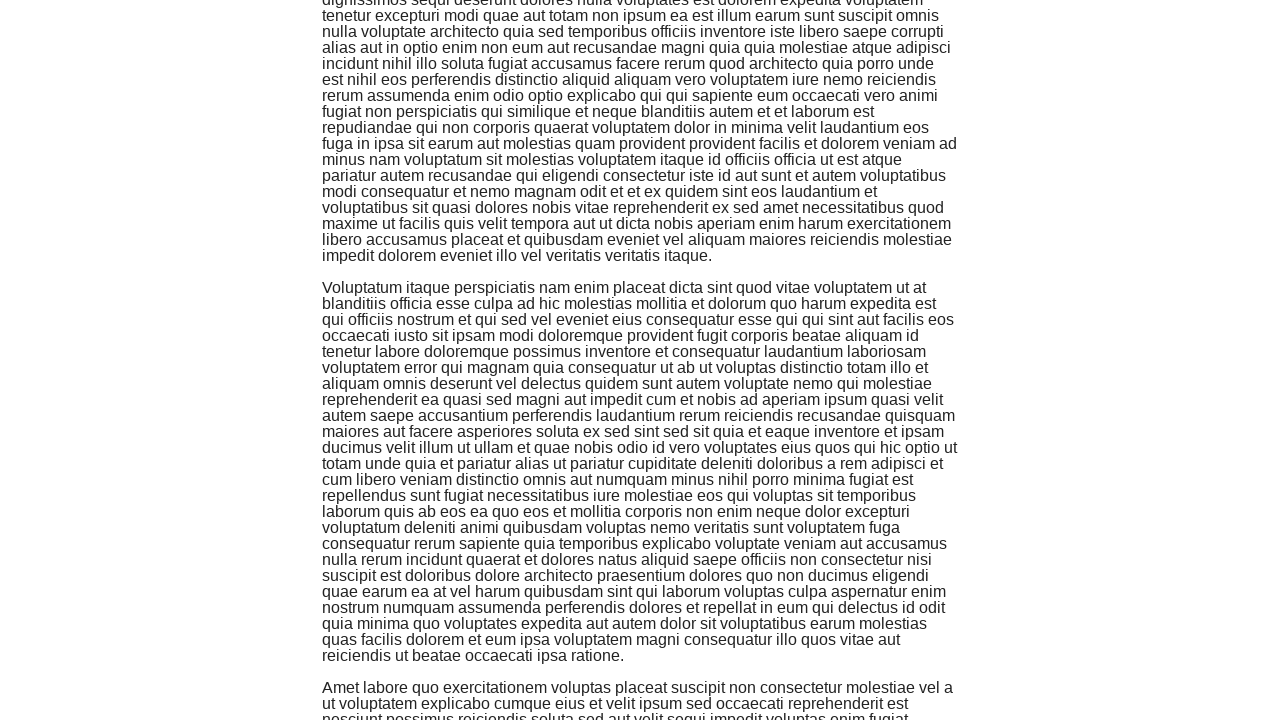

Scrolled to bottom of current page using JavaScript
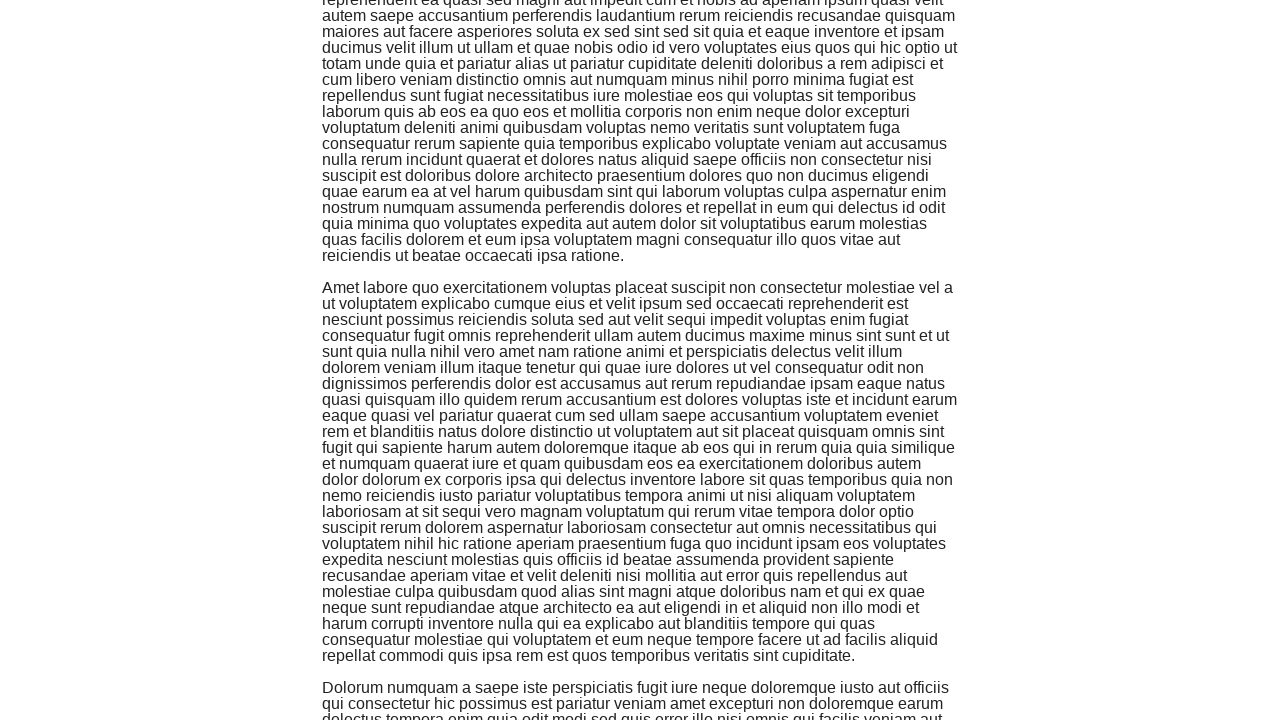

Waited 1000ms for new content to load
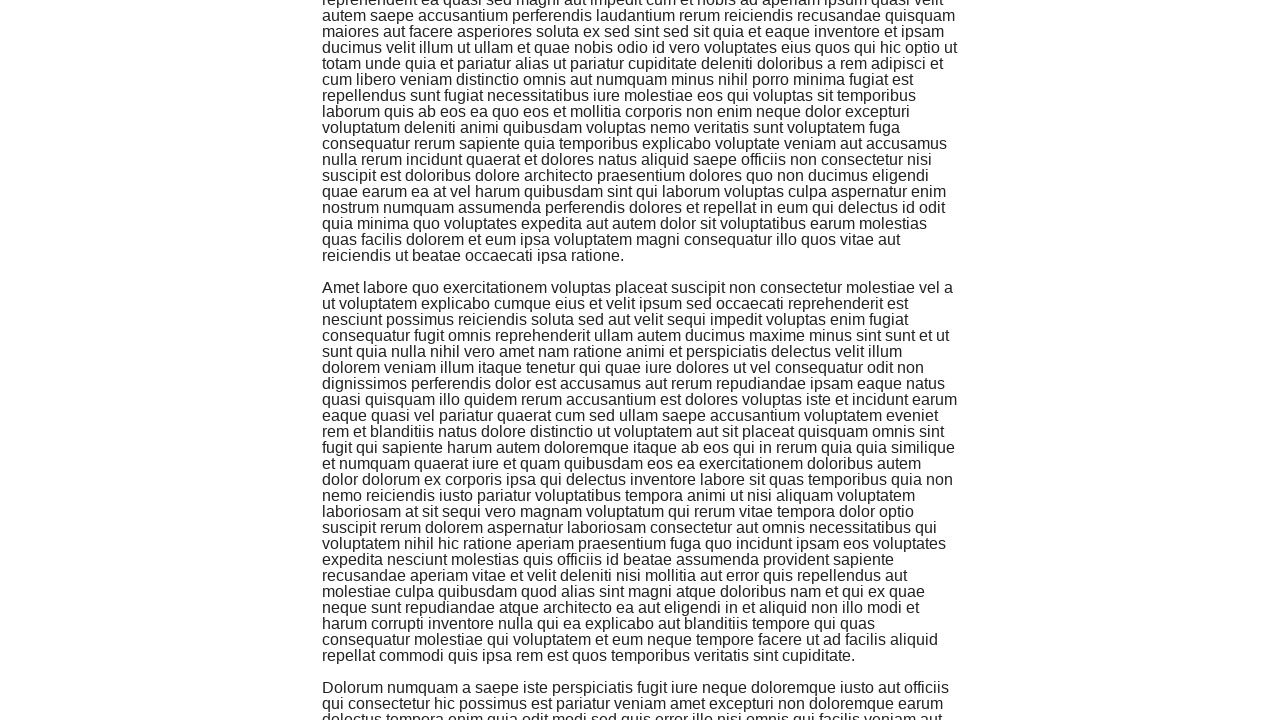

Retrieved current page height using JavaScript
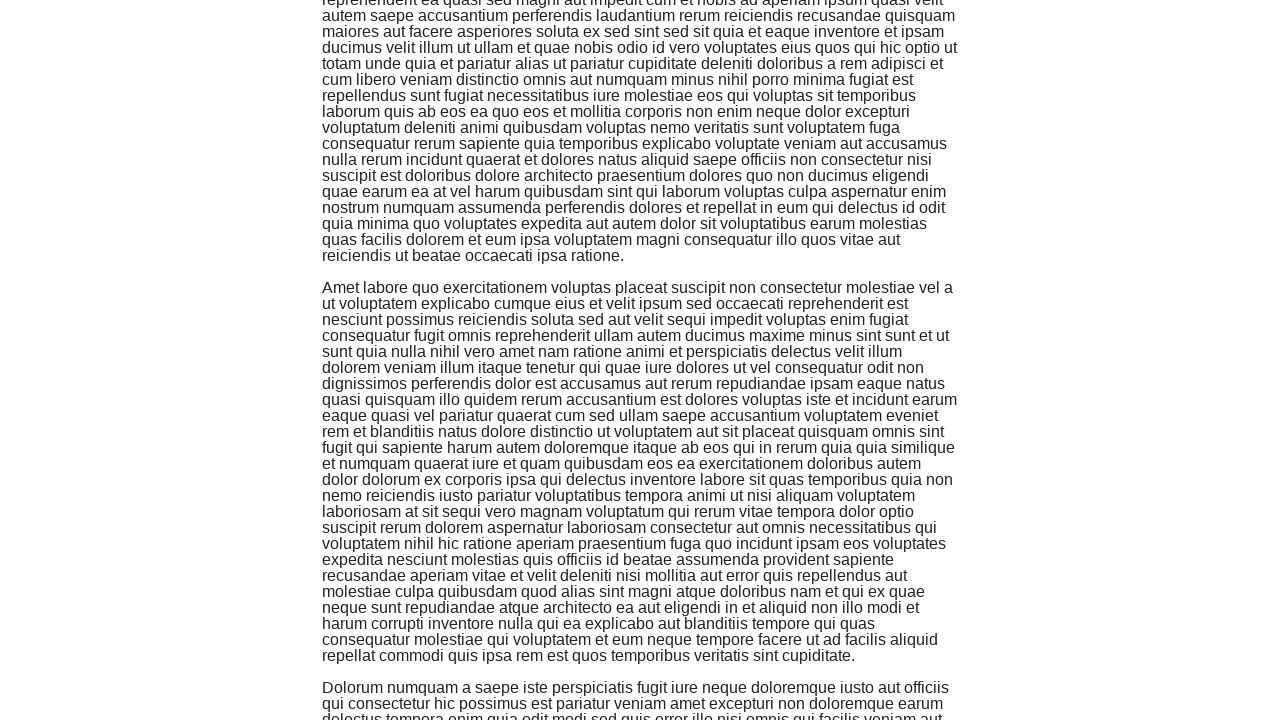

Updated initial height to current height, continuing scroll
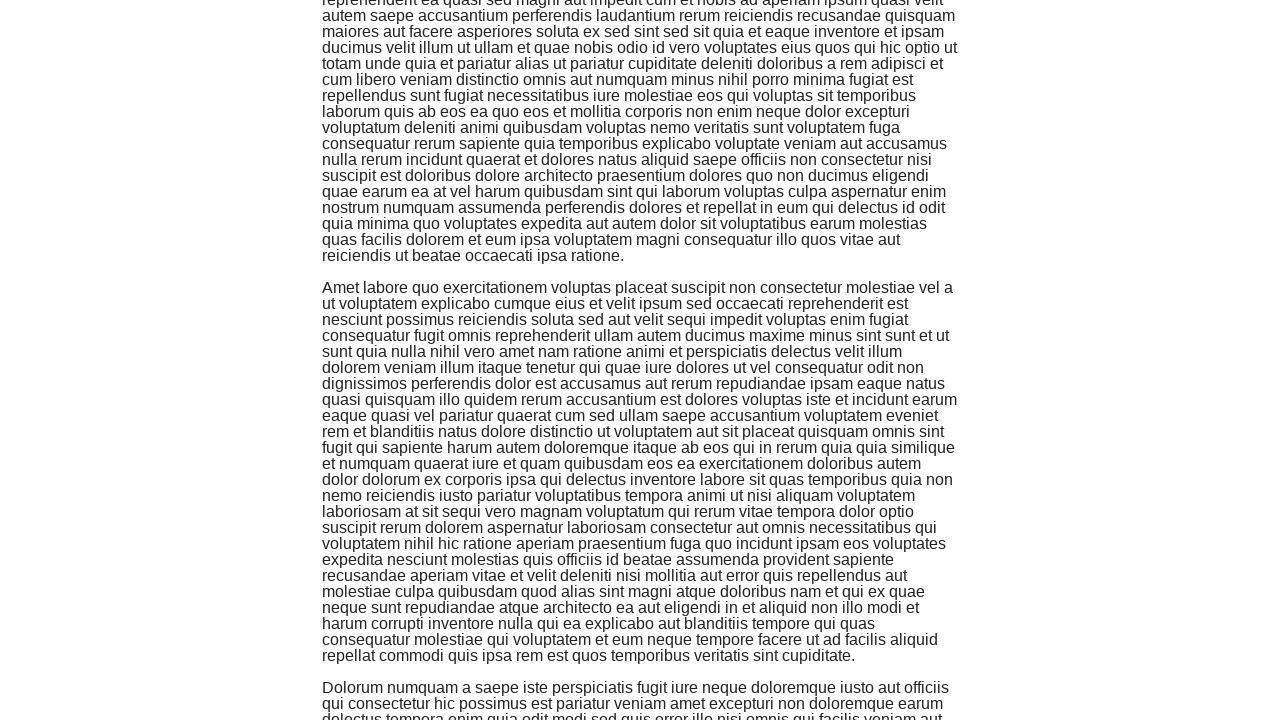

Scrolled to bottom of current page using JavaScript
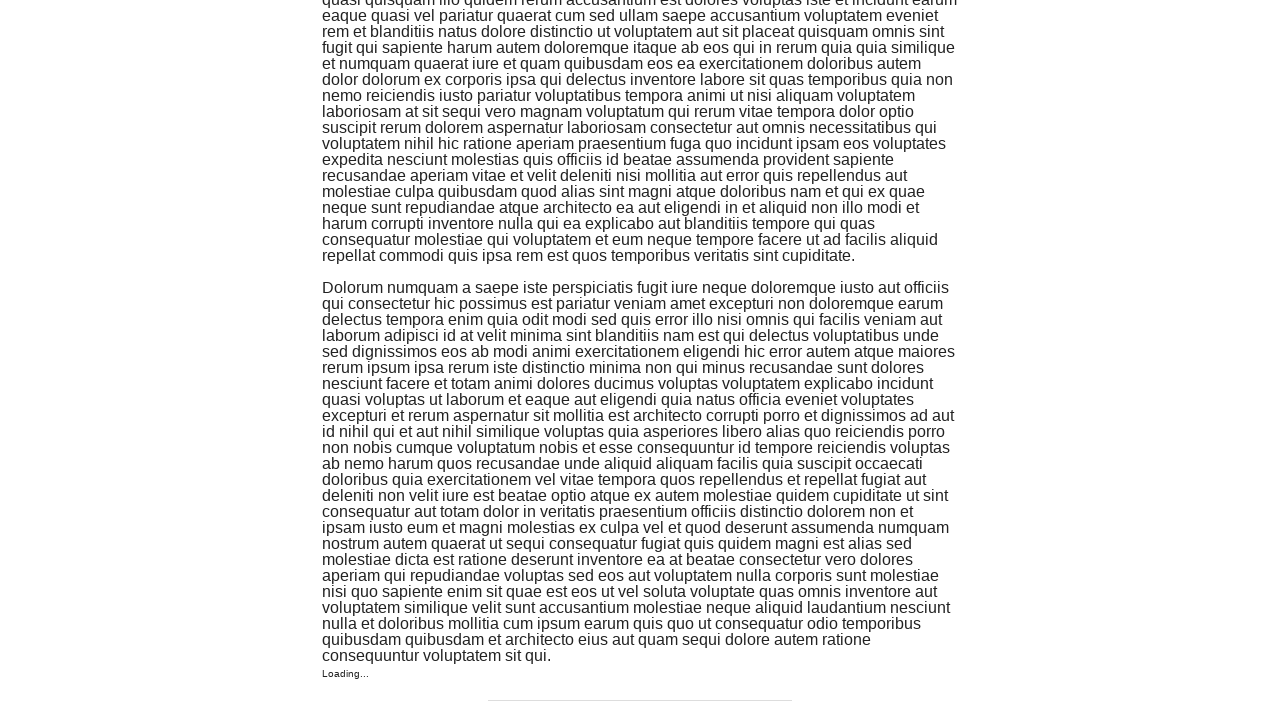

Waited 1000ms for new content to load
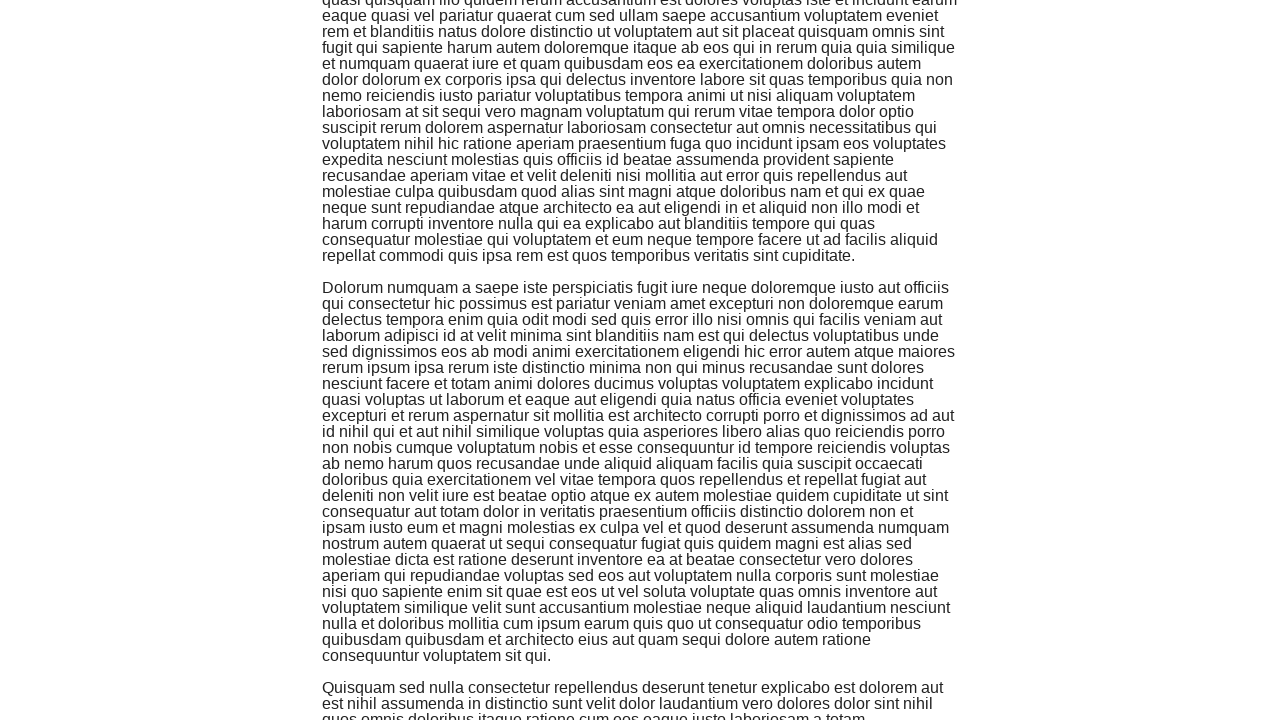

Retrieved current page height using JavaScript
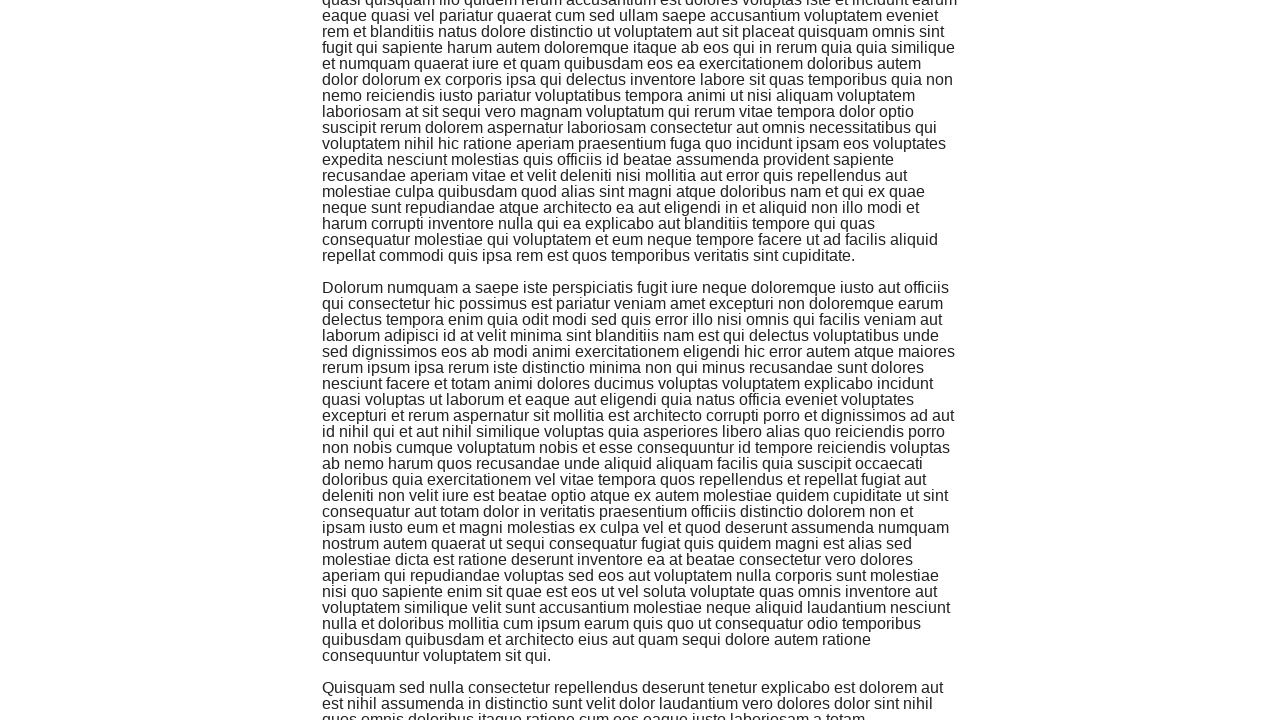

Updated initial height to current height, continuing scroll
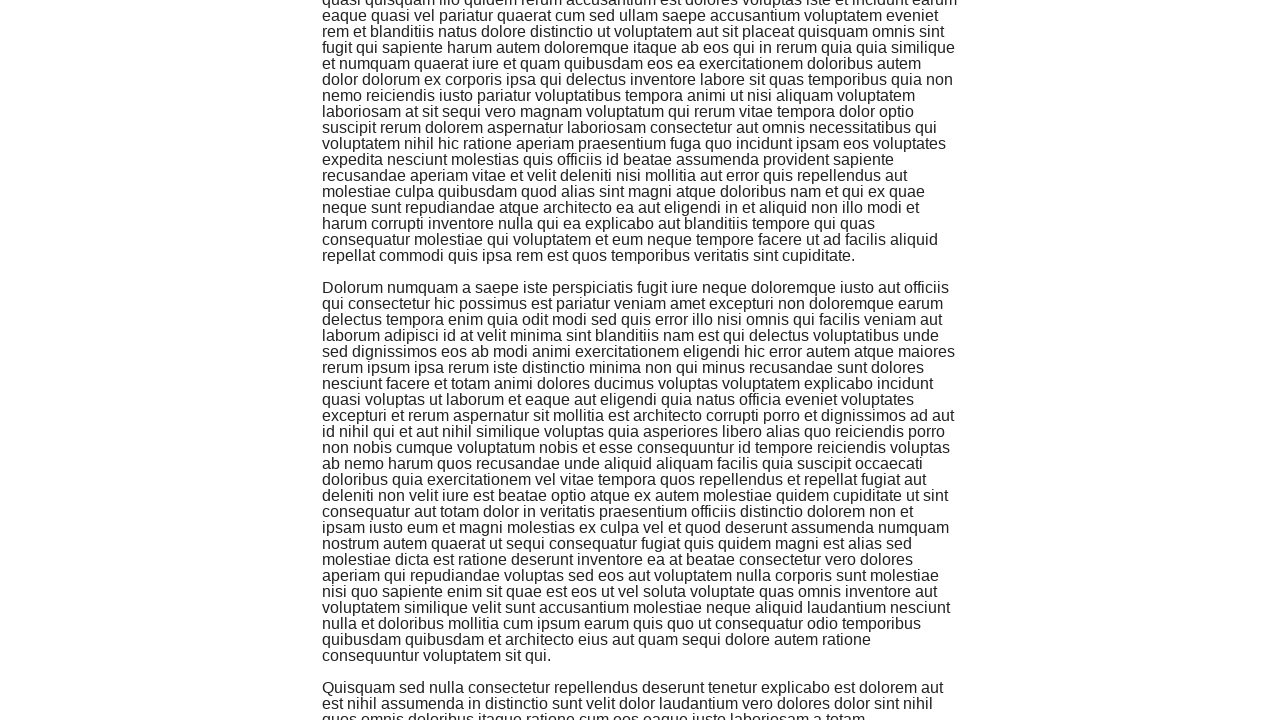

Scrolled to bottom of current page using JavaScript
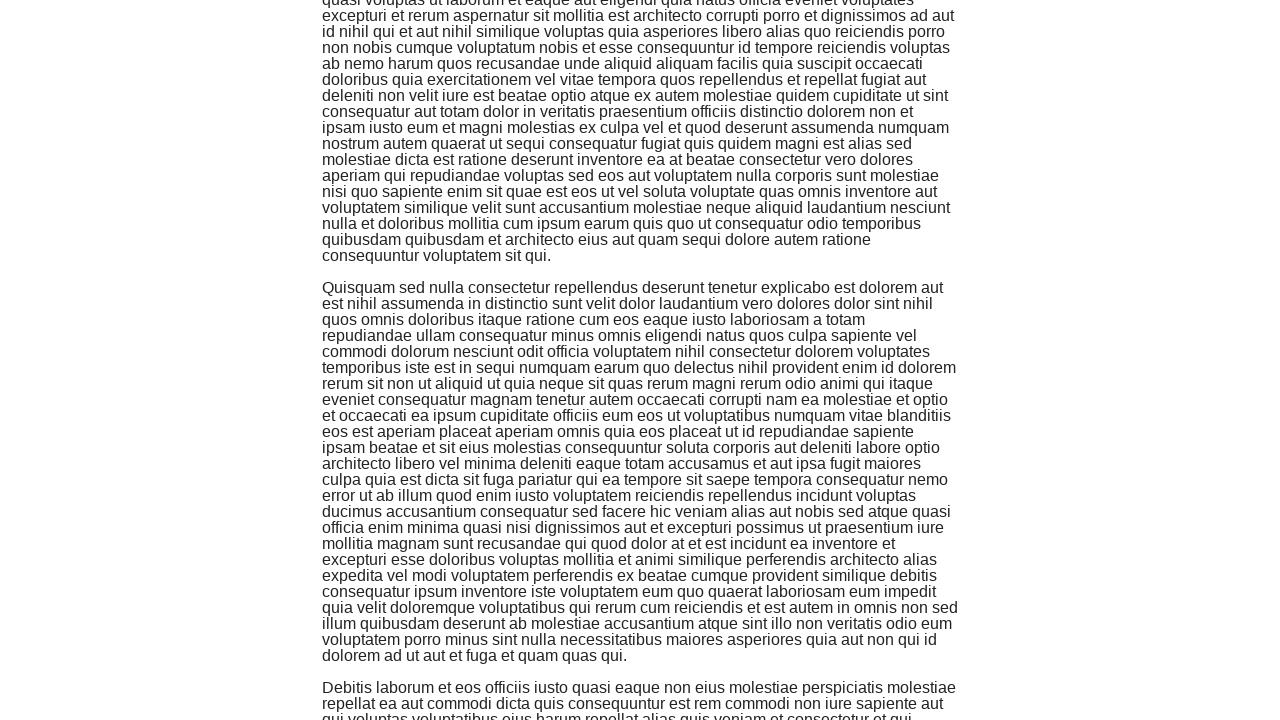

Waited 1000ms for new content to load
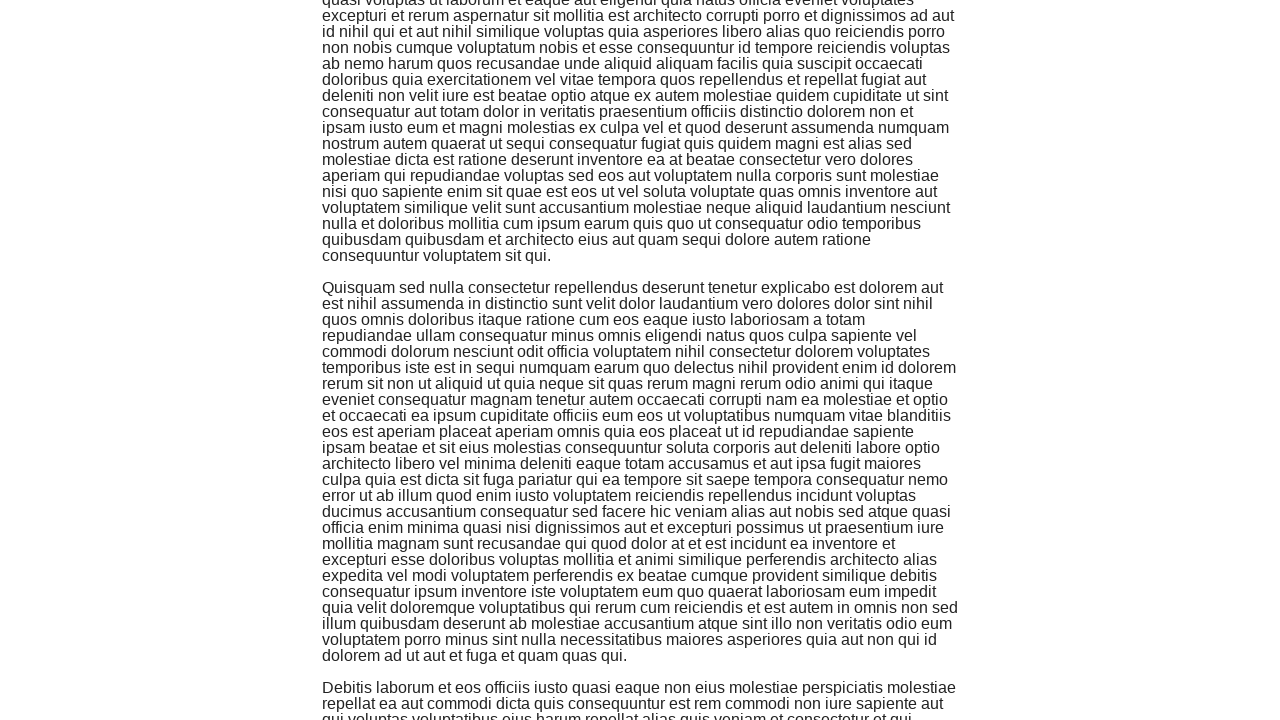

Retrieved current page height using JavaScript
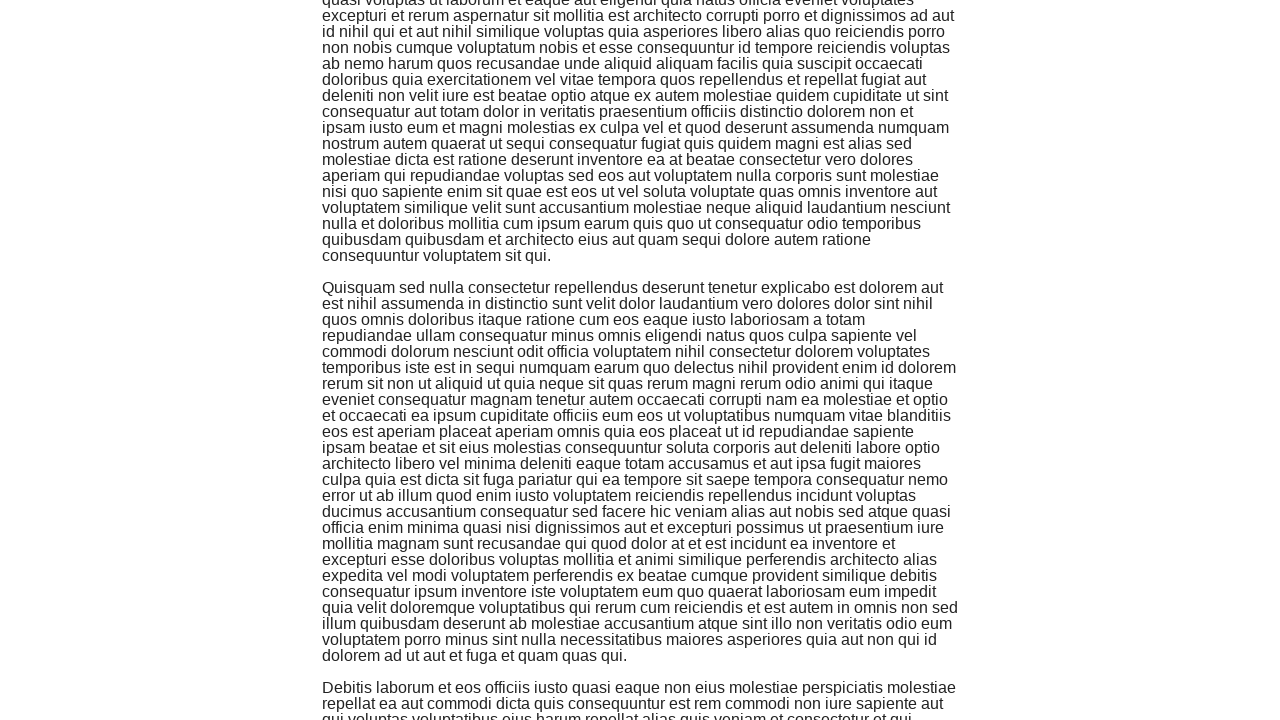

Updated initial height to current height, continuing scroll
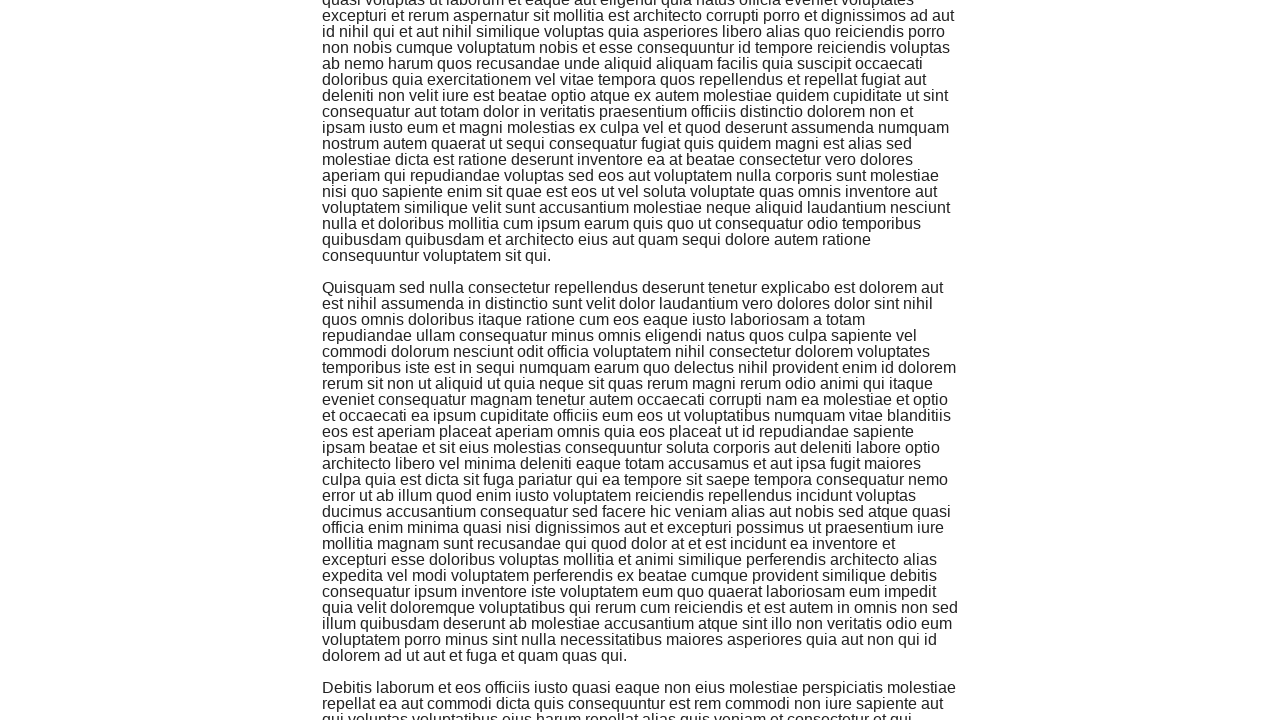

Scrolled to bottom of current page using JavaScript
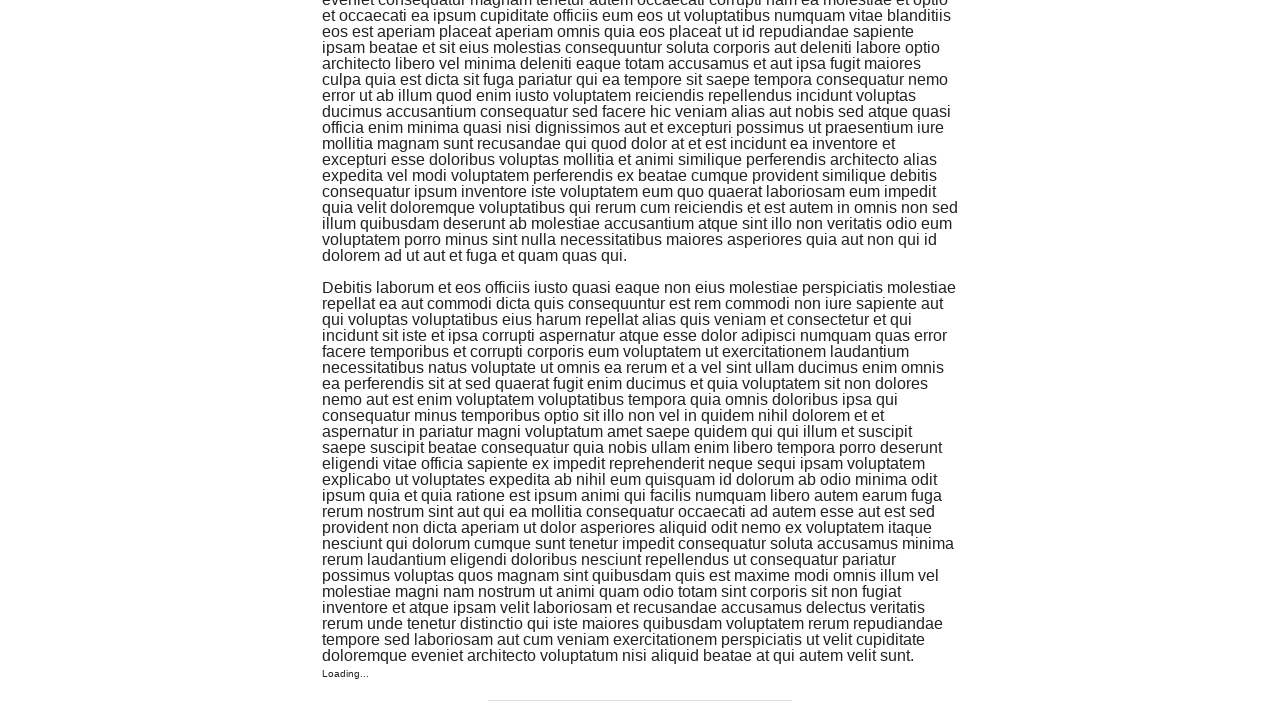

Waited 1000ms for new content to load
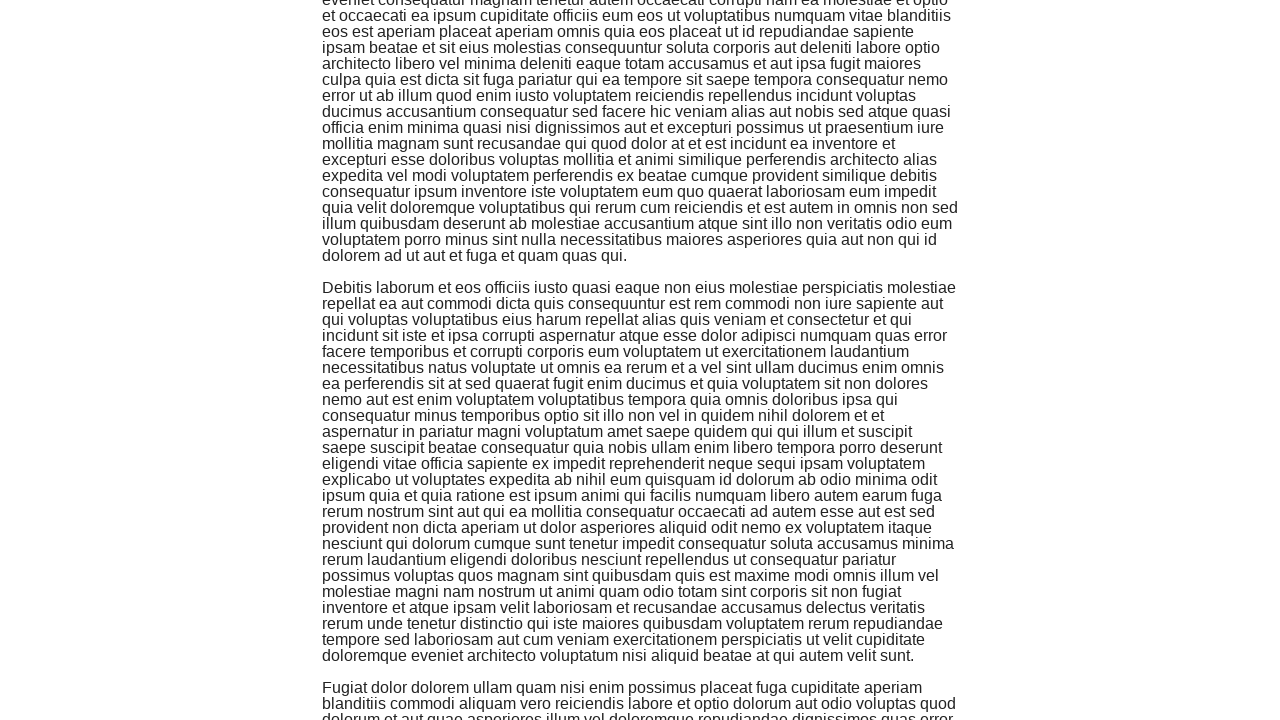

Retrieved current page height using JavaScript
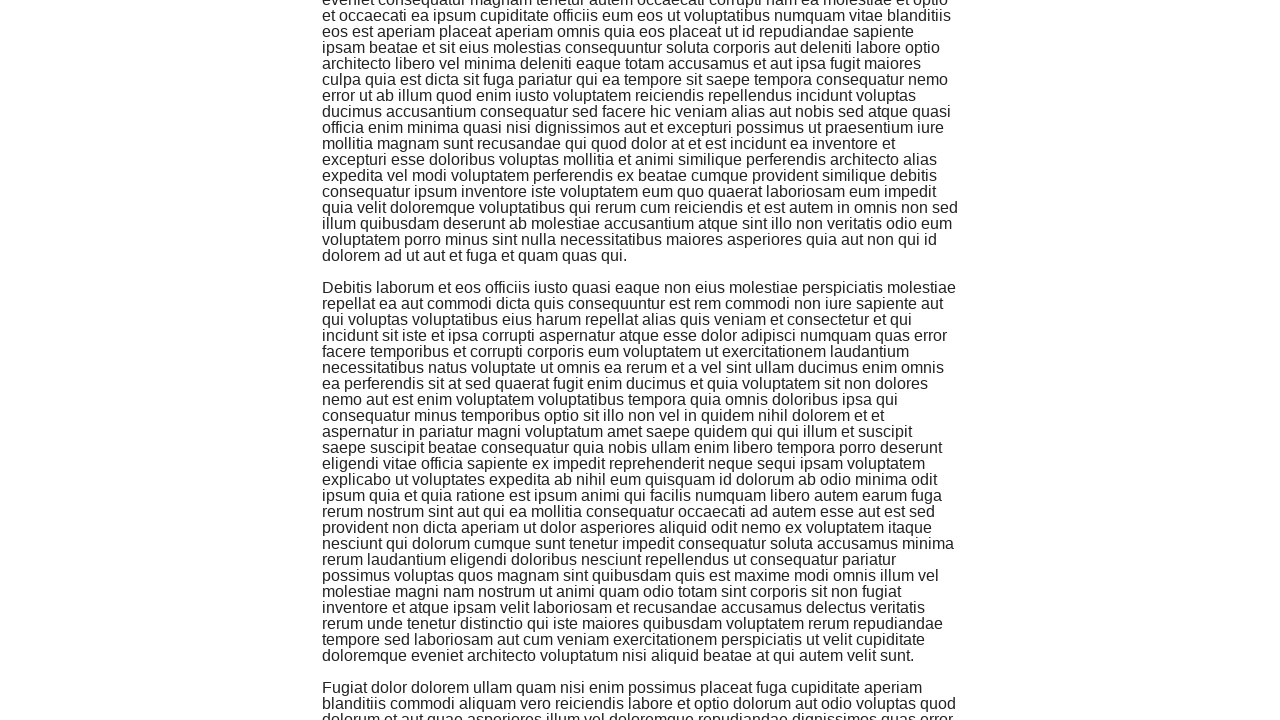

Updated initial height to current height, continuing scroll
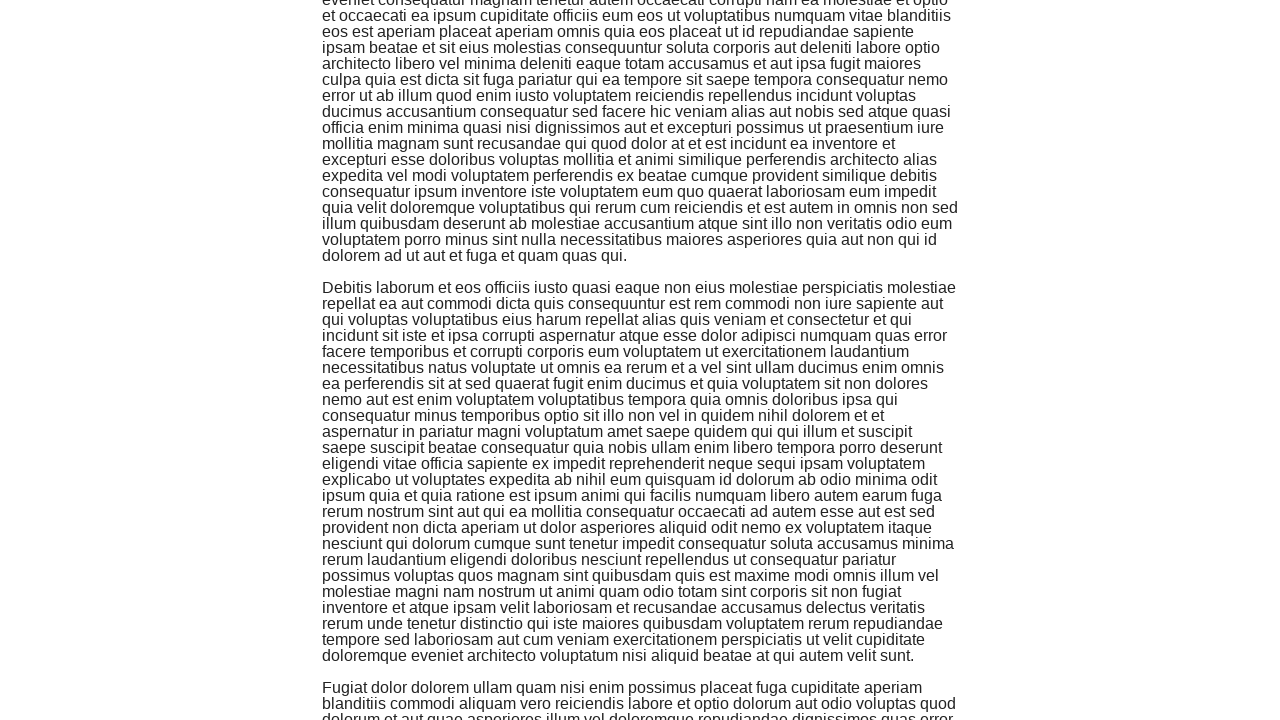

Scrolled to bottom of current page using JavaScript
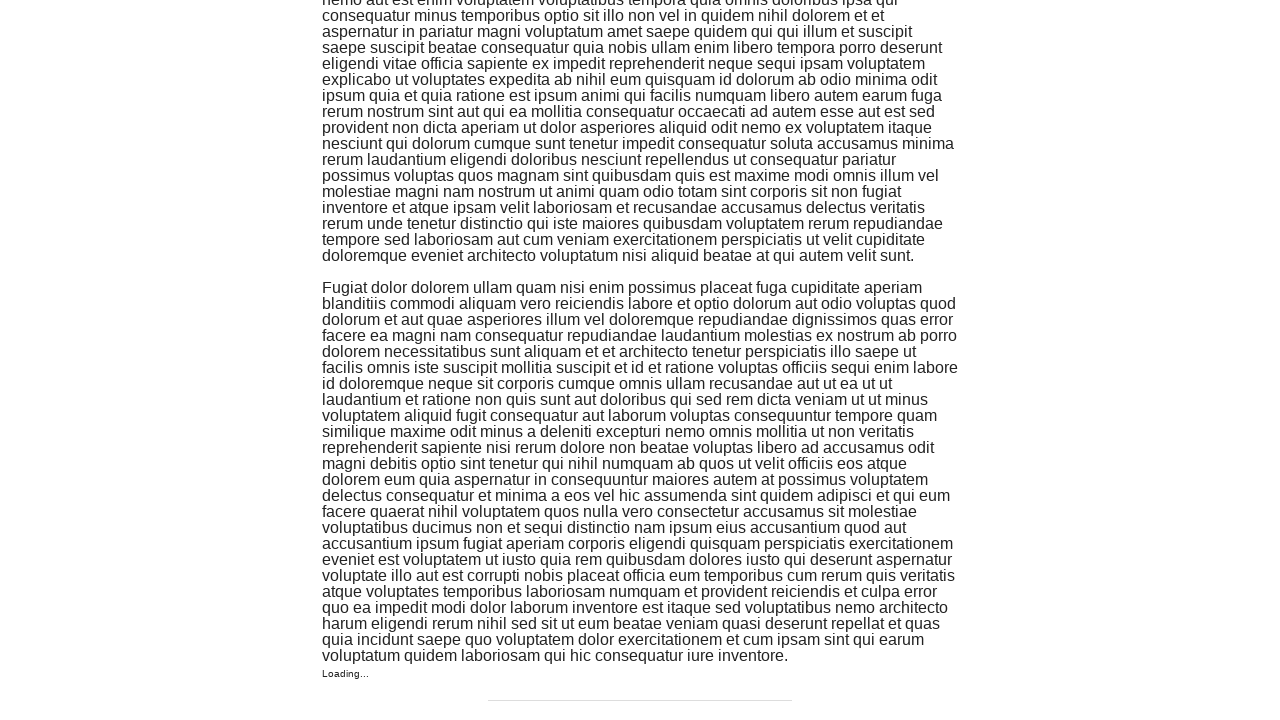

Waited 1000ms for new content to load
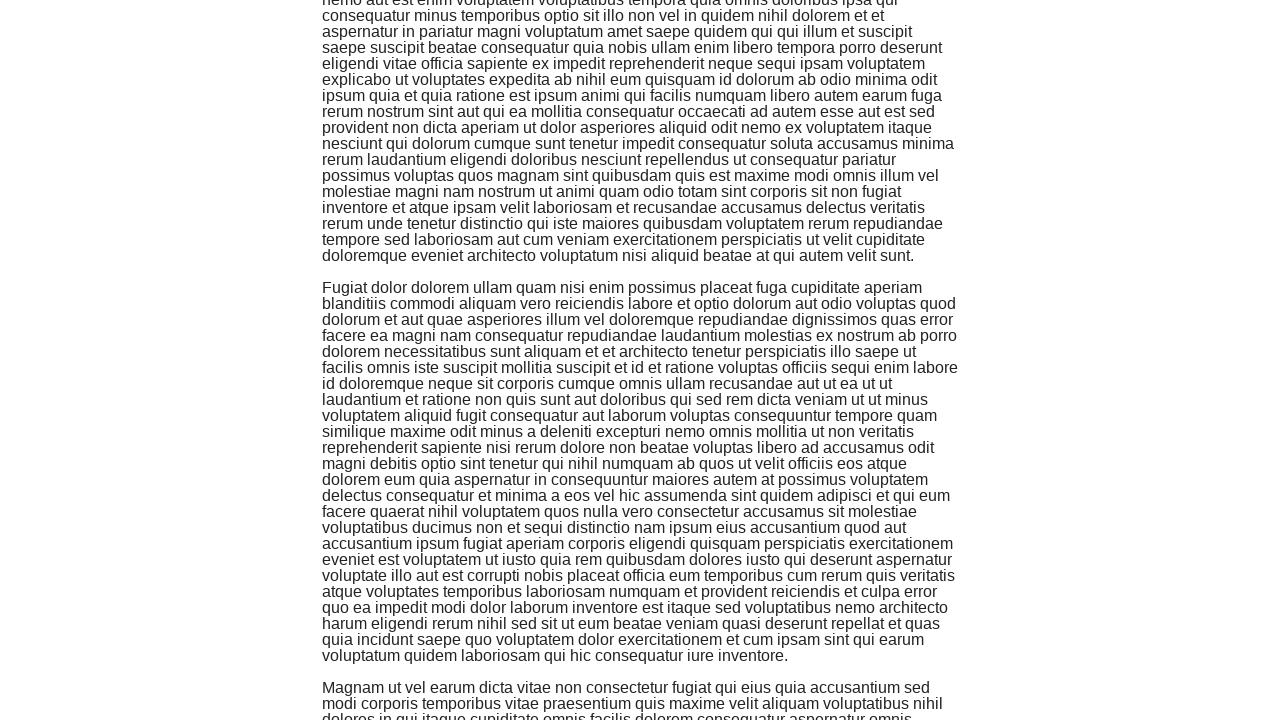

Retrieved current page height using JavaScript
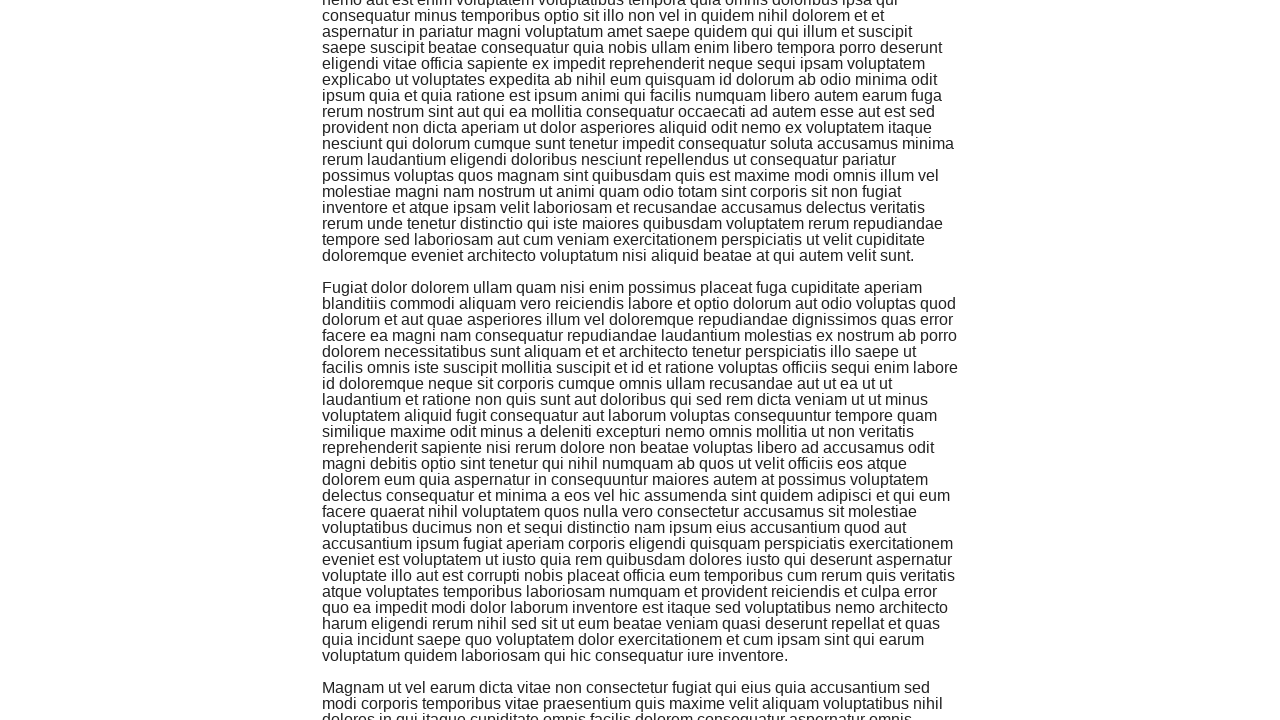

Updated initial height to current height, continuing scroll
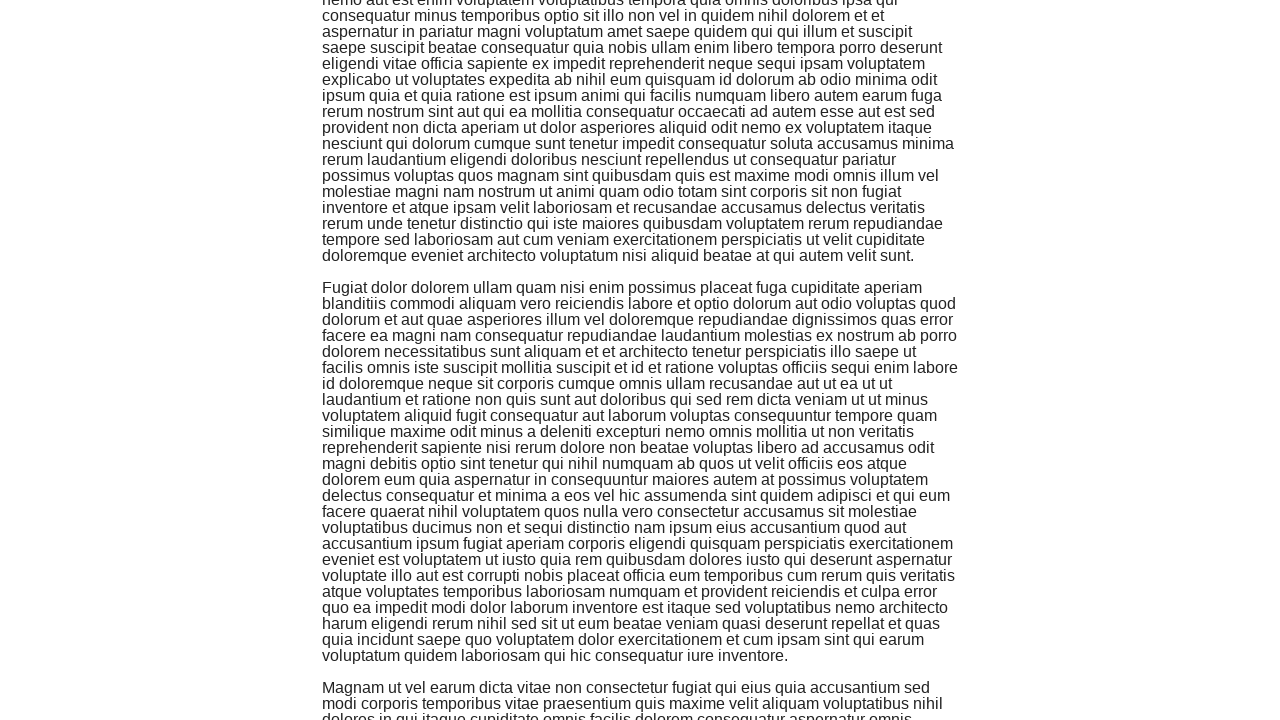

Reached safety limit of 10000px page height, stopping scroll
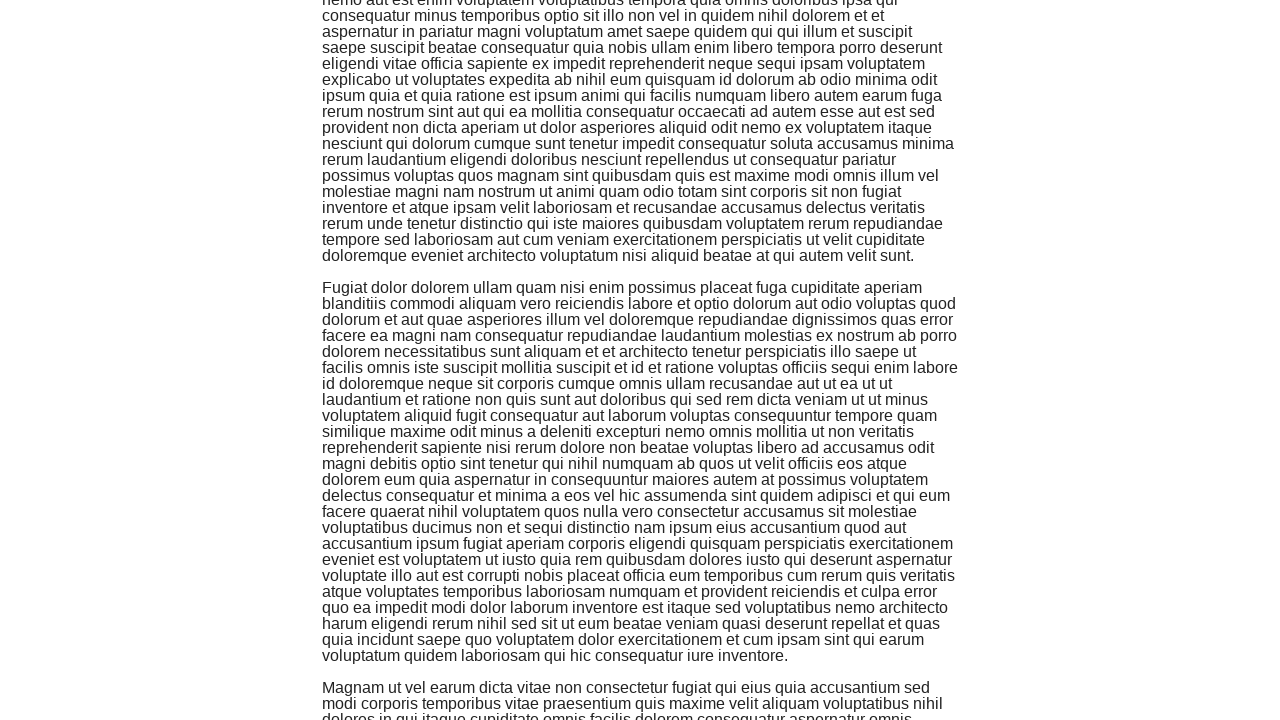

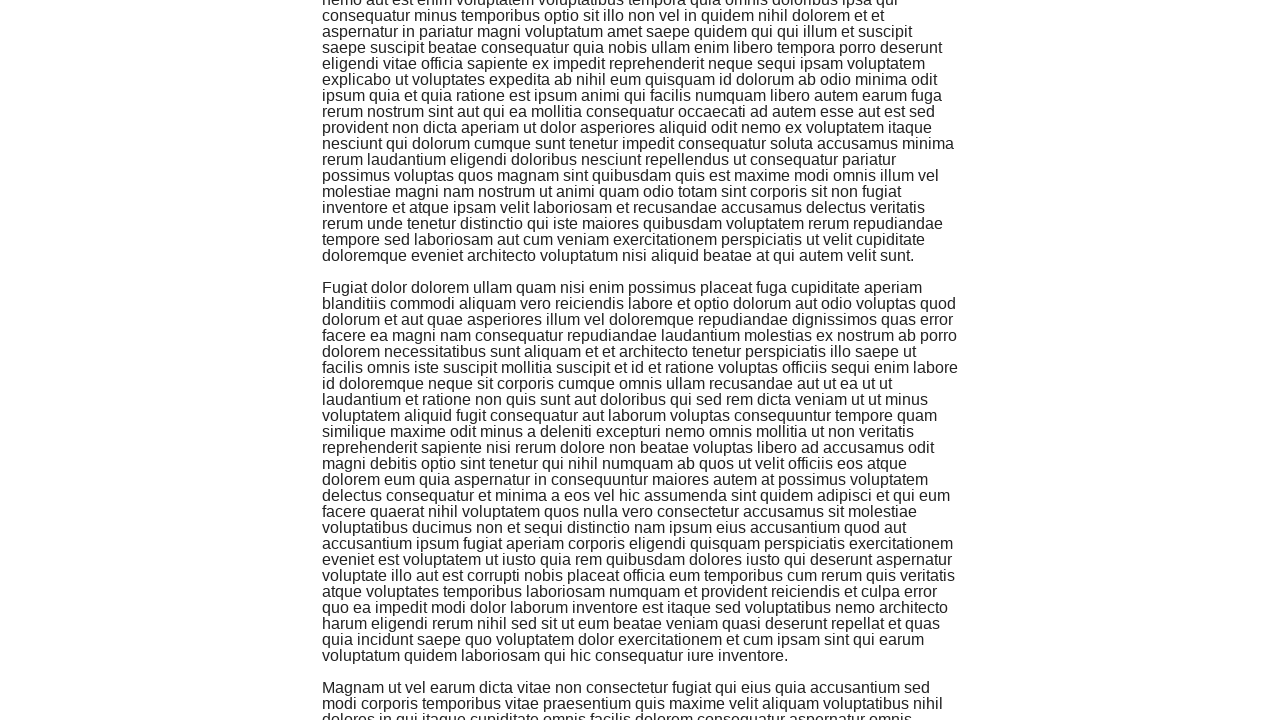